Navigates through Steam Community Market pages to extract item names from search results across multiple pages

Starting URL: https://steamcommunity.com/market

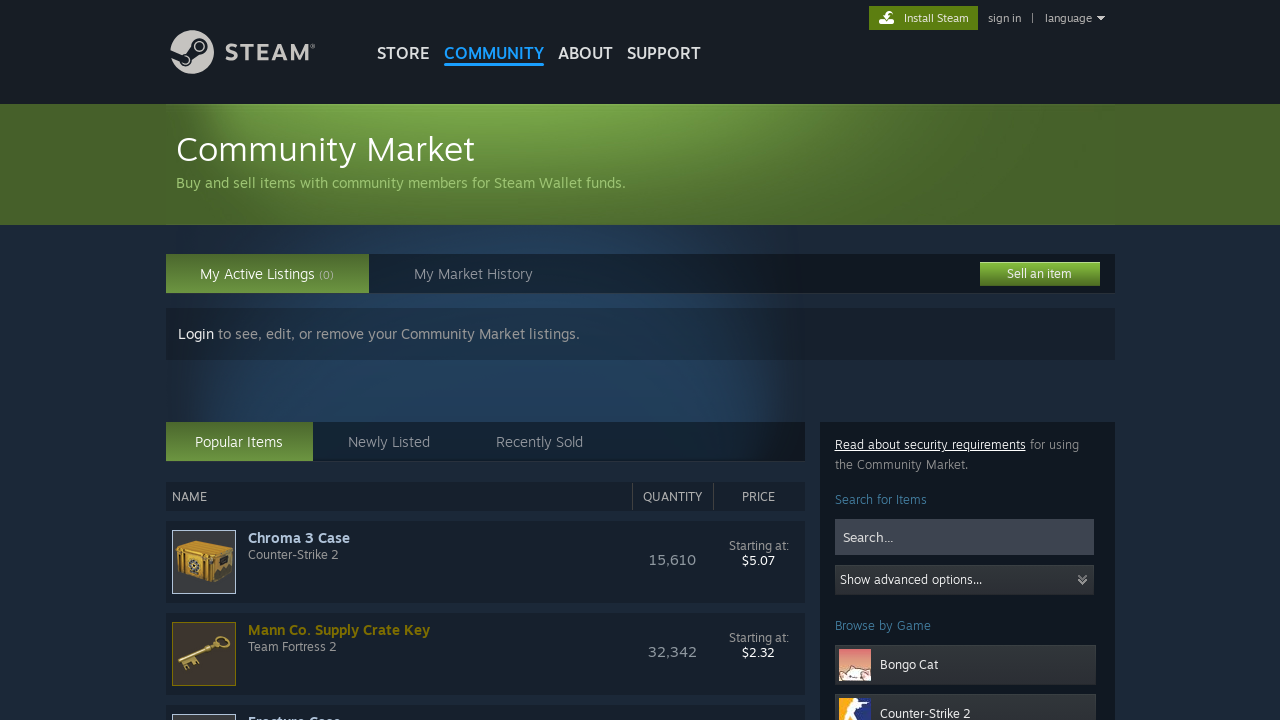

Added Steam language cookie set to English
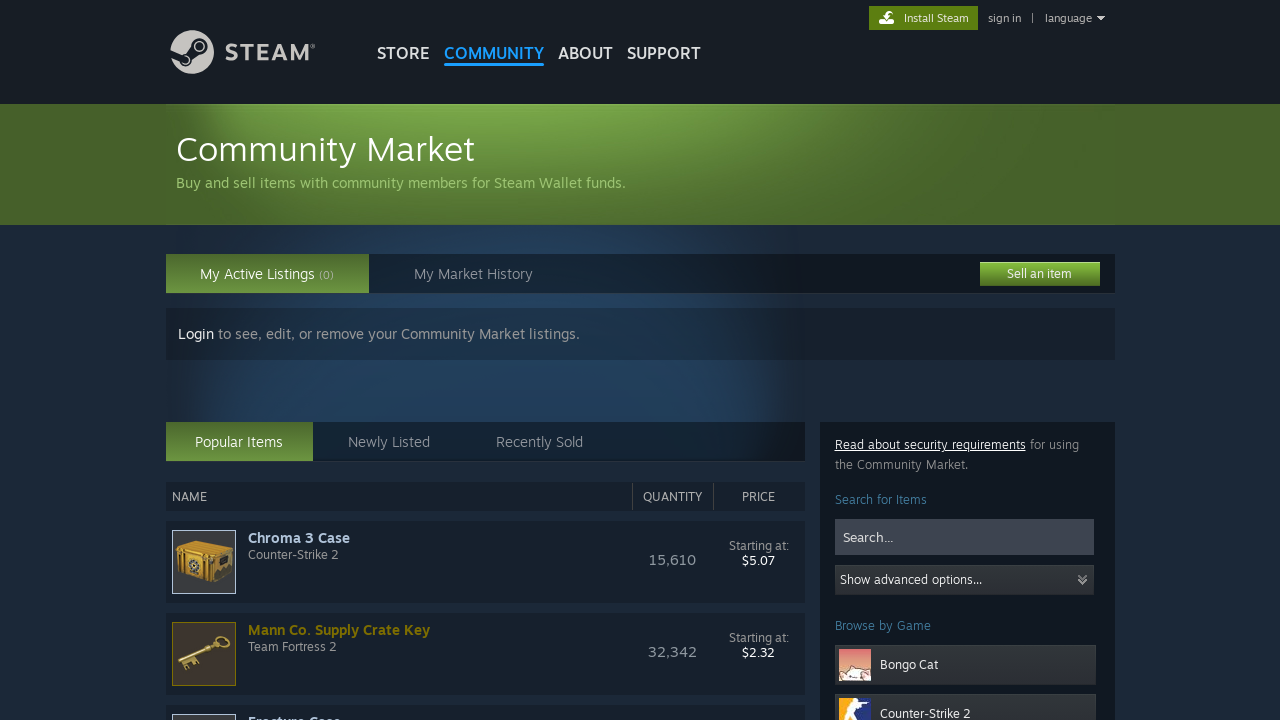

Navigated to Steam Community Market search results page 1
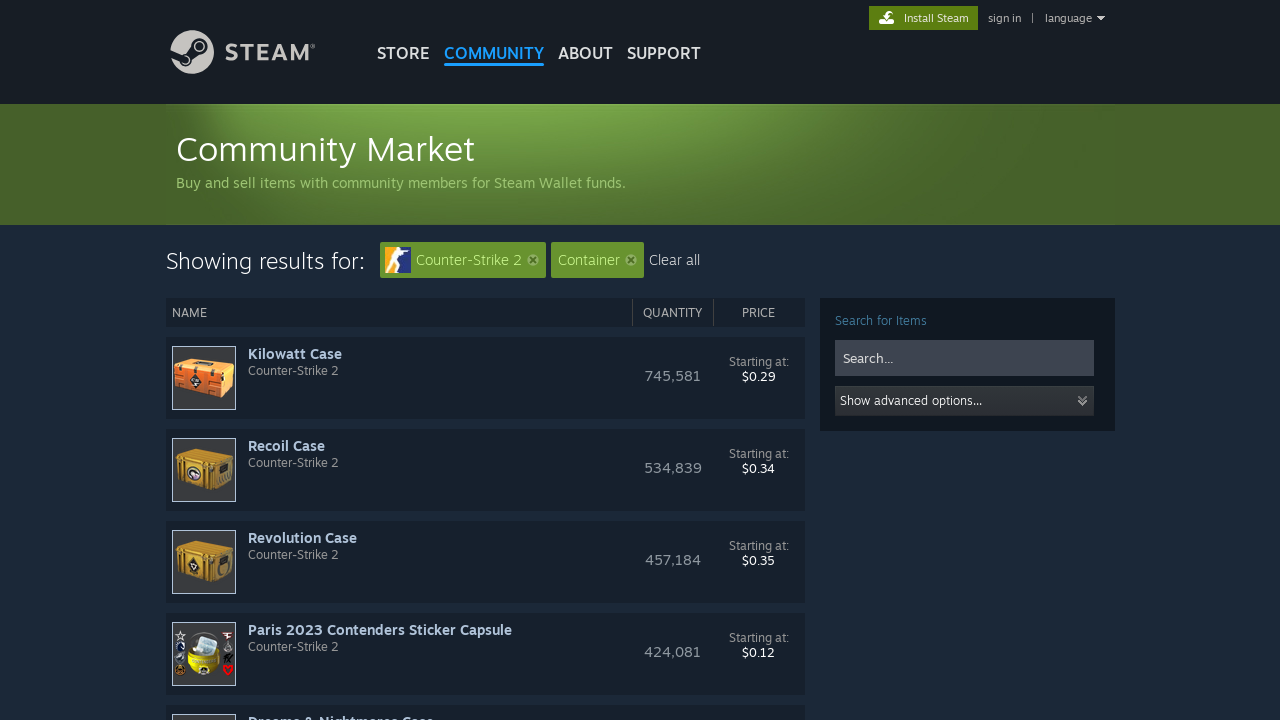

Waited for market listing item names to load on page 1
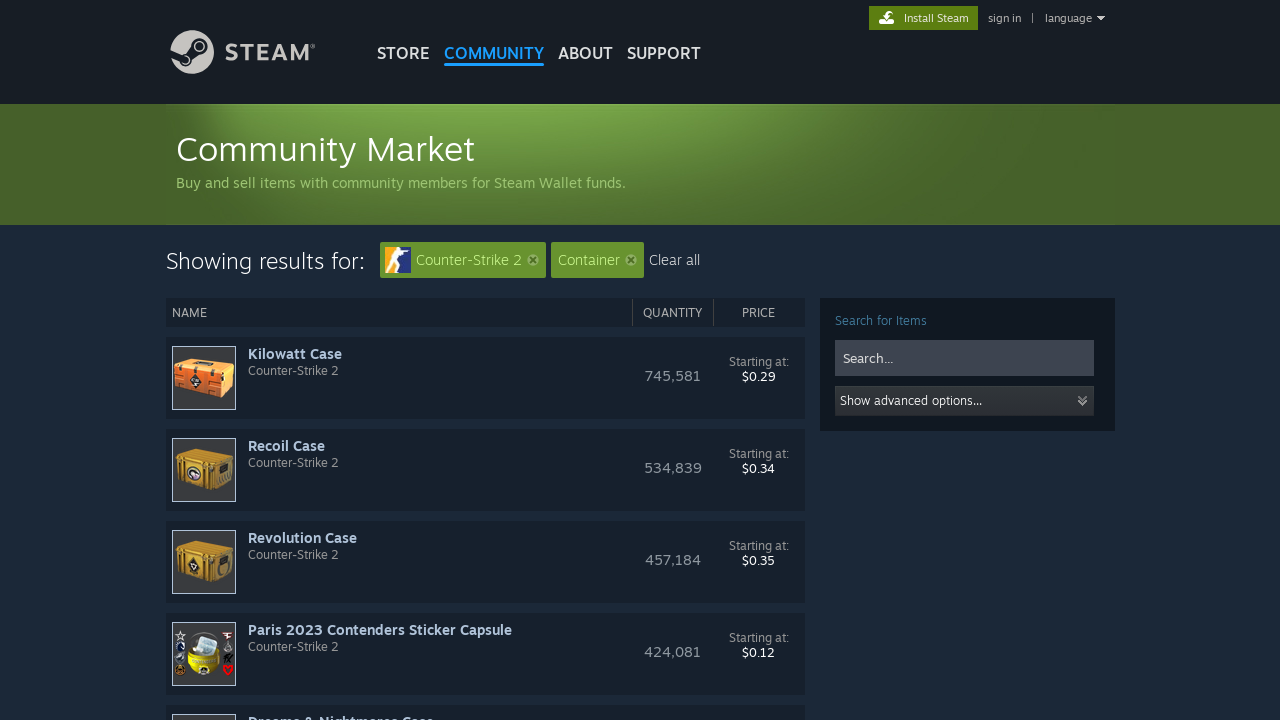

Navigated to Steam Community Market search results page 2
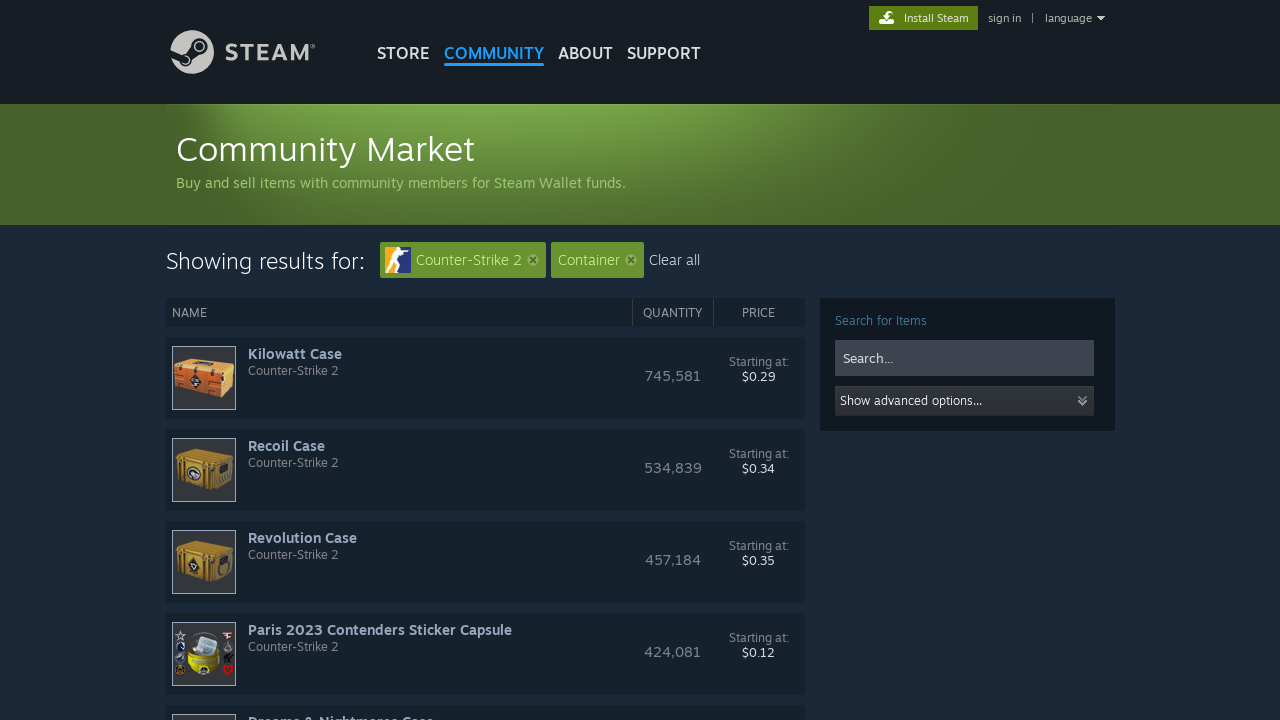

Waited for market listing item names to load on page 2
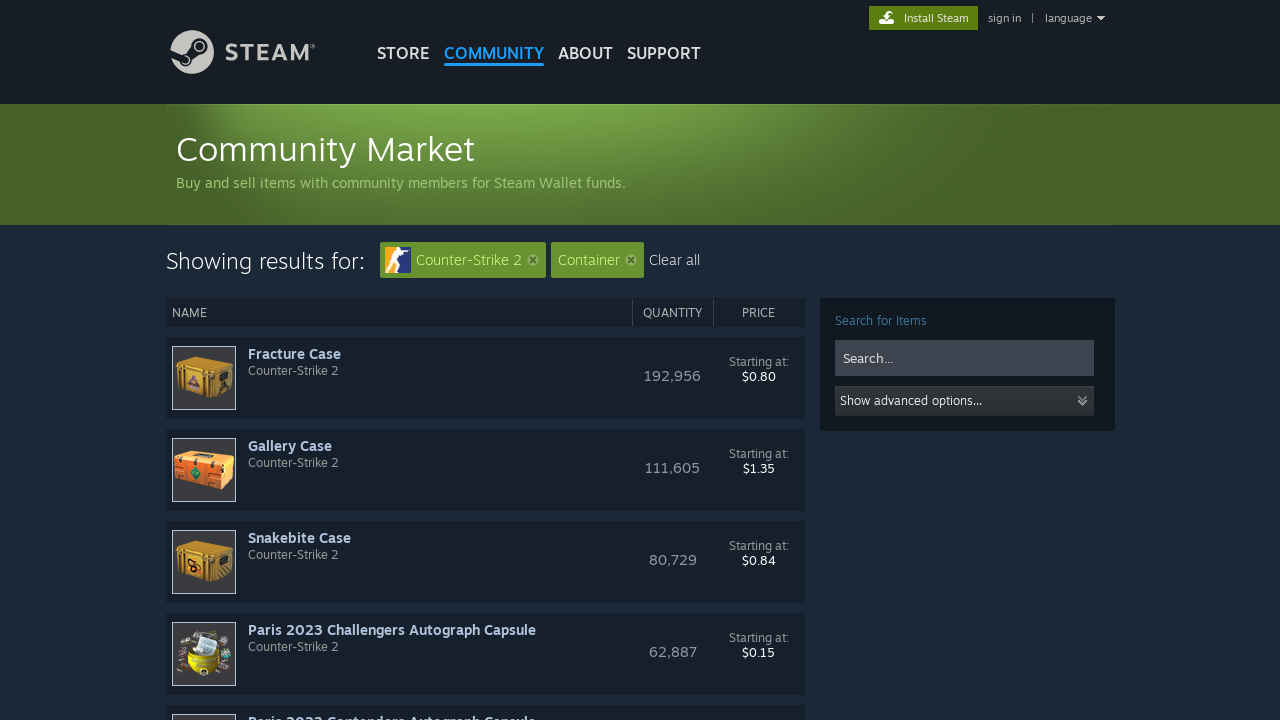

Navigated to Steam Community Market search results page 3
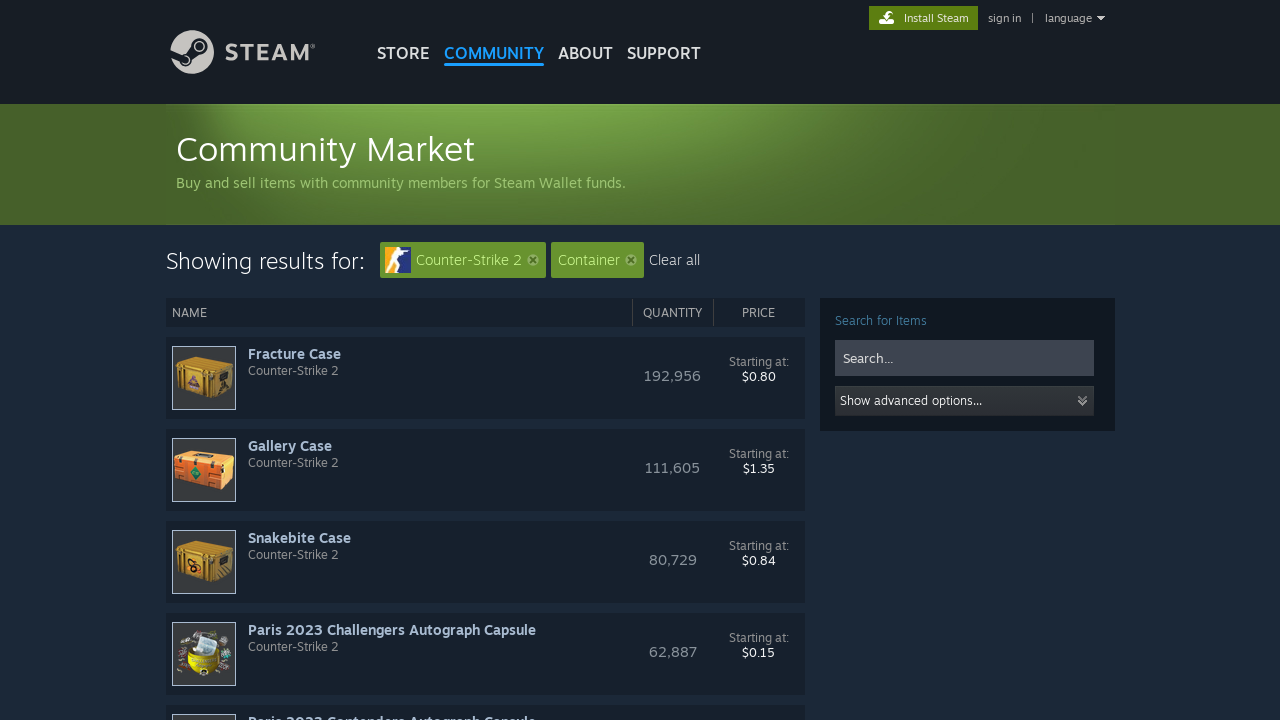

Waited for market listing item names to load on page 3
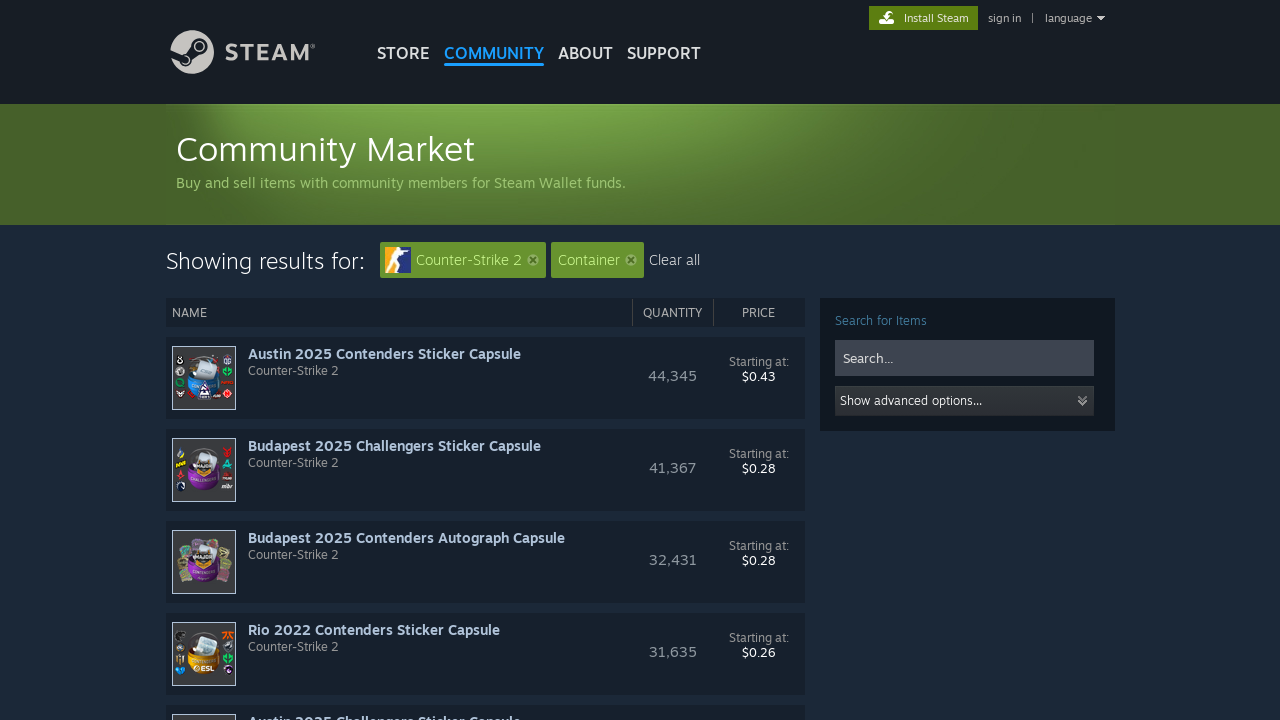

Navigated to Steam Community Market search results page 4
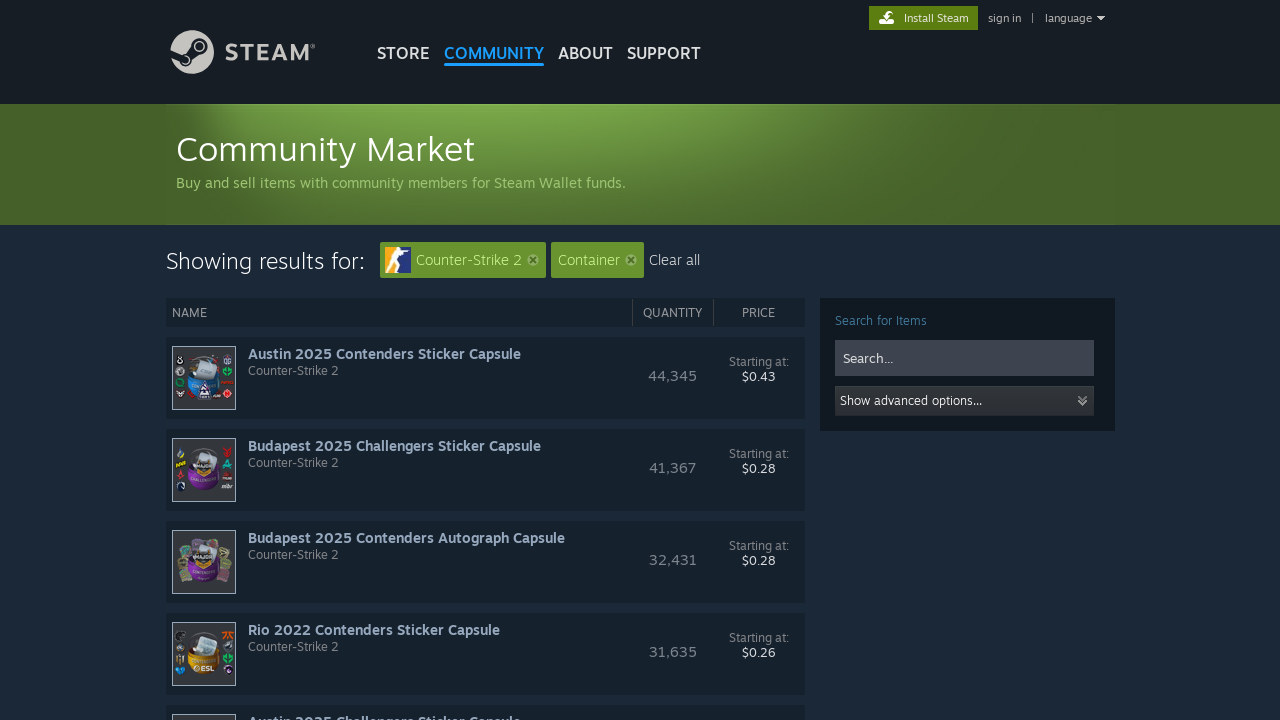

Waited for market listing item names to load on page 4
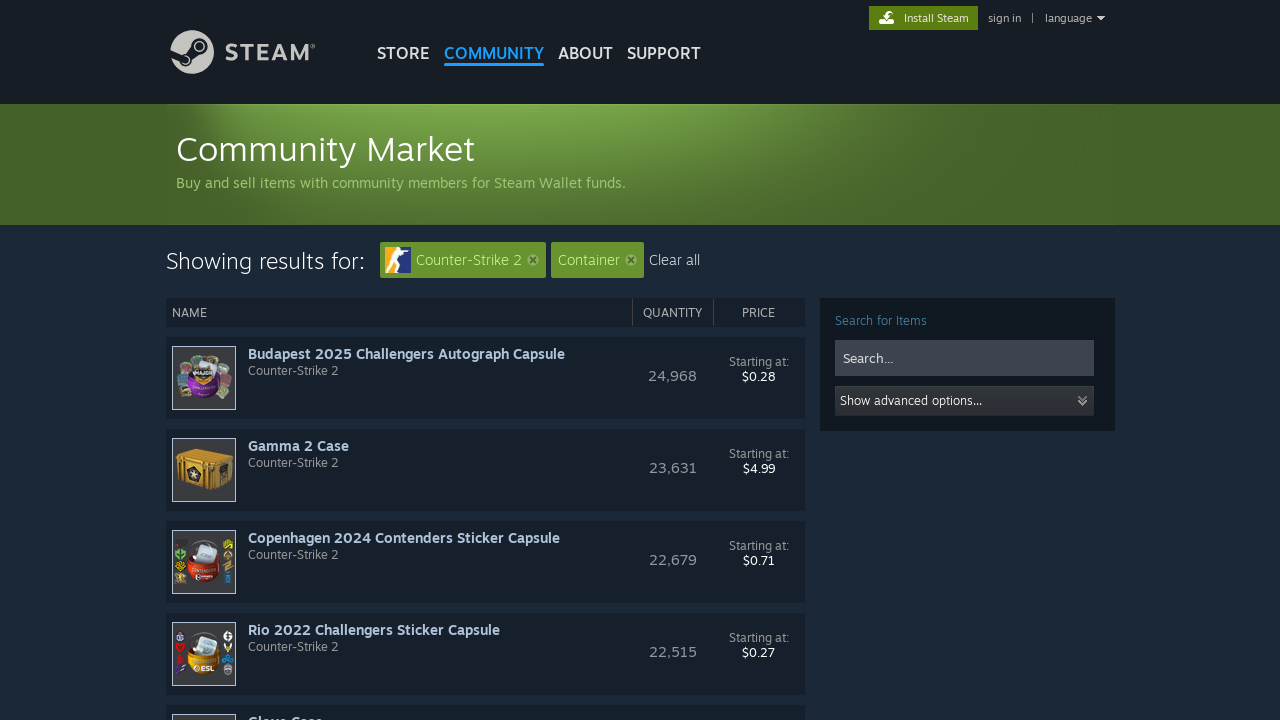

Navigated to Steam Community Market search results page 5
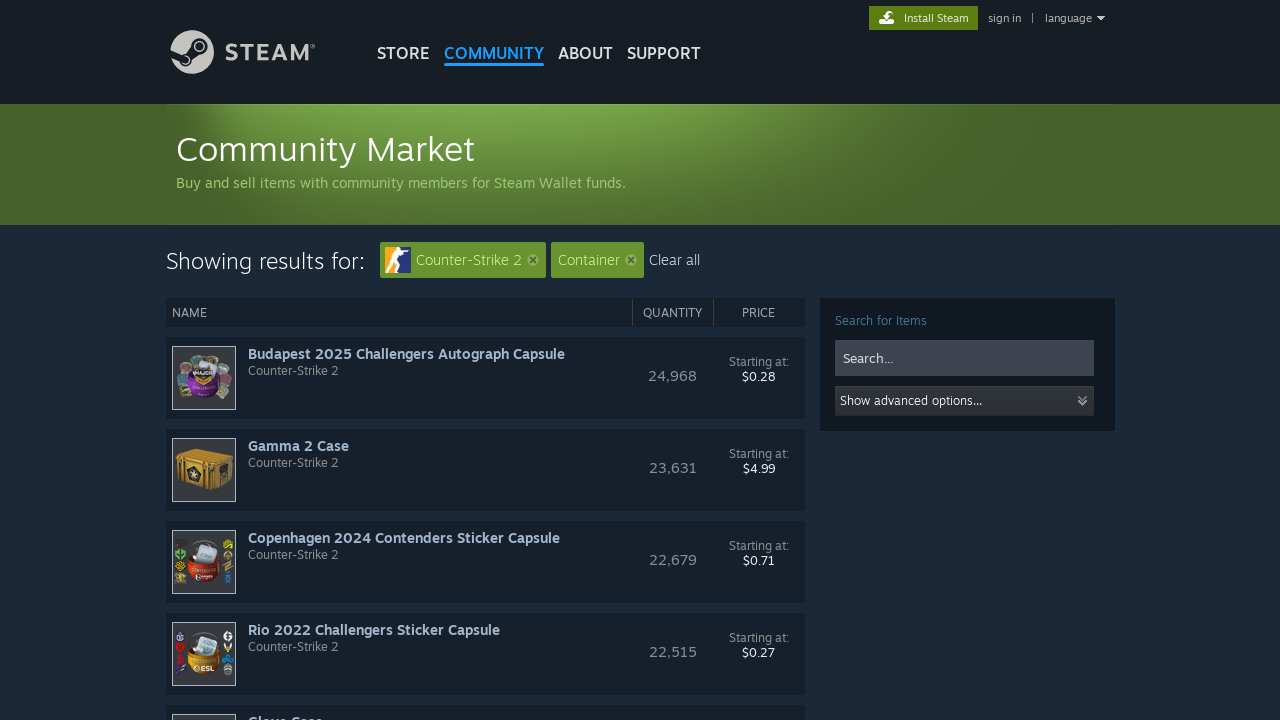

Waited for market listing item names to load on page 5
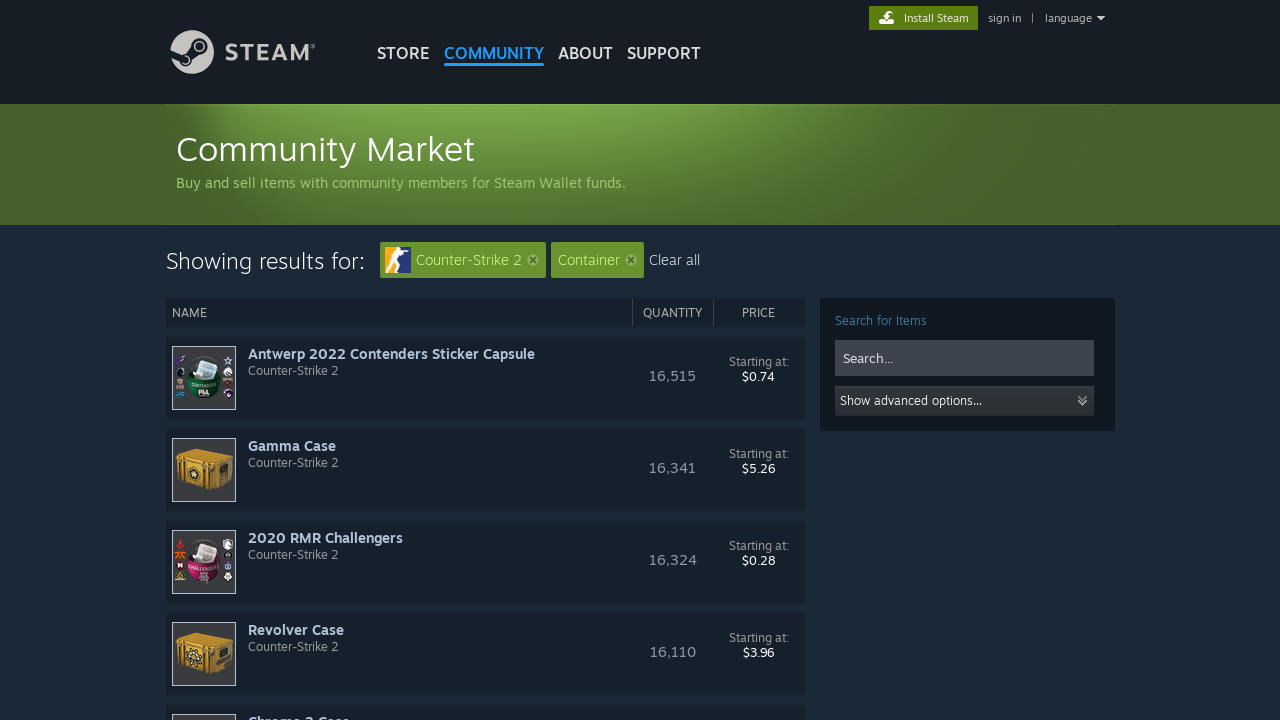

Navigated to Steam Community Market search results page 6
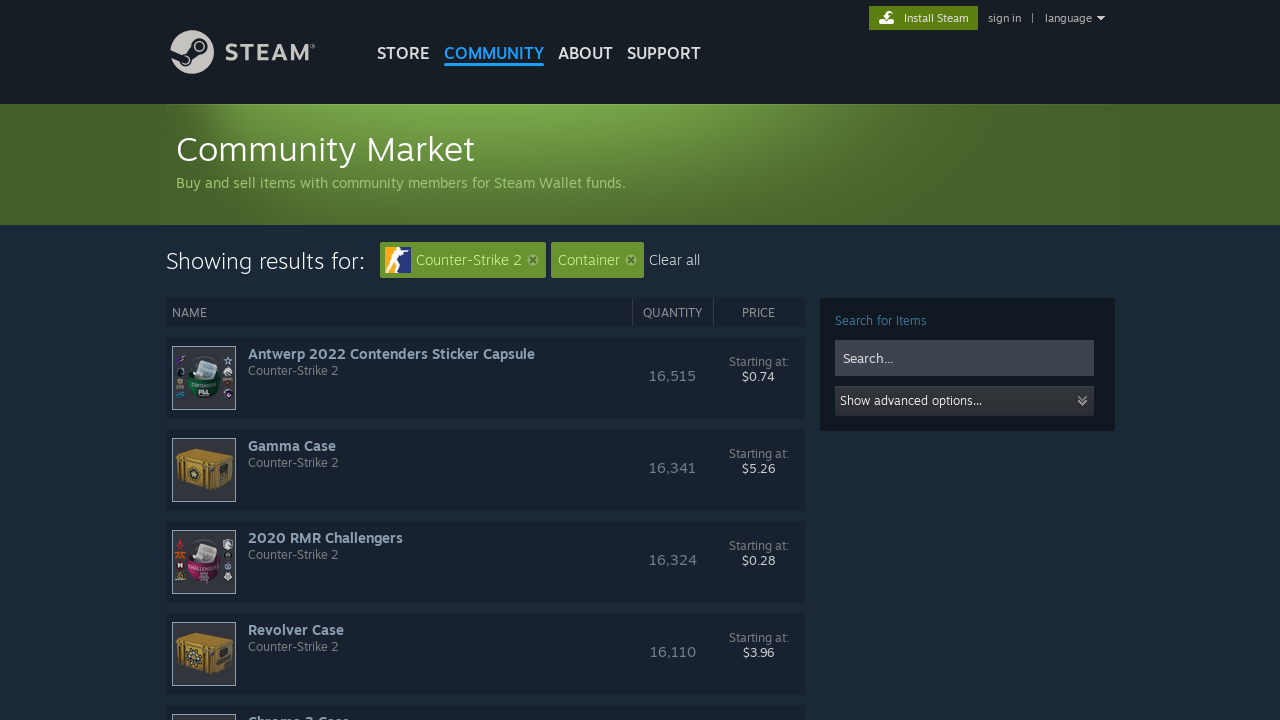

Waited for market listing item names to load on page 6
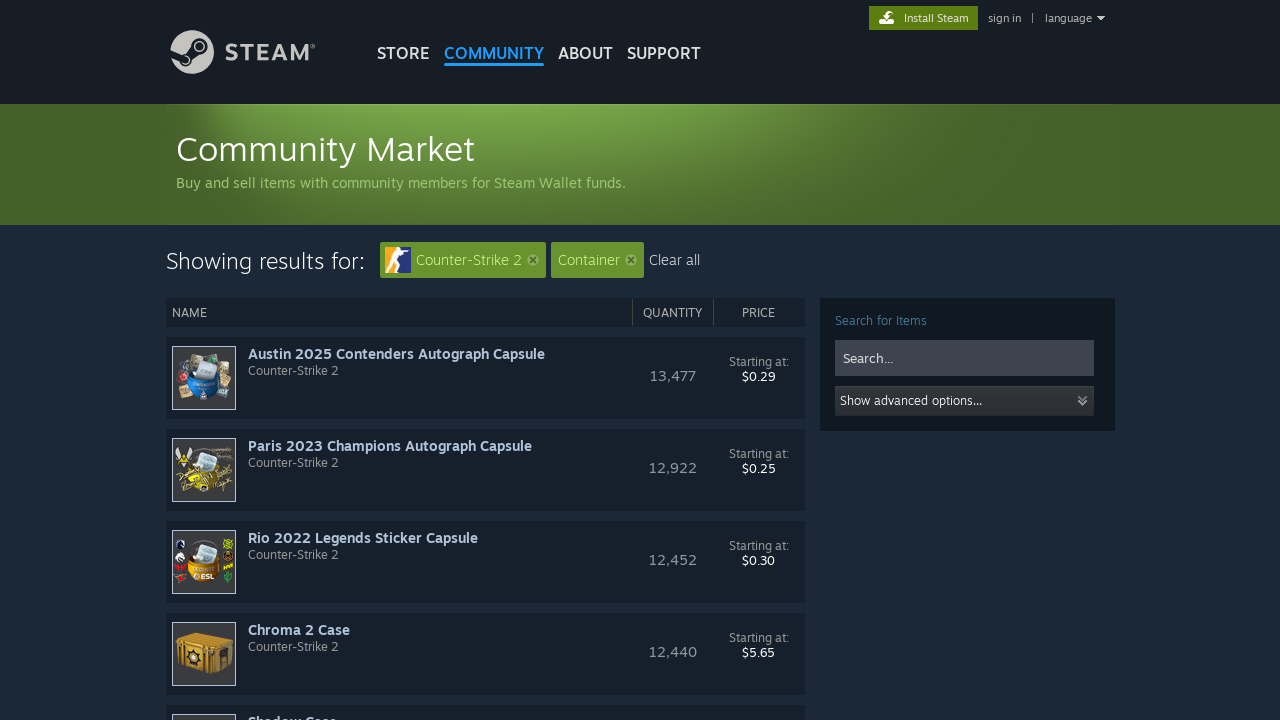

Navigated to Steam Community Market search results page 7
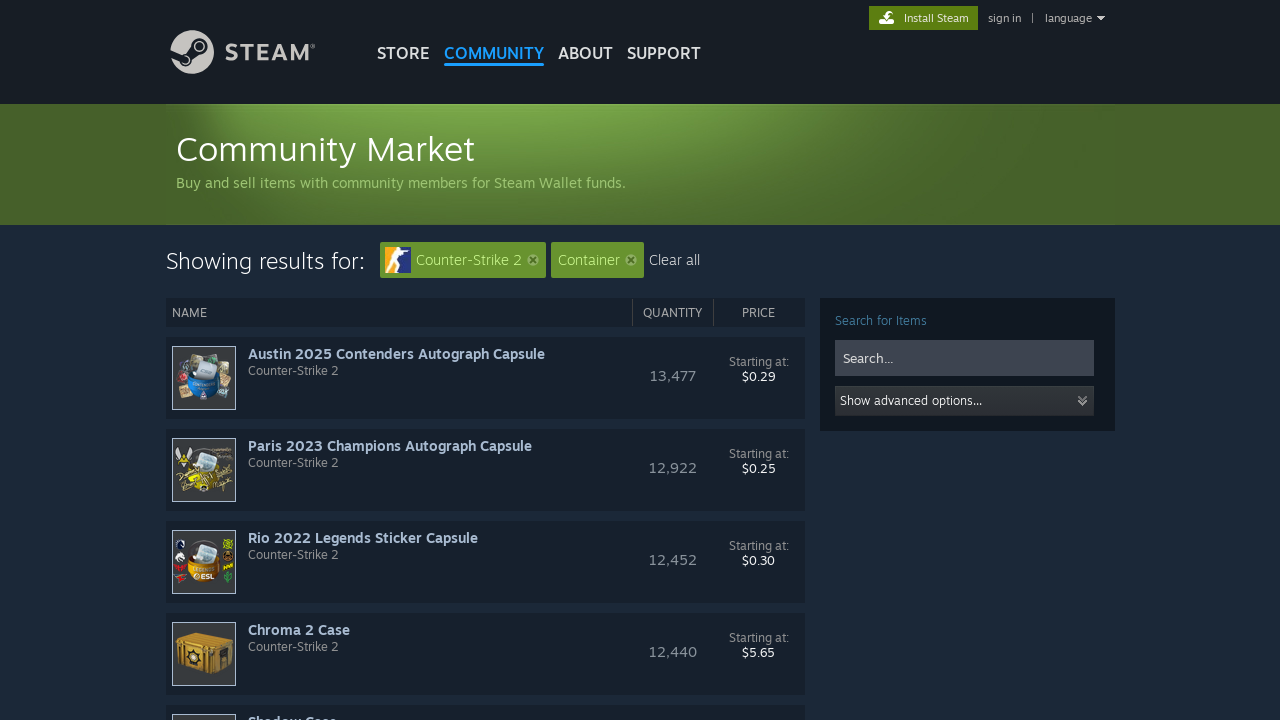

Waited for market listing item names to load on page 7
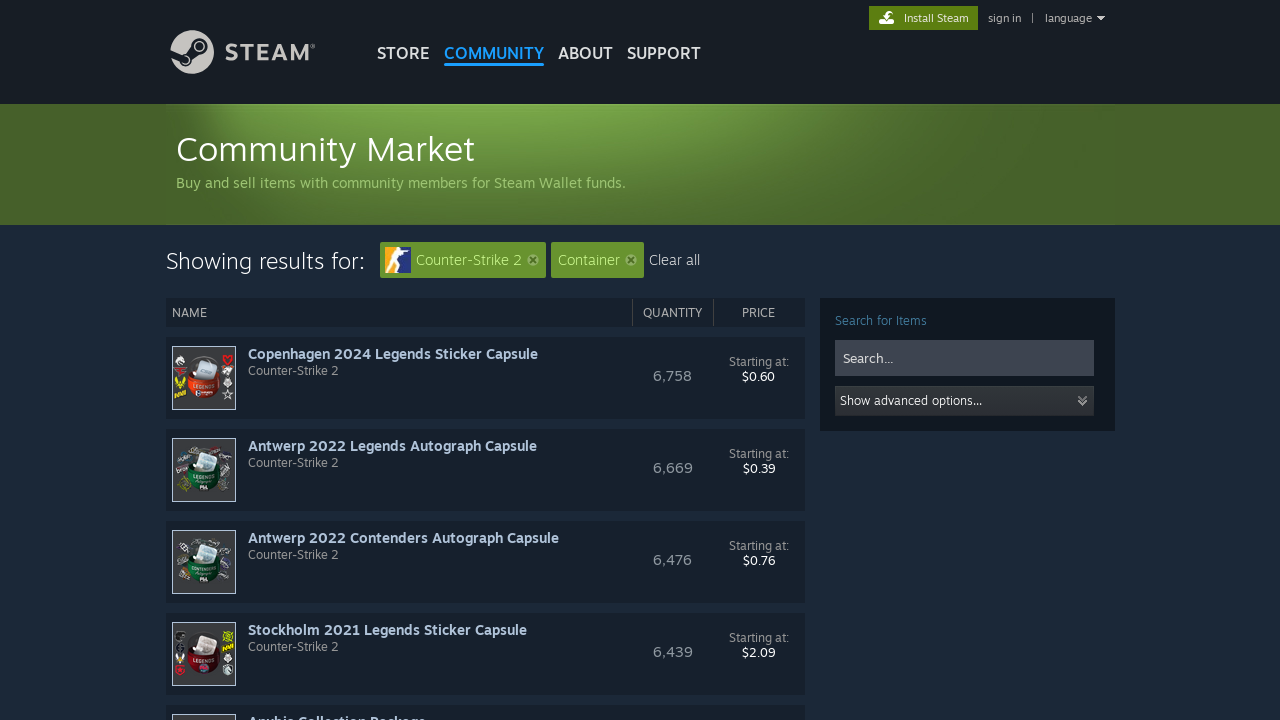

Navigated to Steam Community Market search results page 8
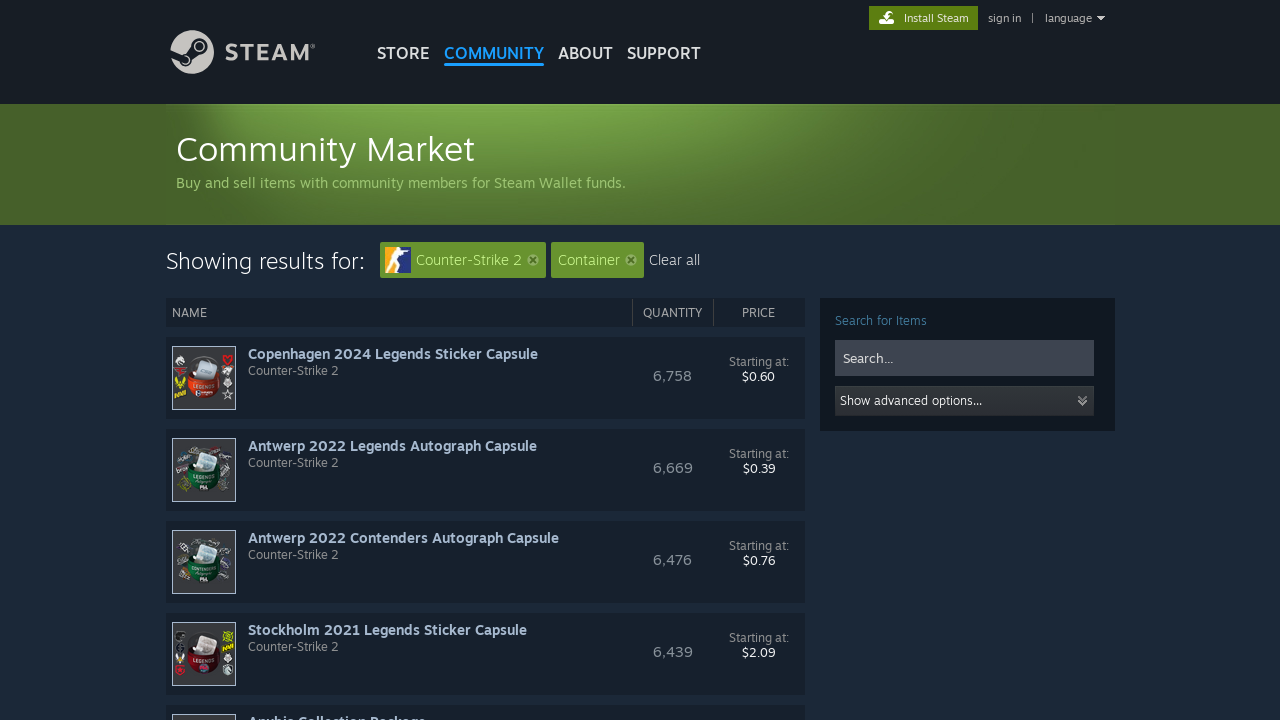

Waited for market listing item names to load on page 8
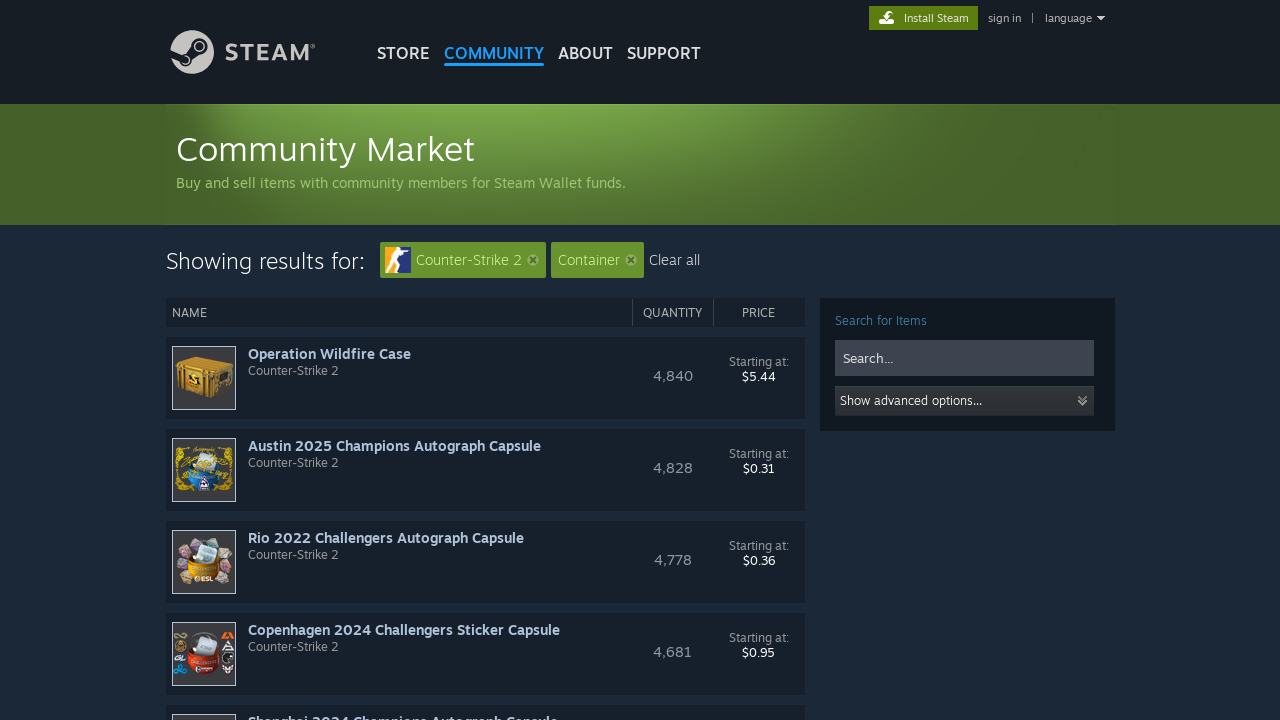

Navigated to Steam Community Market search results page 9
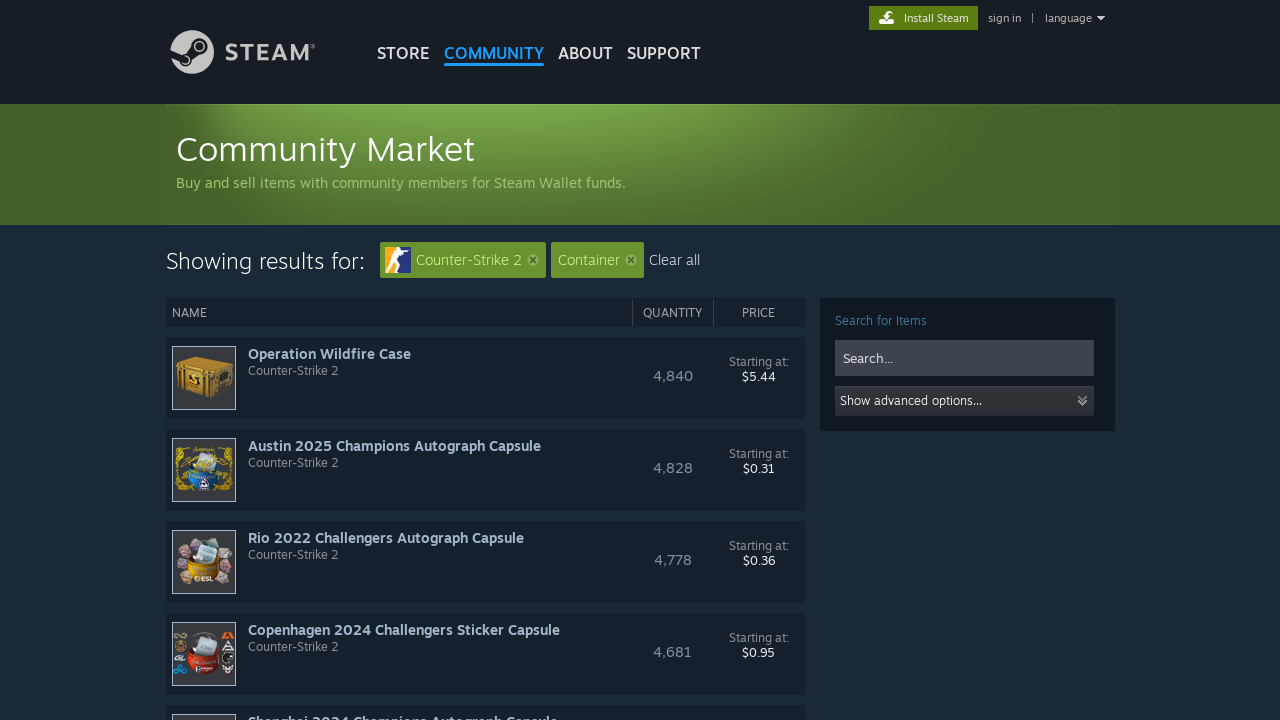

Waited for market listing item names to load on page 9
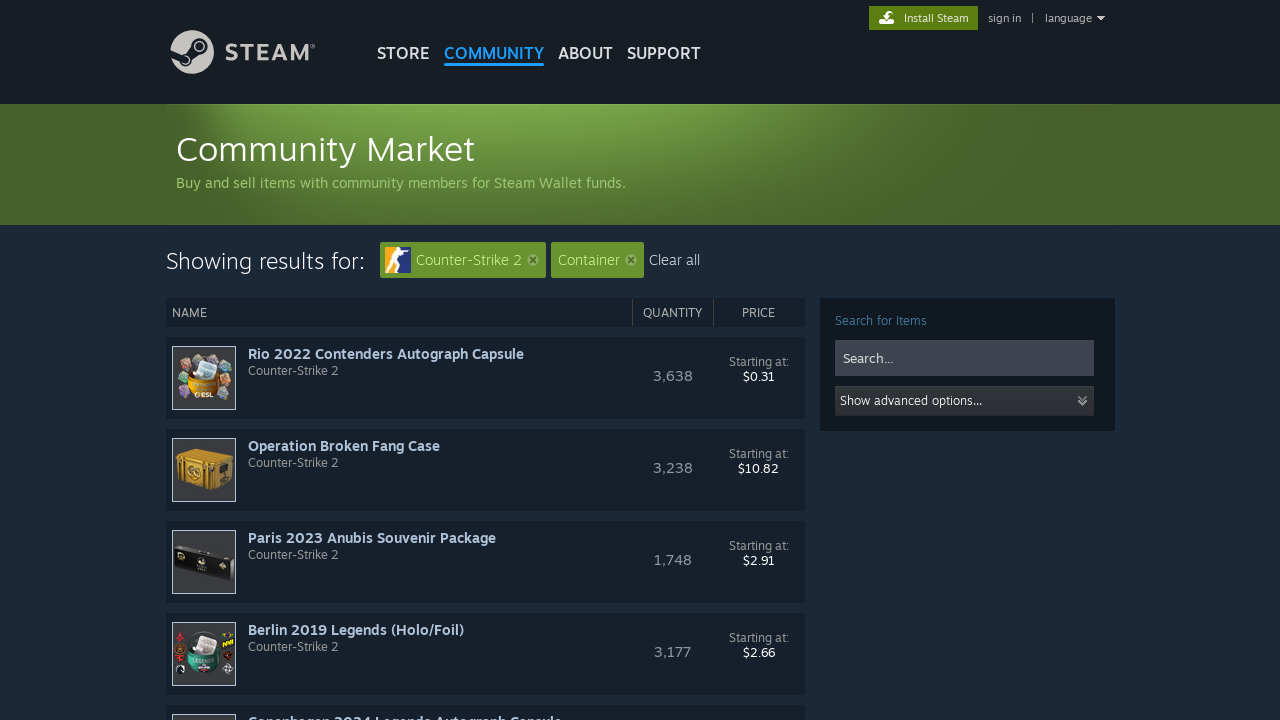

Navigated to Steam Community Market search results page 10
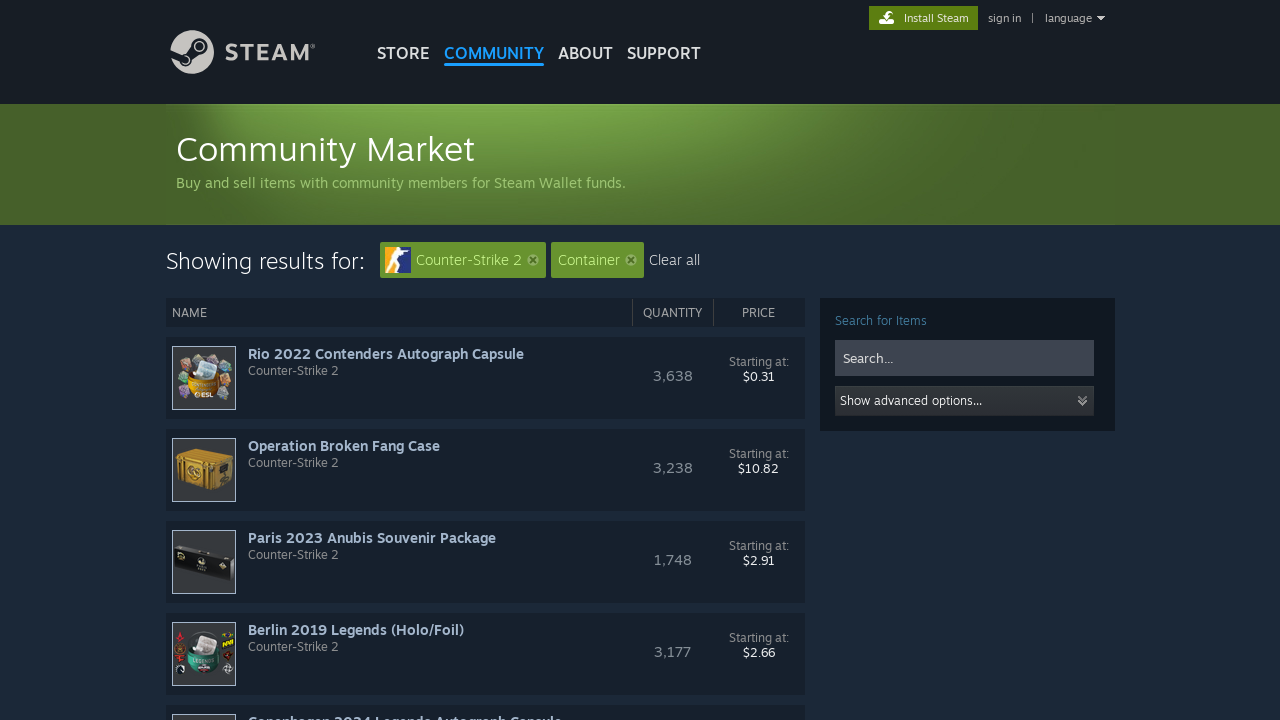

Waited for market listing item names to load on page 10
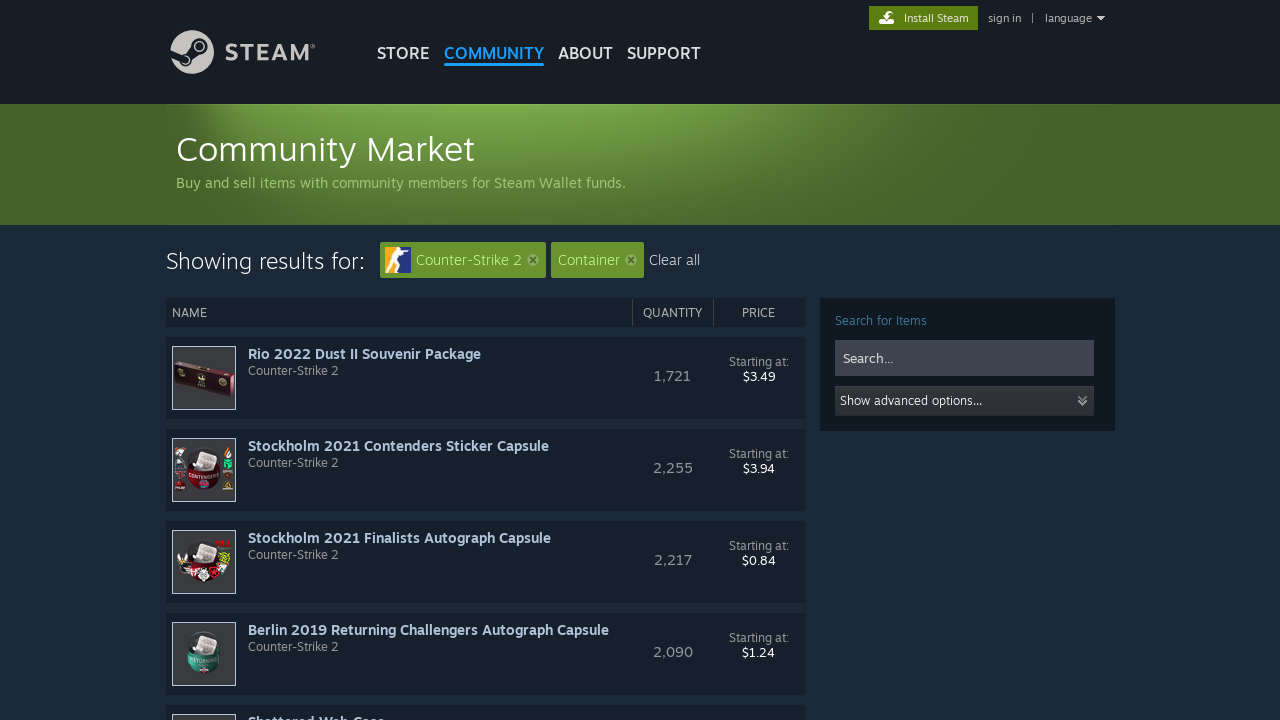

Navigated to Steam Community Market search results page 11
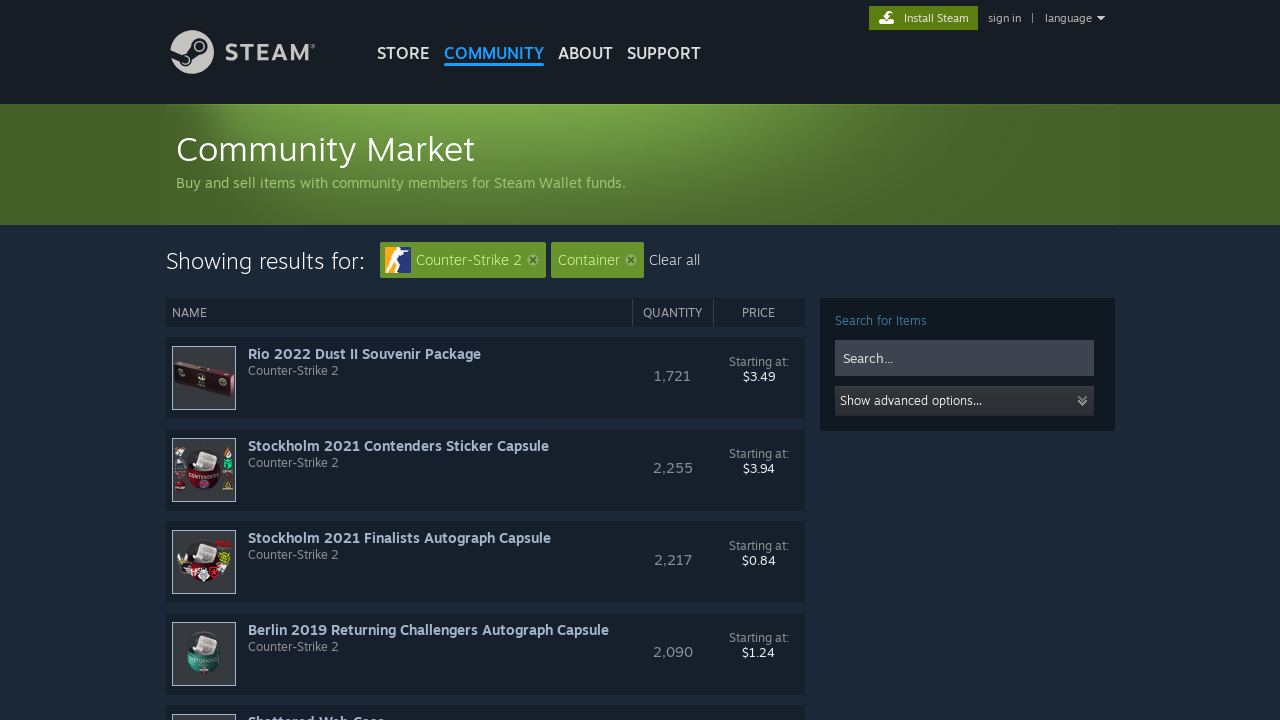

Waited for market listing item names to load on page 11
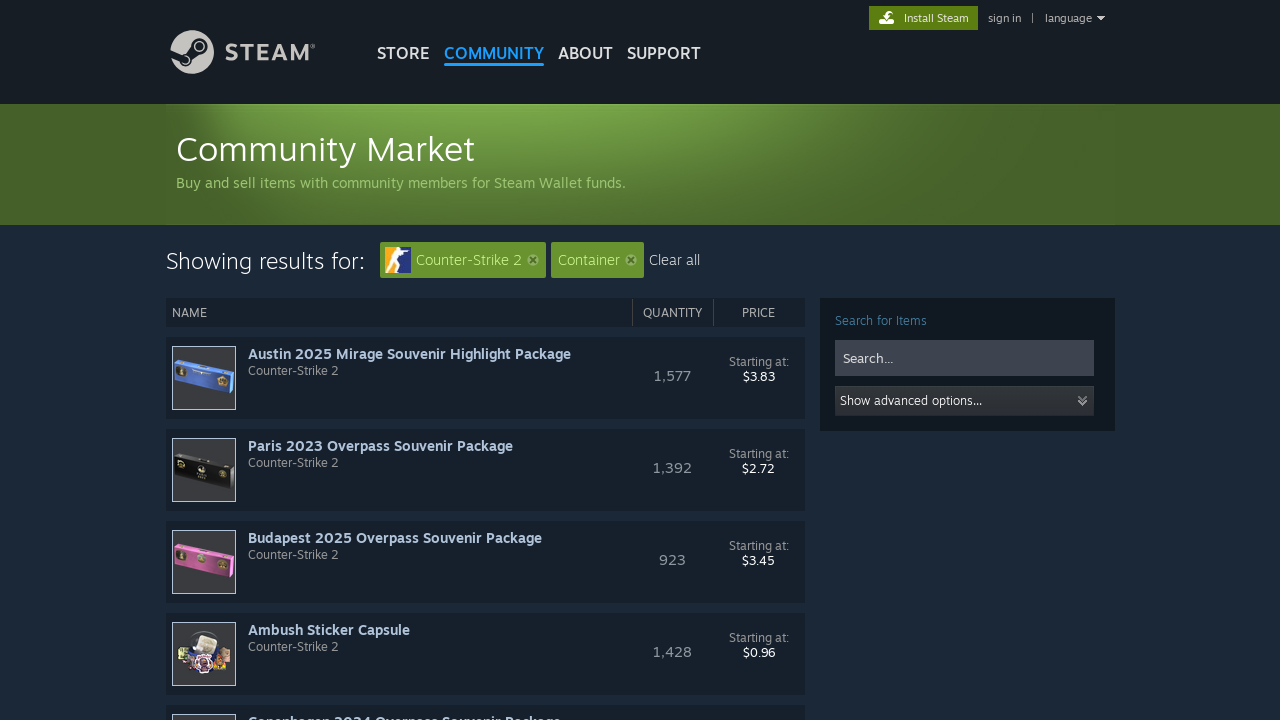

Navigated to Steam Community Market search results page 12
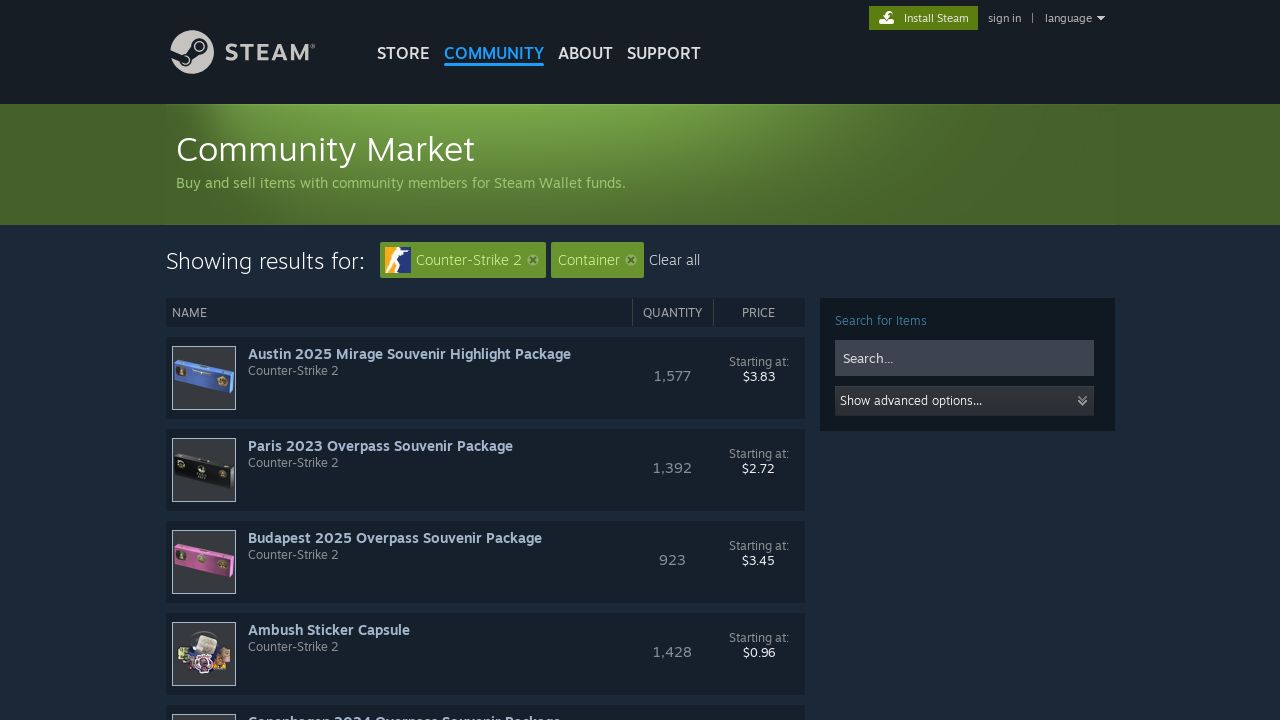

Waited for market listing item names to load on page 12
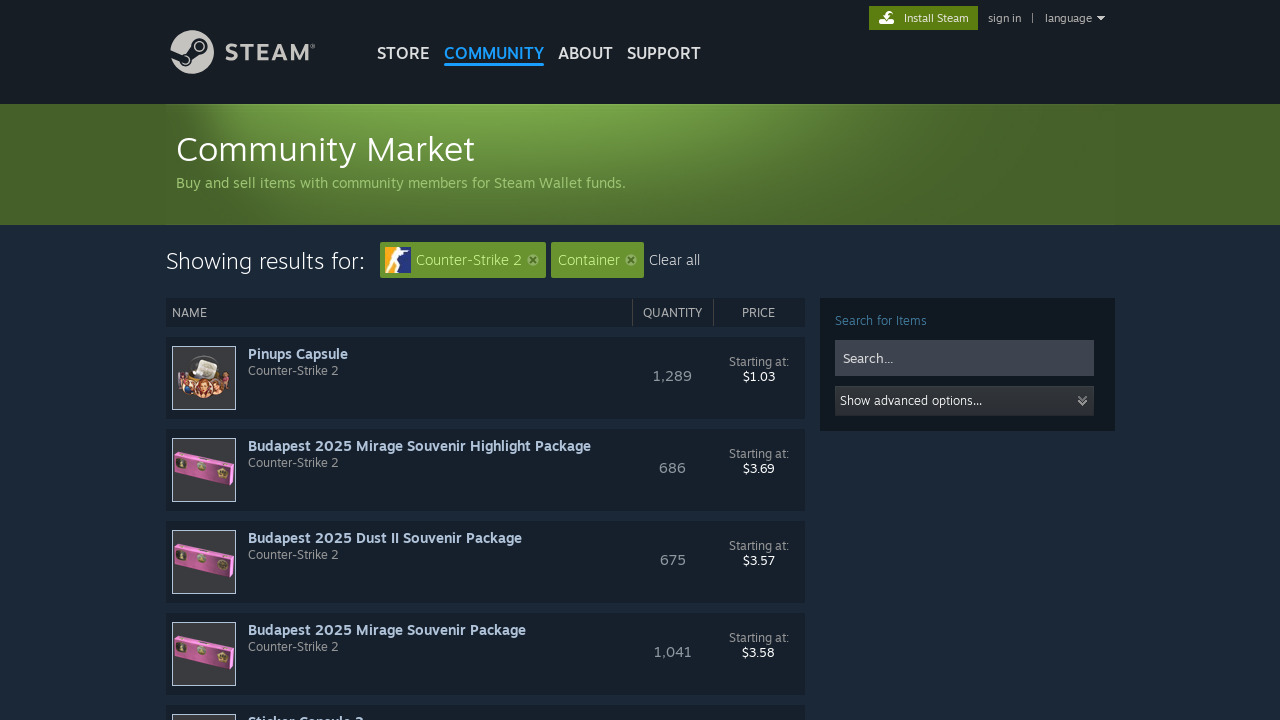

Navigated to Steam Community Market search results page 13
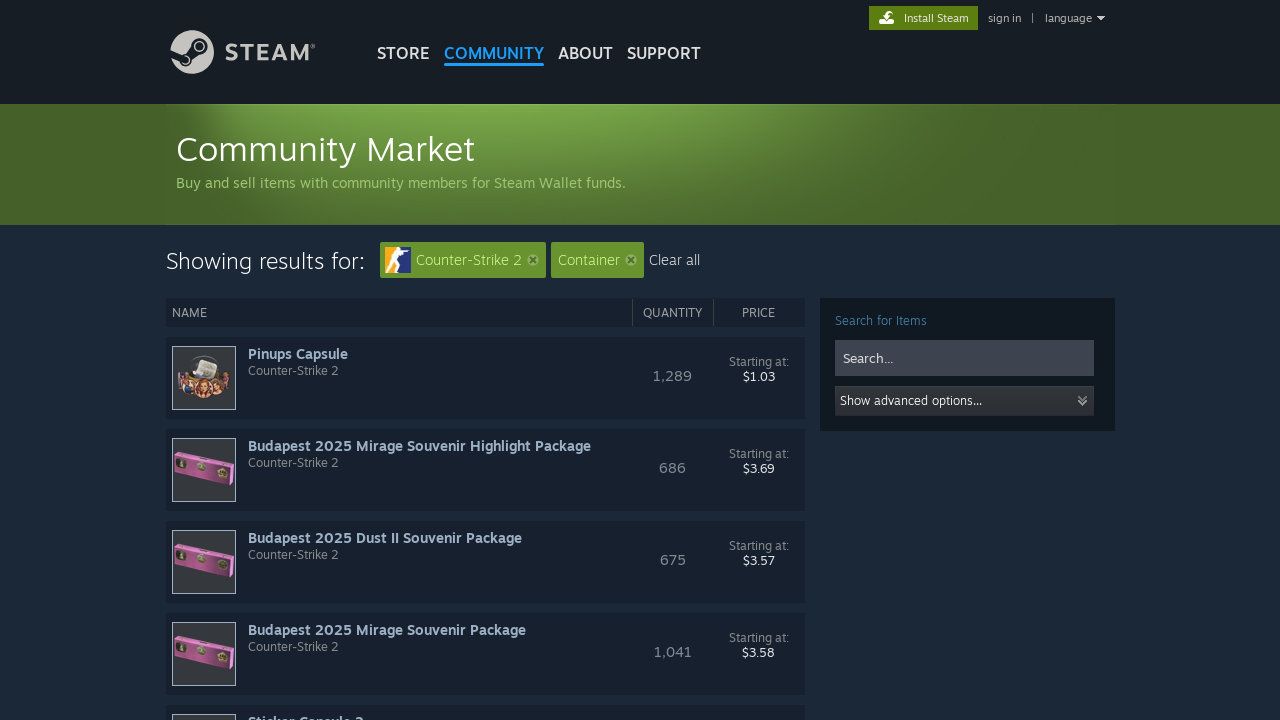

Waited for market listing item names to load on page 13
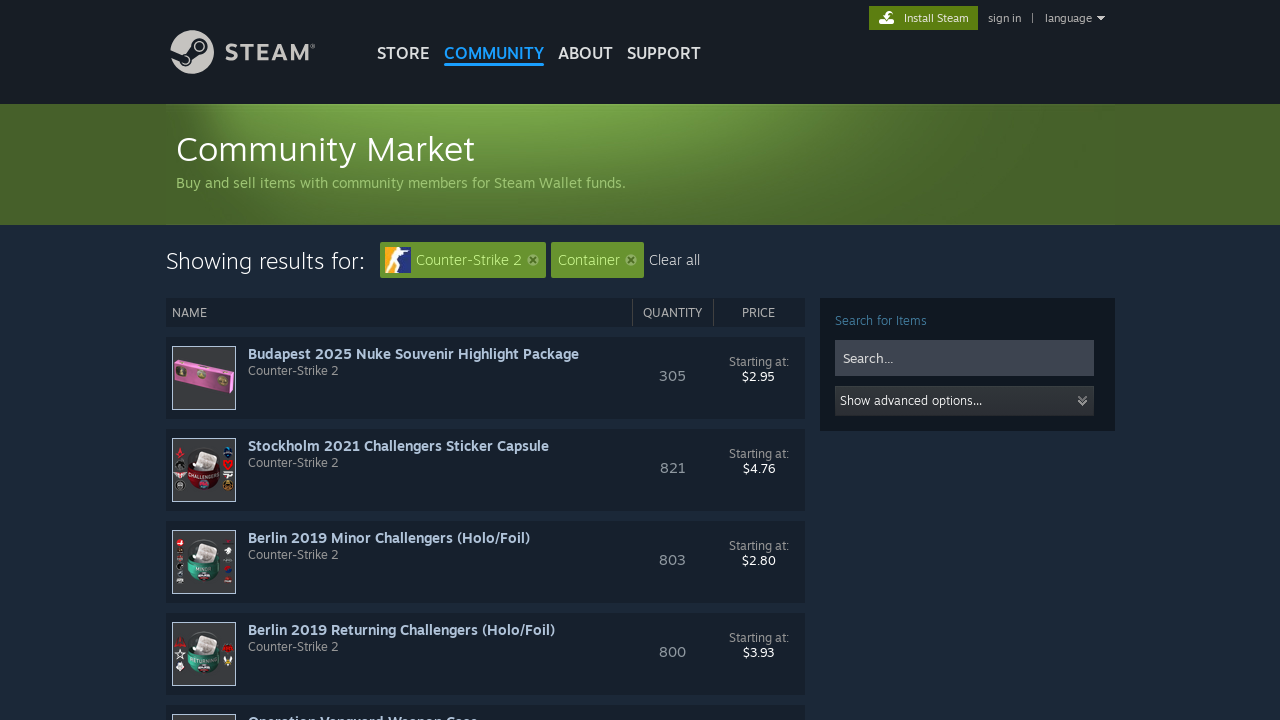

Navigated to Steam Community Market search results page 14
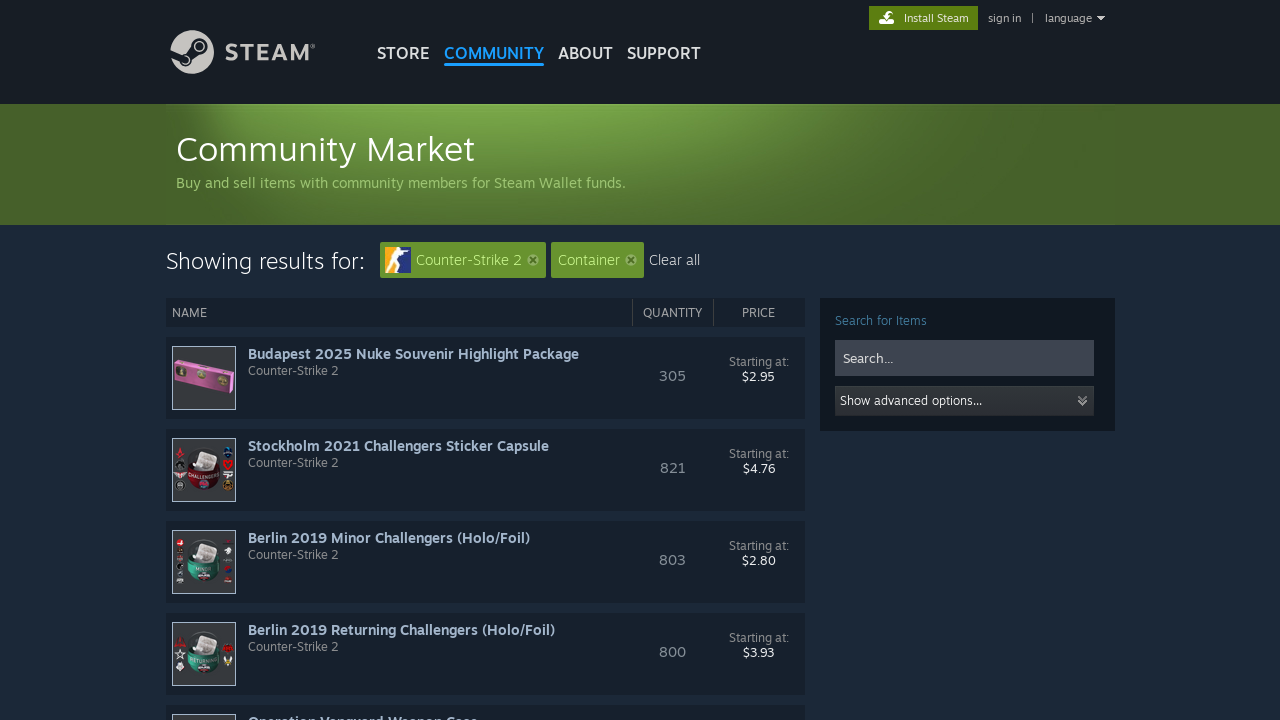

Waited for market listing item names to load on page 14
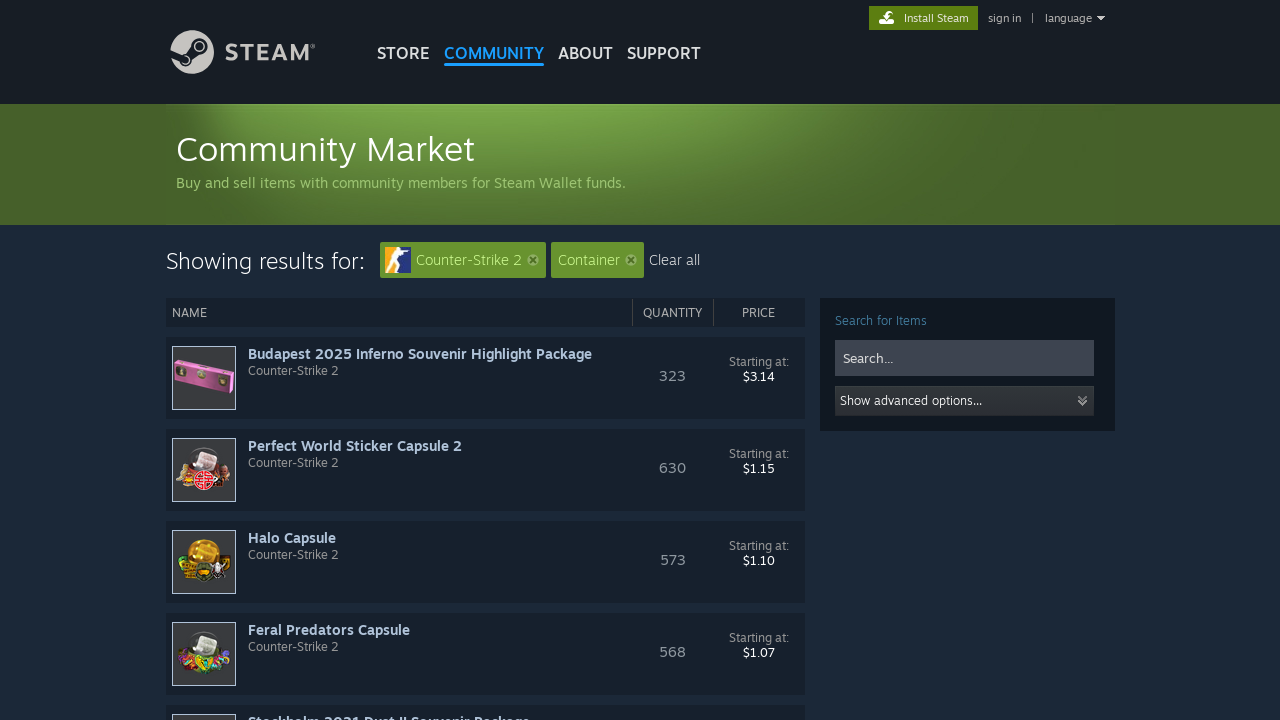

Navigated to Steam Community Market search results page 15
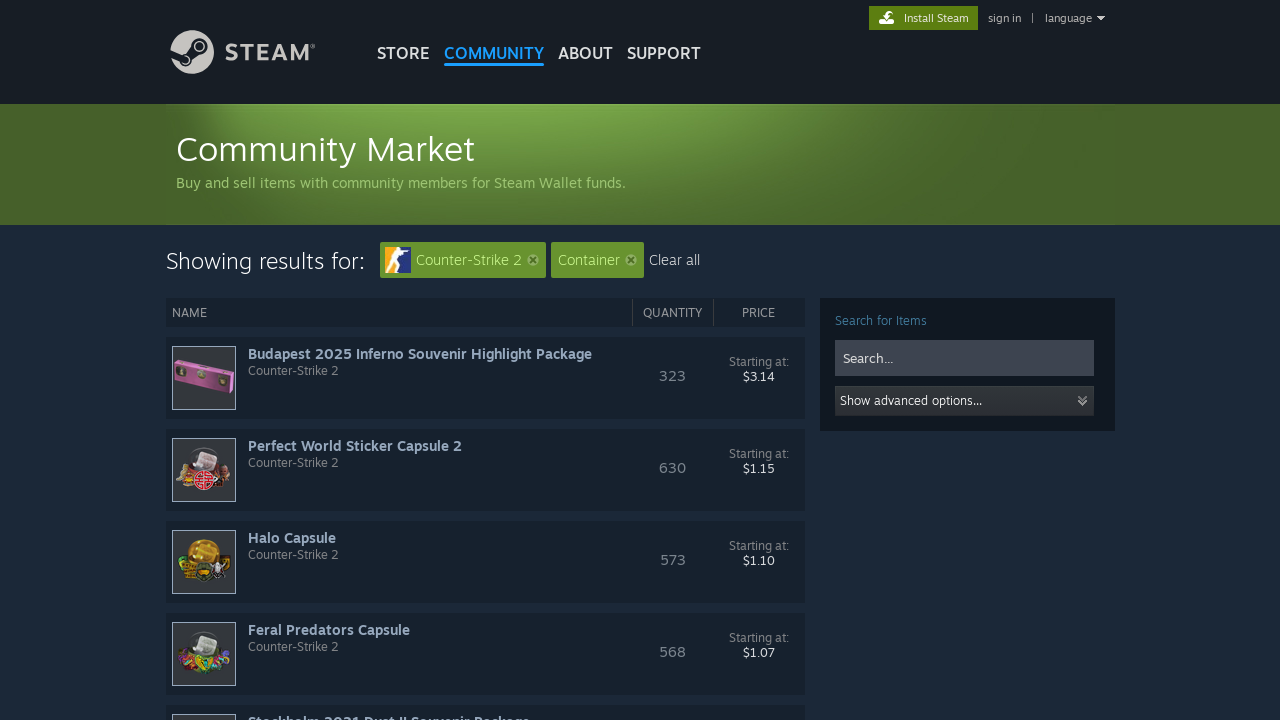

Waited for market listing item names to load on page 15
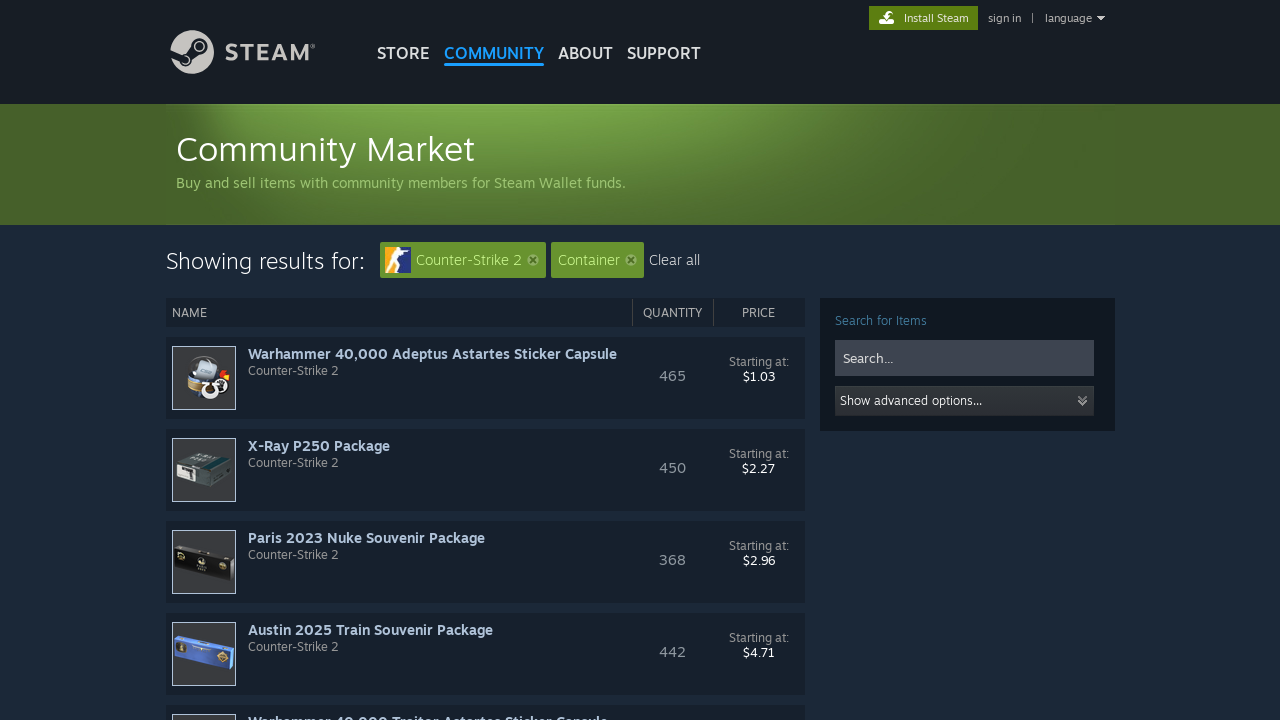

Navigated to Steam Community Market search results page 16
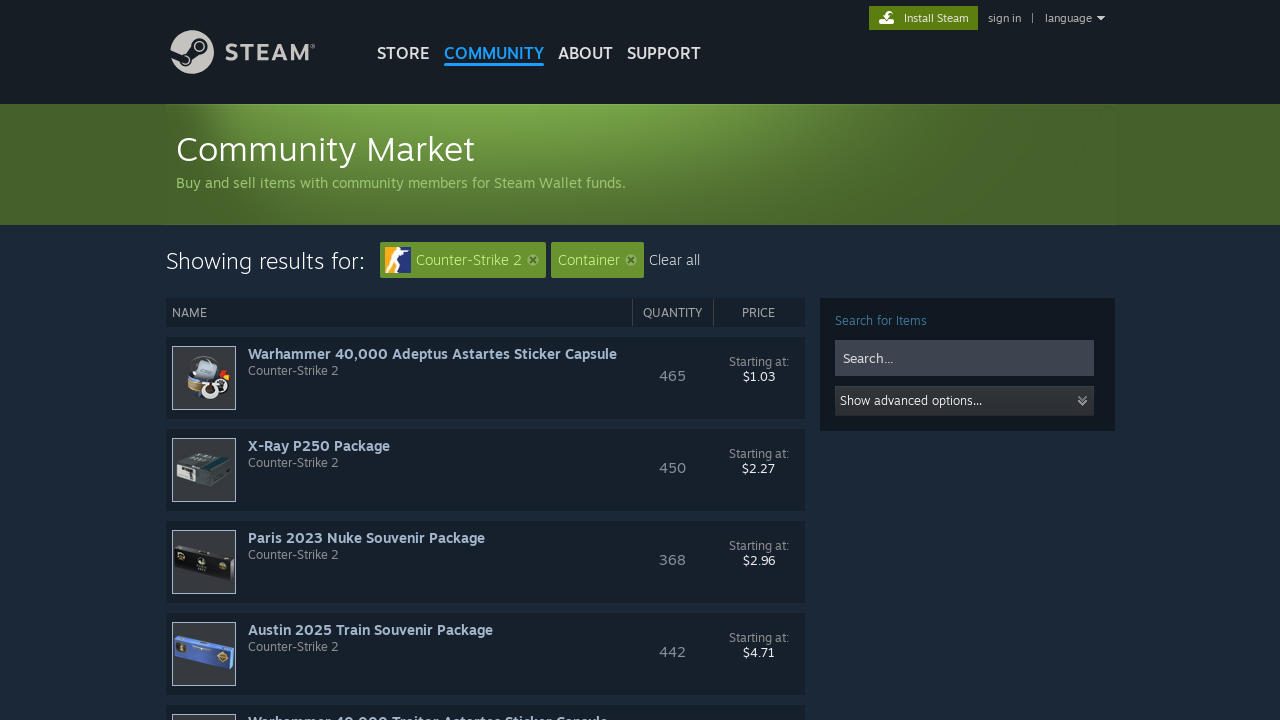

Waited for market listing item names to load on page 16
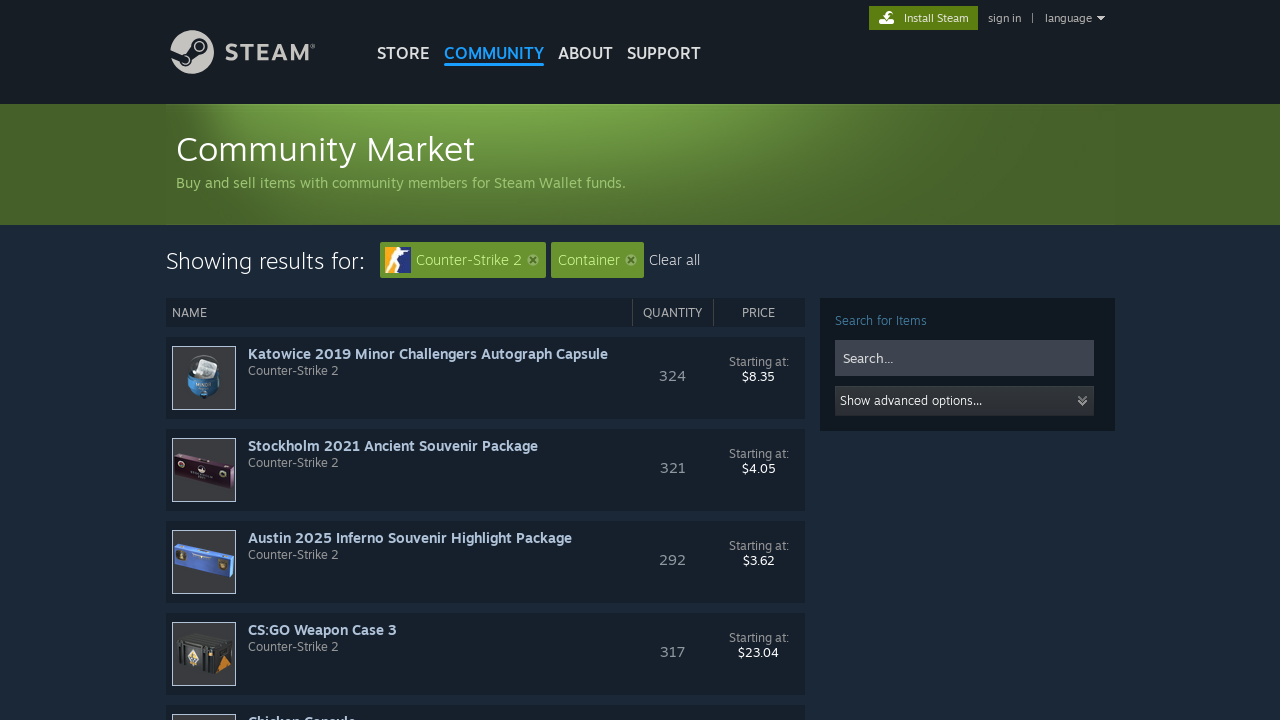

Navigated to Steam Community Market search results page 17
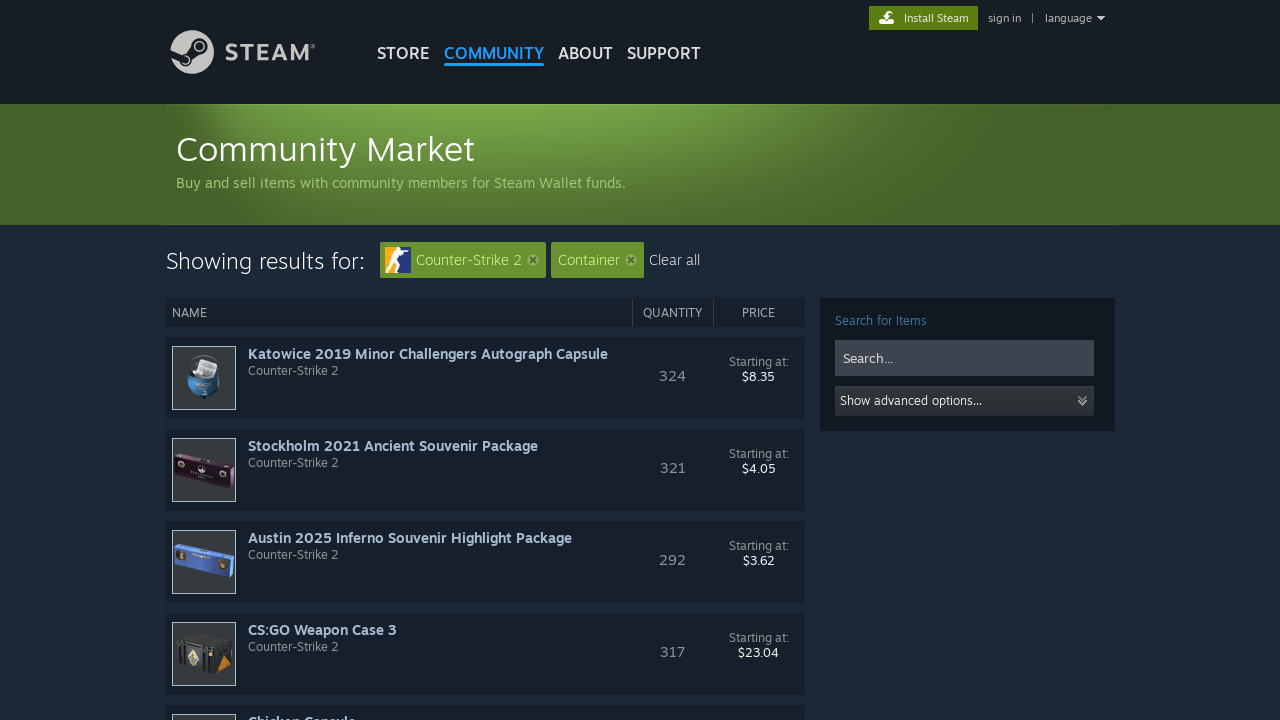

Waited for market listing item names to load on page 17
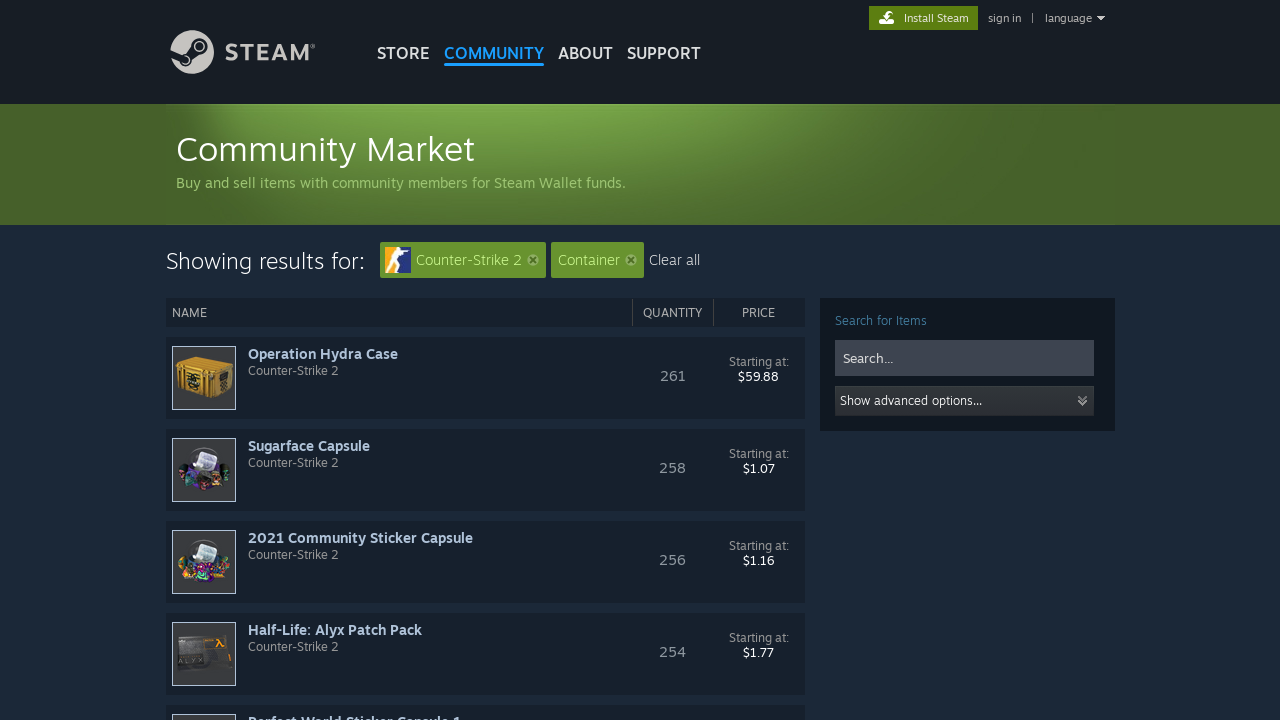

Navigated to Steam Community Market search results page 18
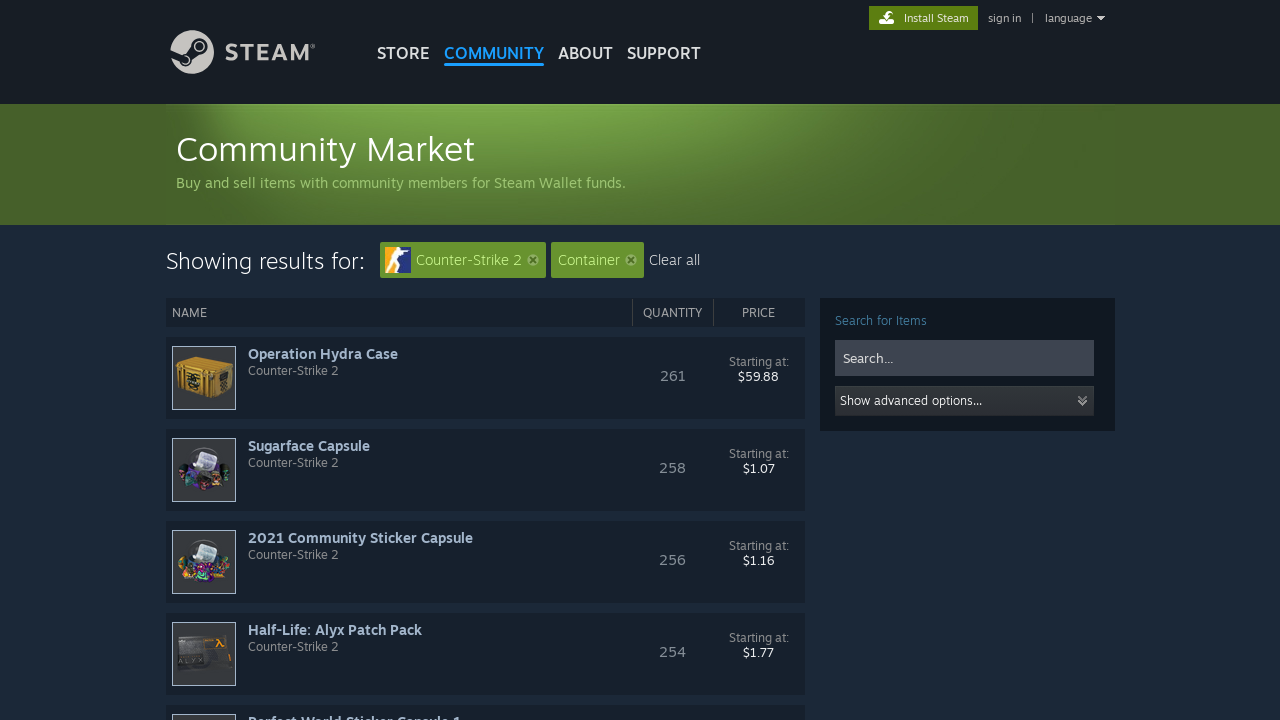

Waited for market listing item names to load on page 18
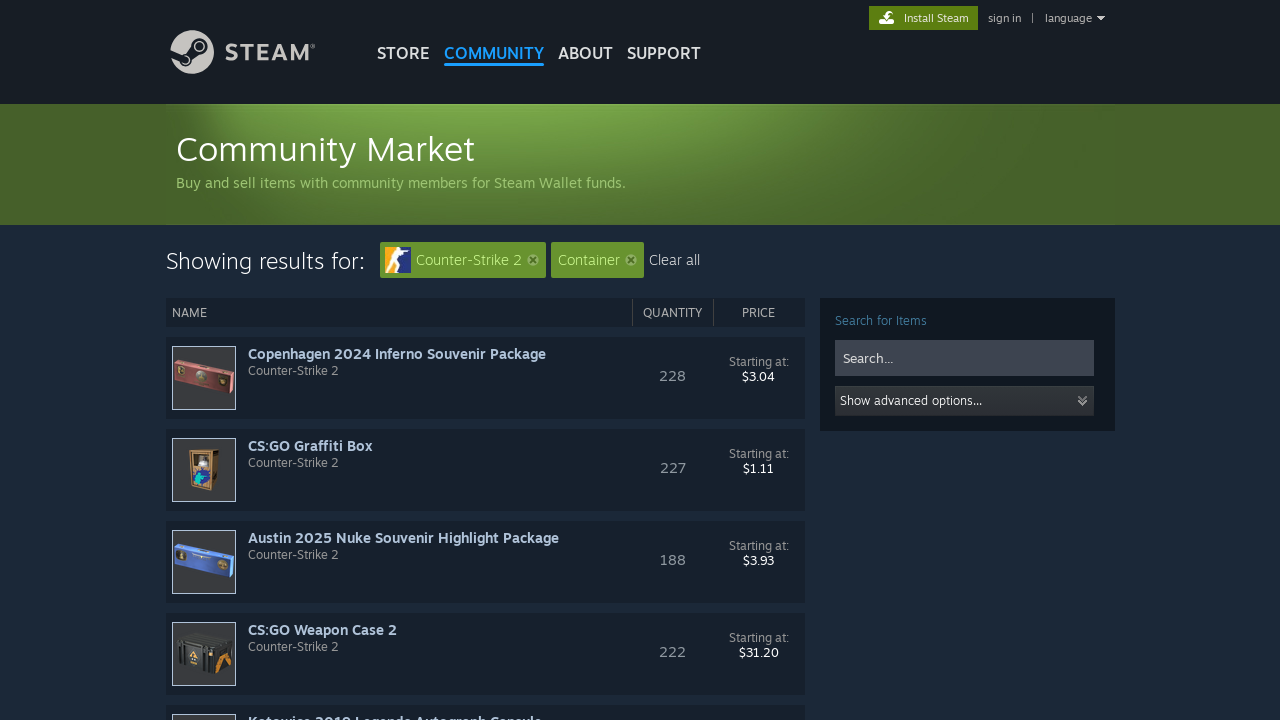

Navigated to Steam Community Market search results page 19
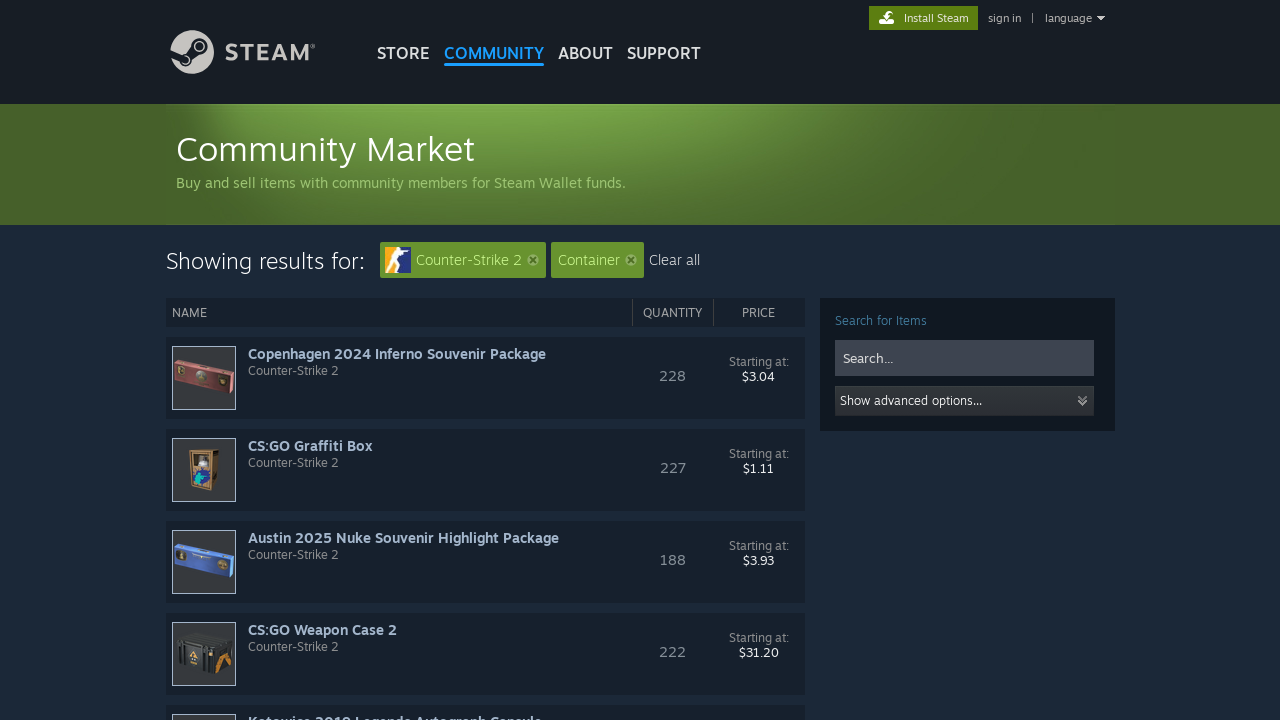

Waited for market listing item names to load on page 19
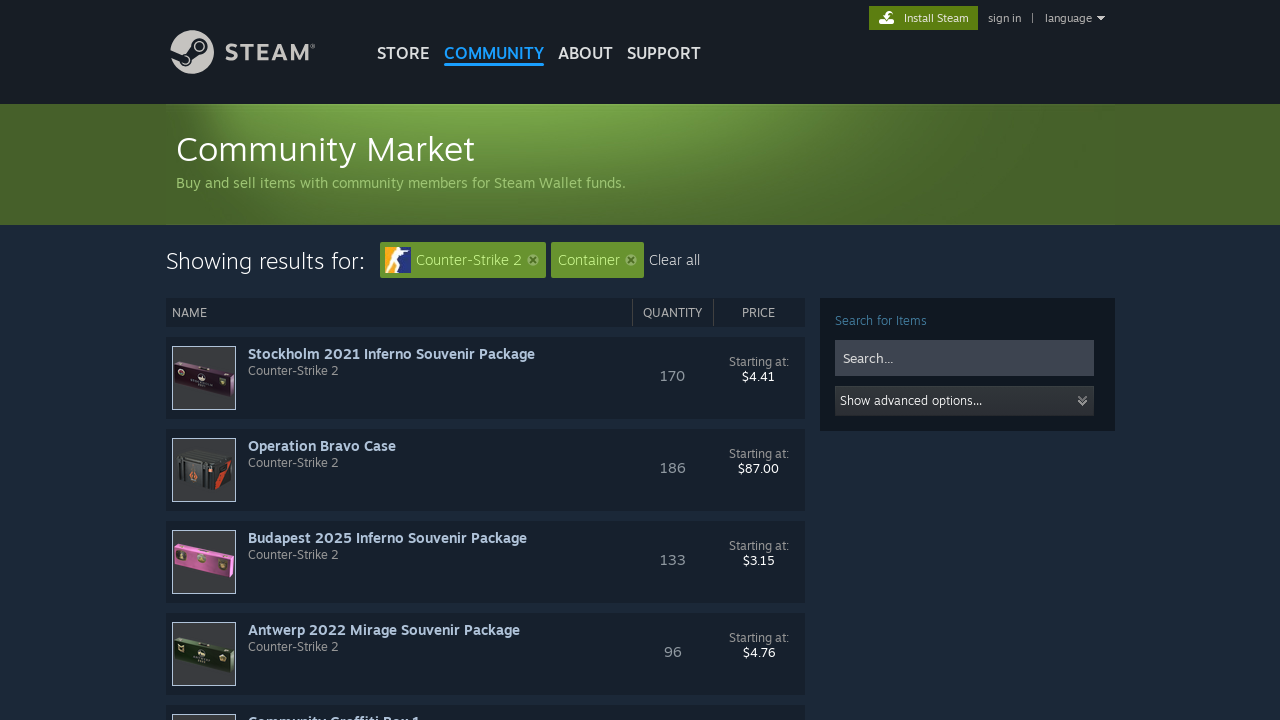

Navigated to Steam Community Market search results page 20
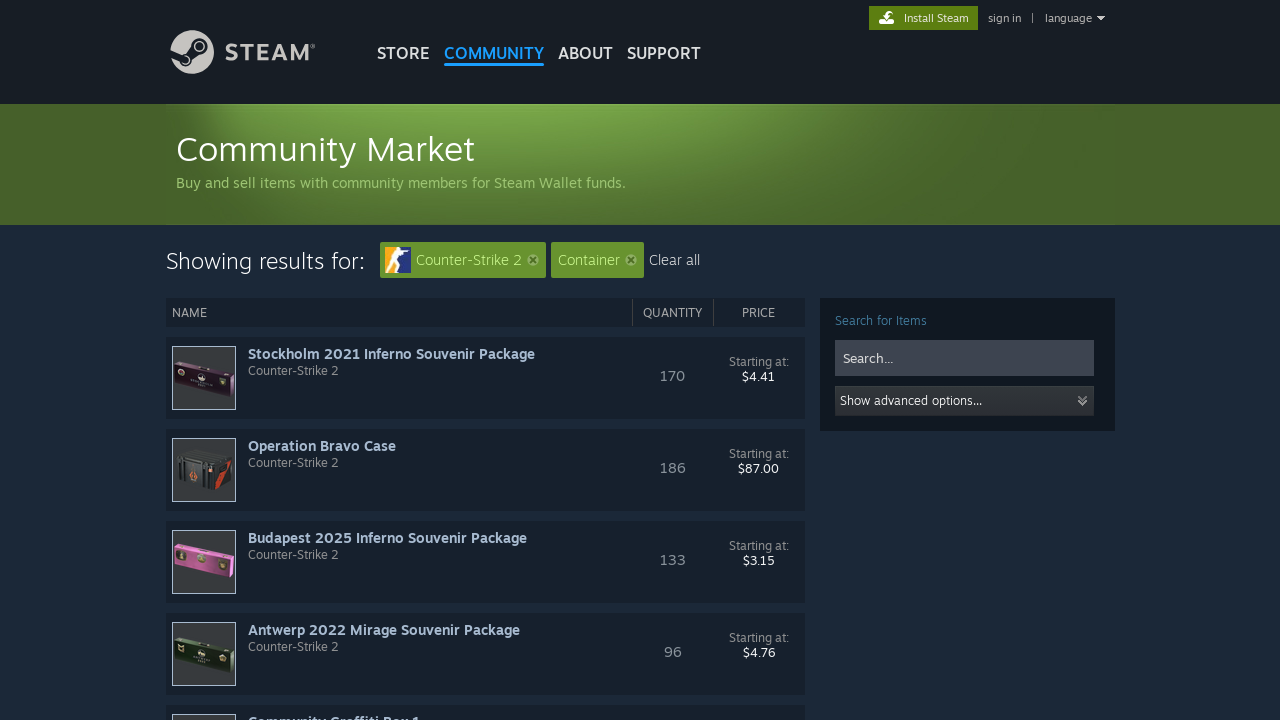

Waited for market listing item names to load on page 20
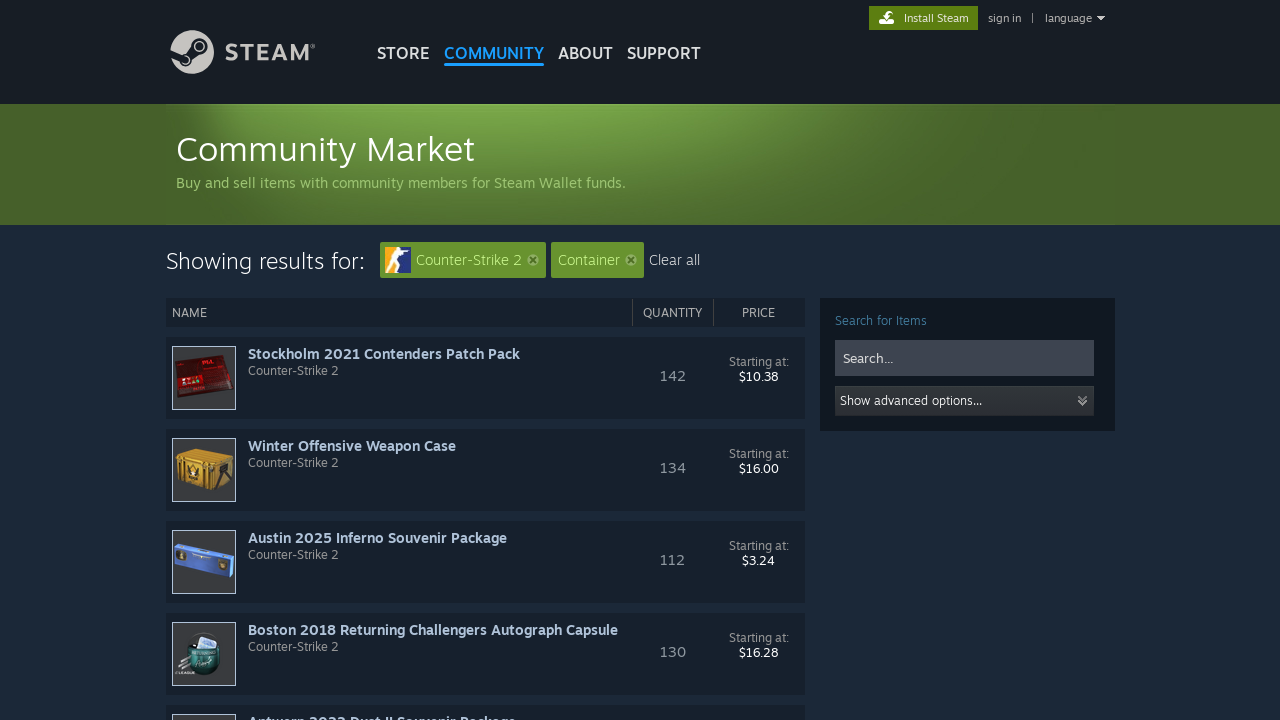

Navigated to Steam Community Market search results page 21
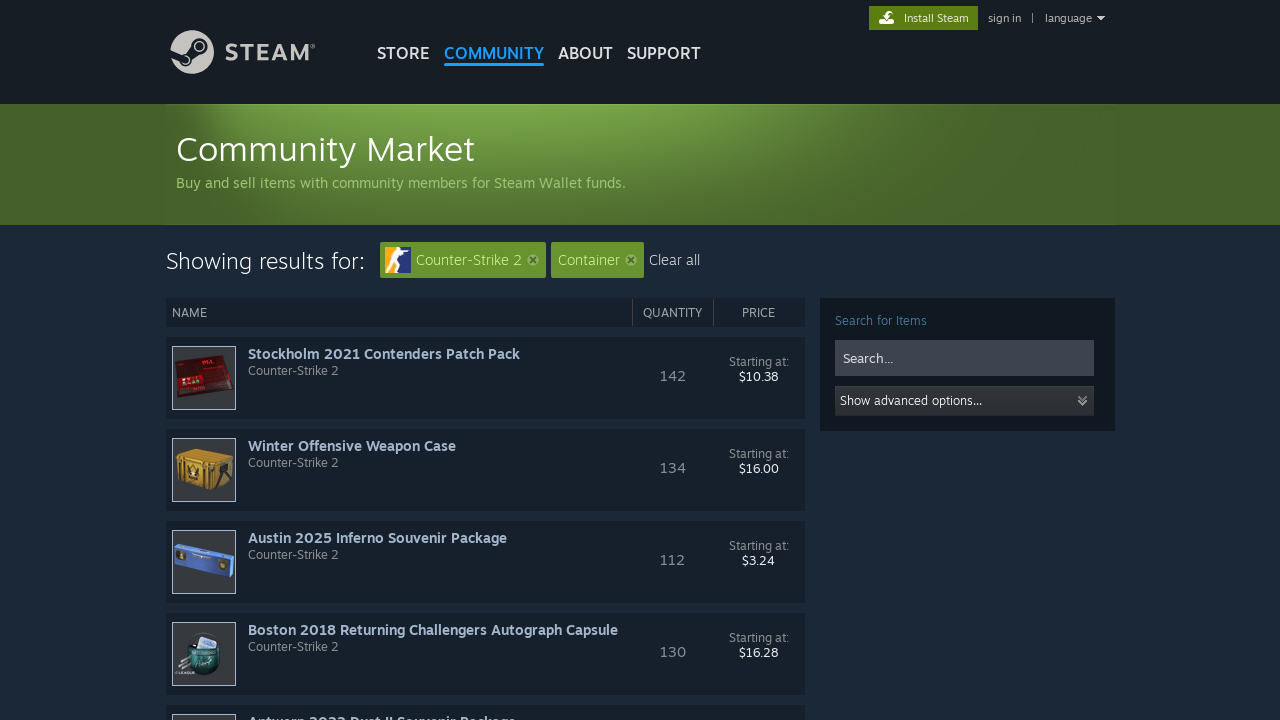

Waited for market listing item names to load on page 21
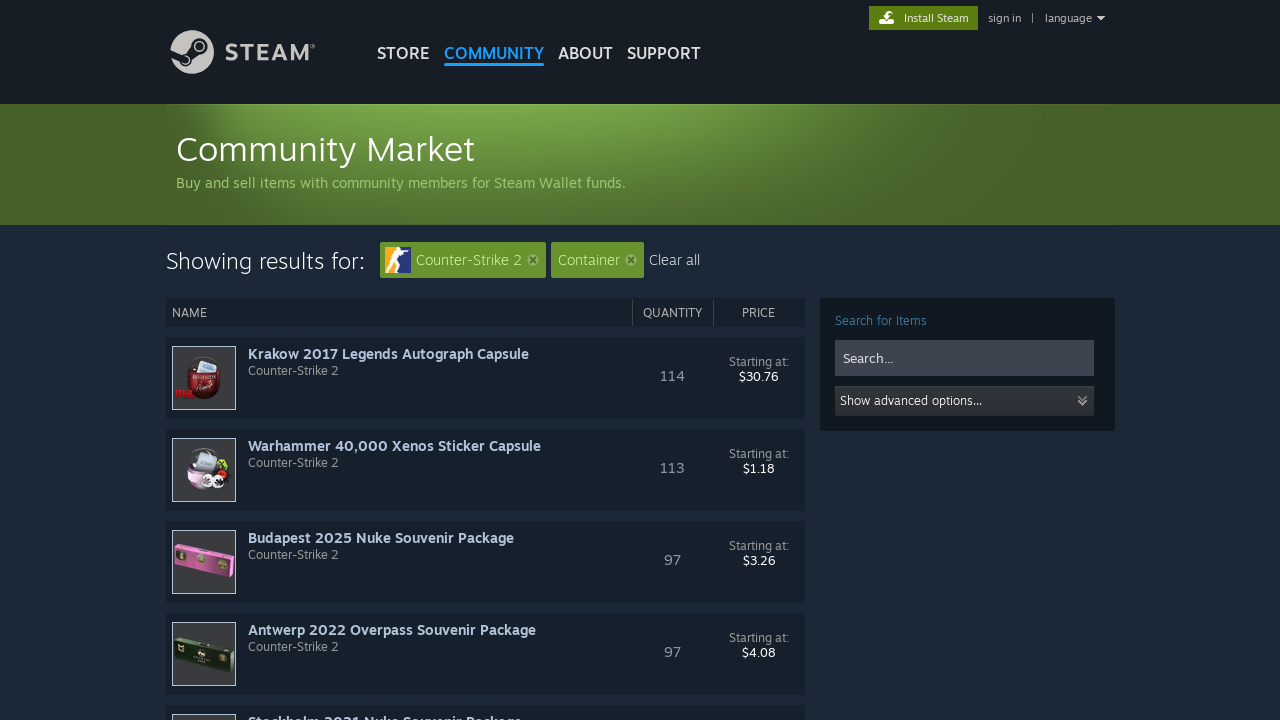

Navigated to Steam Community Market search results page 22
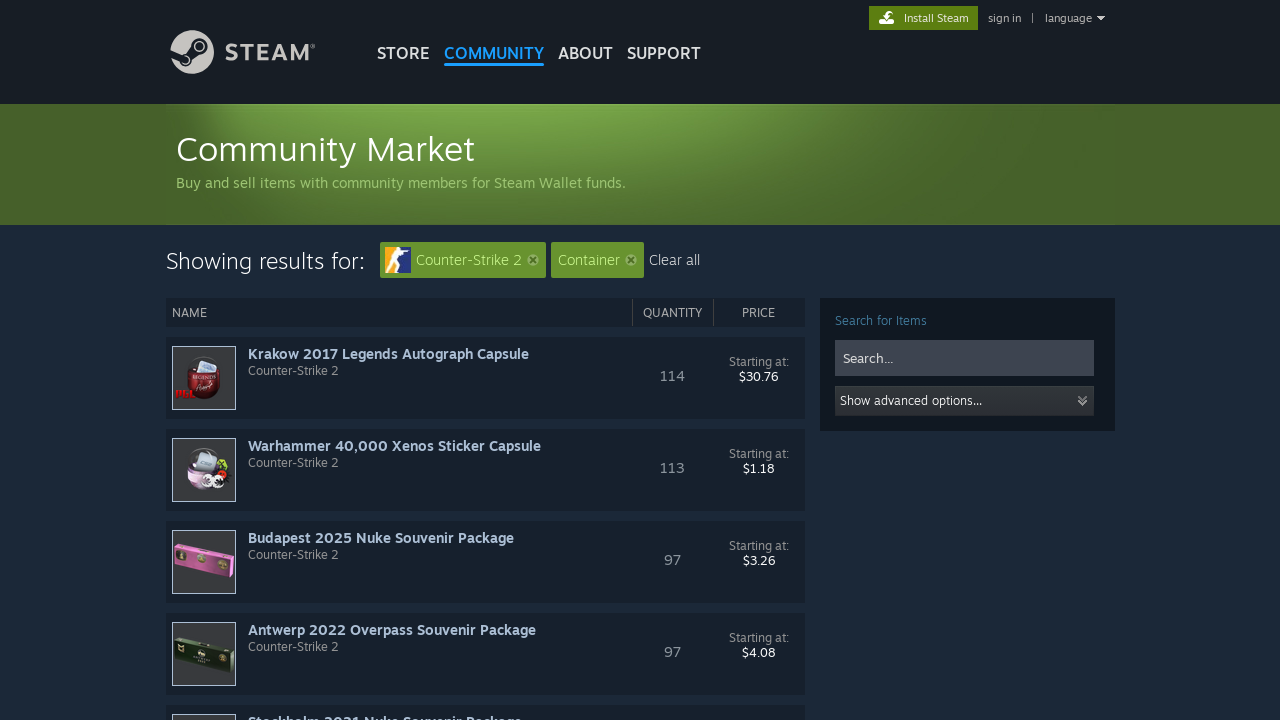

Waited for market listing item names to load on page 22
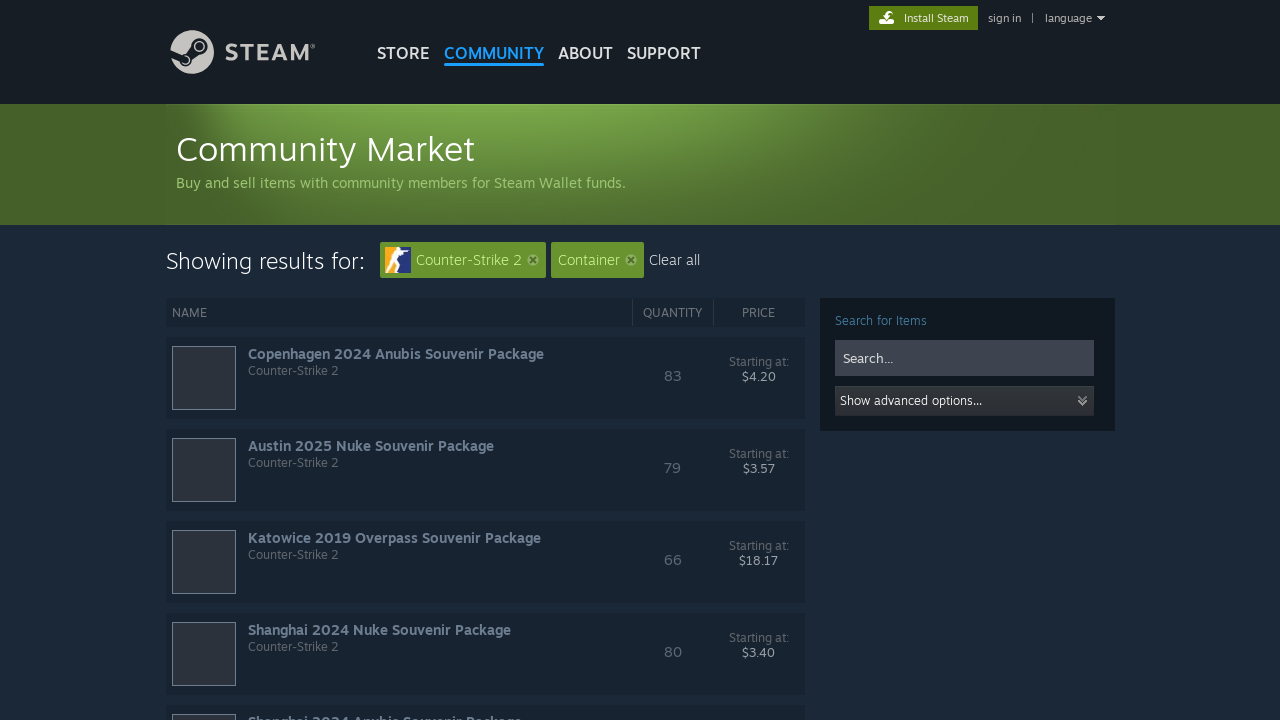

Navigated to Steam Community Market search results page 23
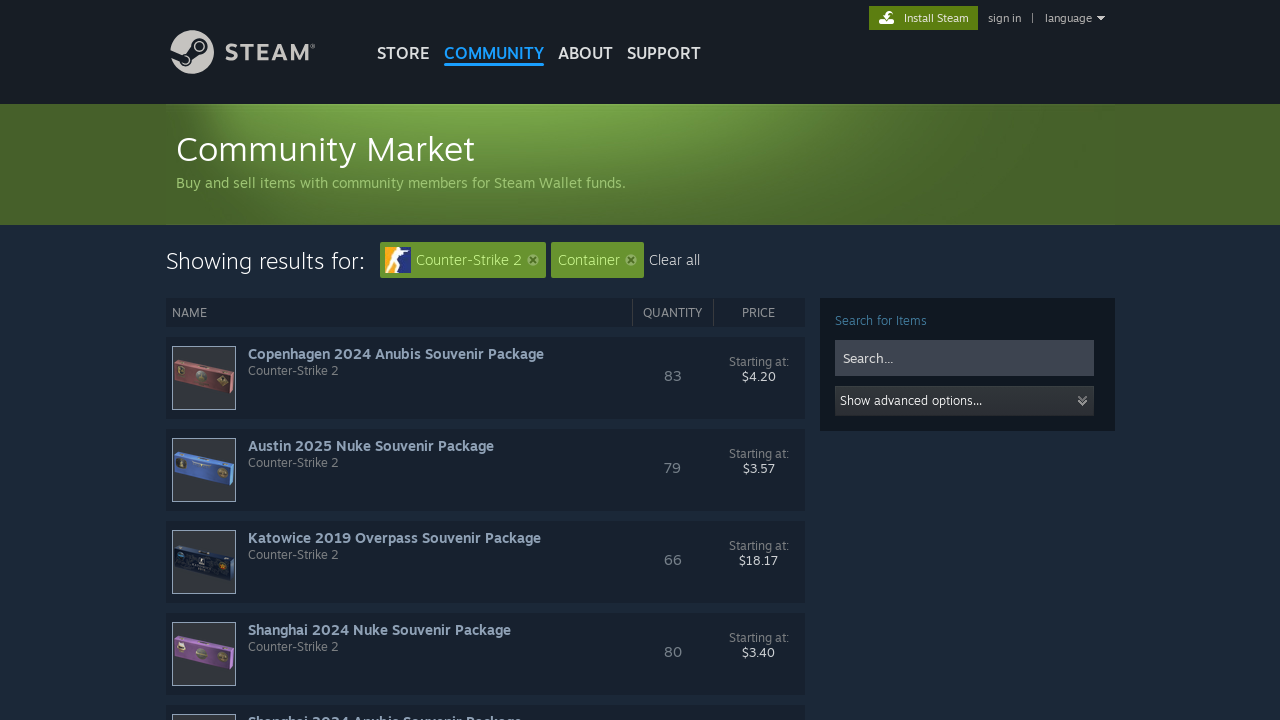

Waited for market listing item names to load on page 23
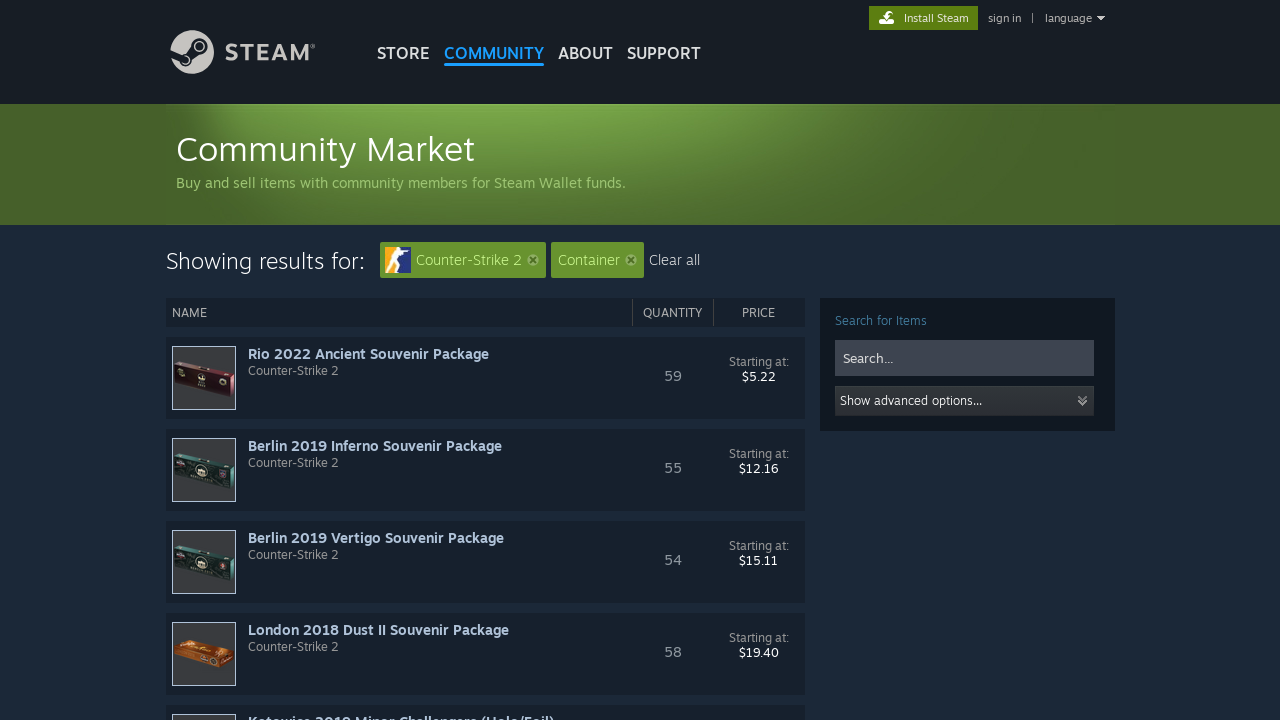

Navigated to Steam Community Market search results page 24
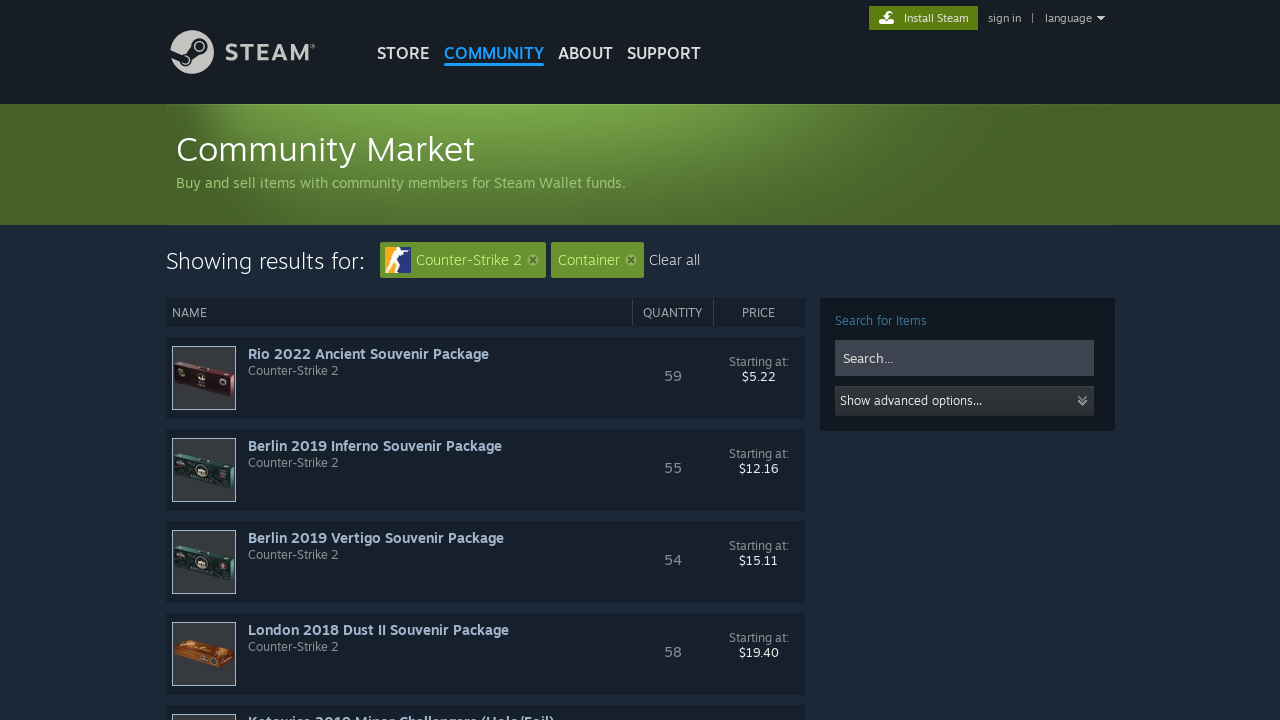

Waited for market listing item names to load on page 24
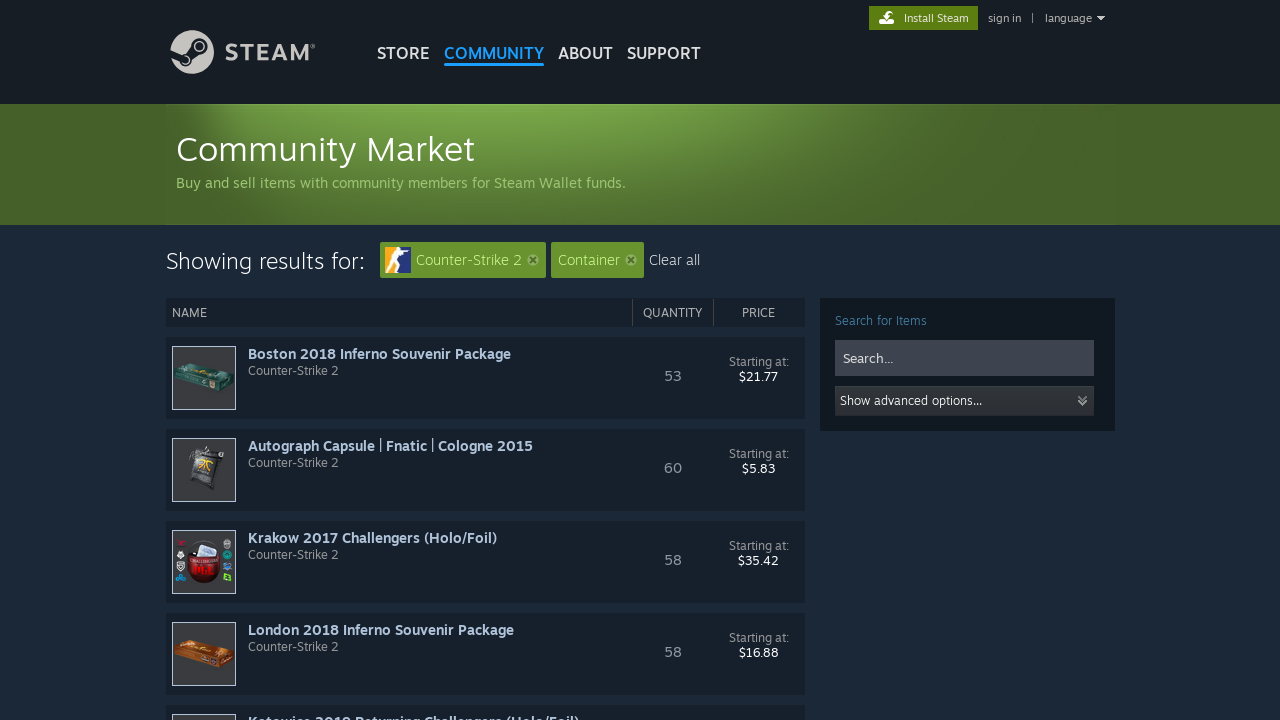

Navigated to Steam Community Market search results page 25
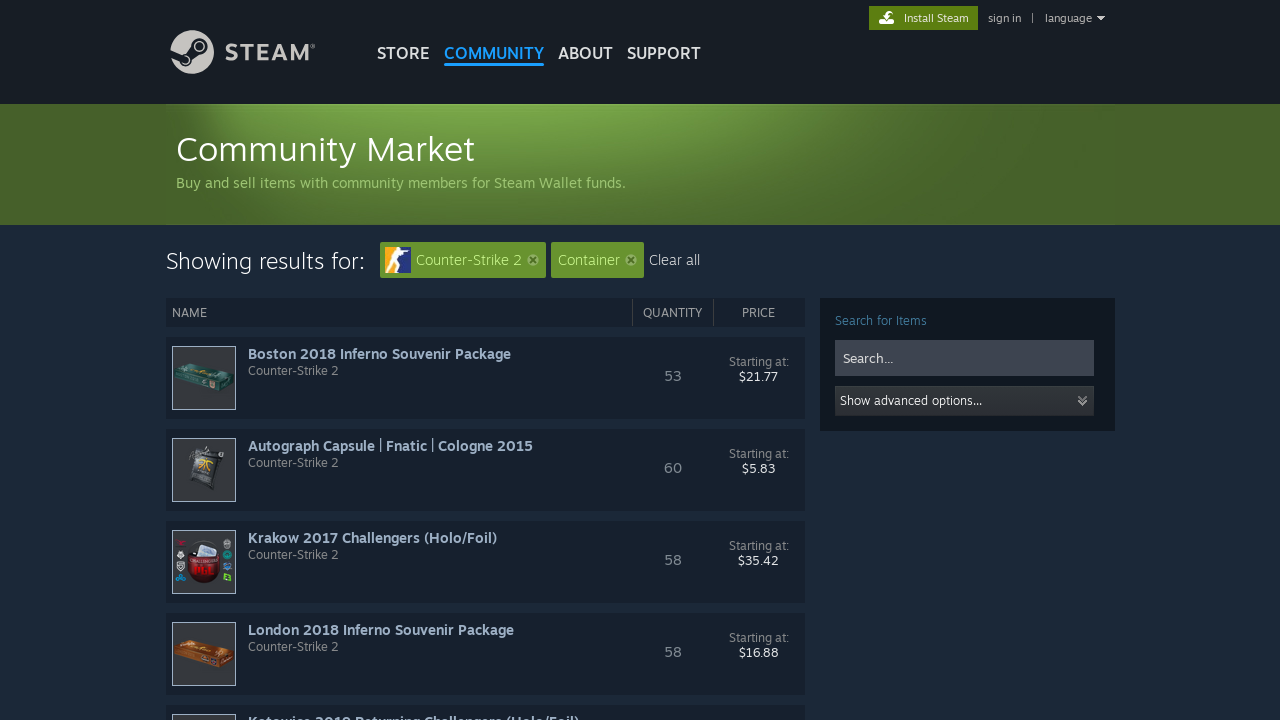

Waited for market listing item names to load on page 25
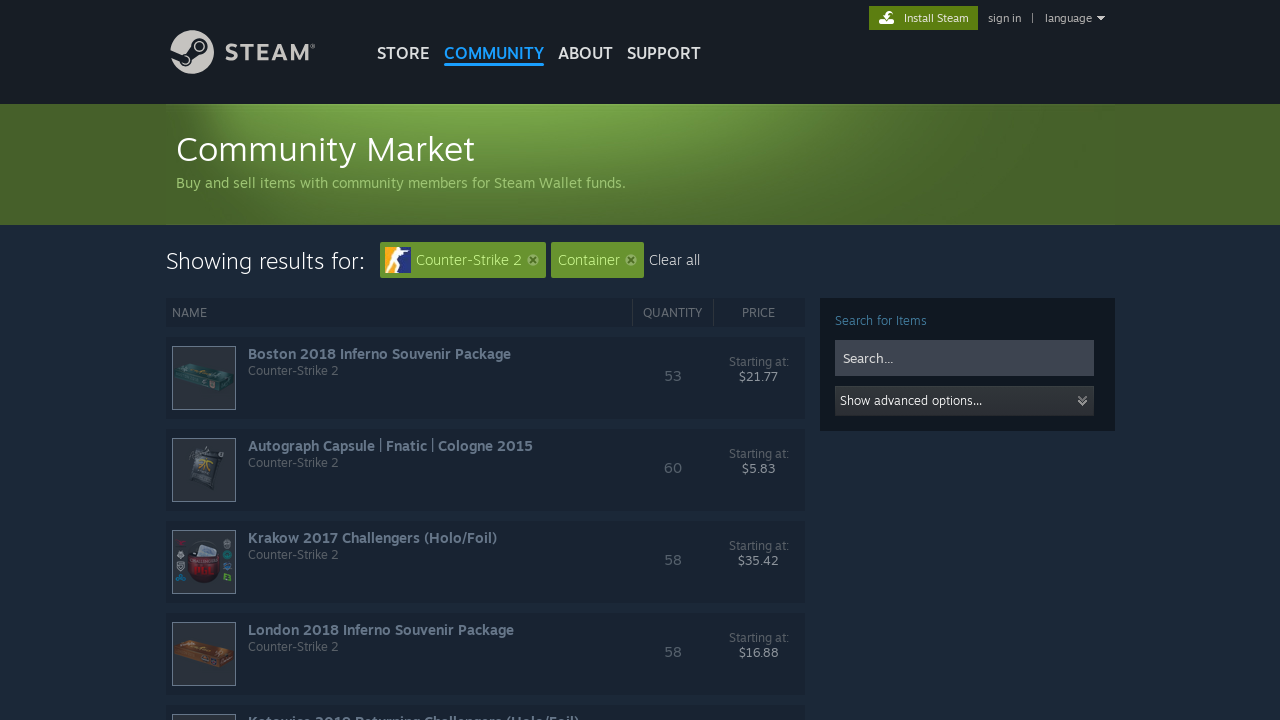

Navigated to Steam Community Market search results page 26
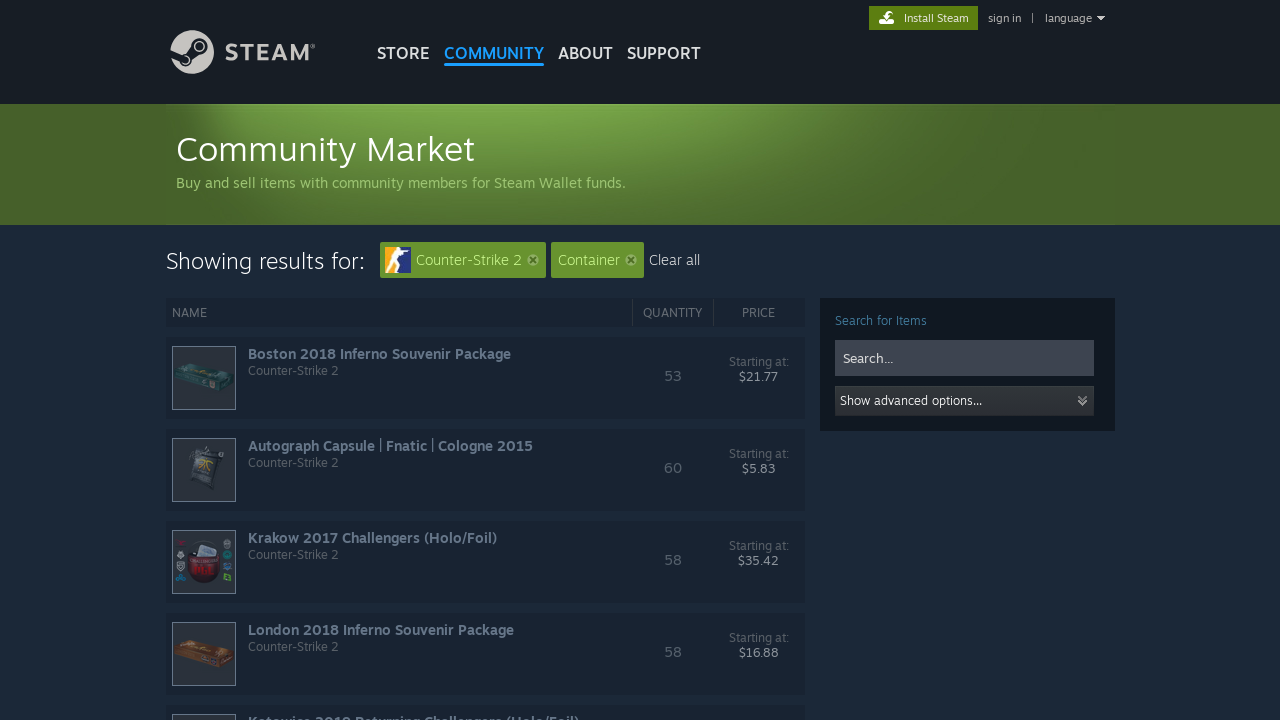

Waited for market listing item names to load on page 26
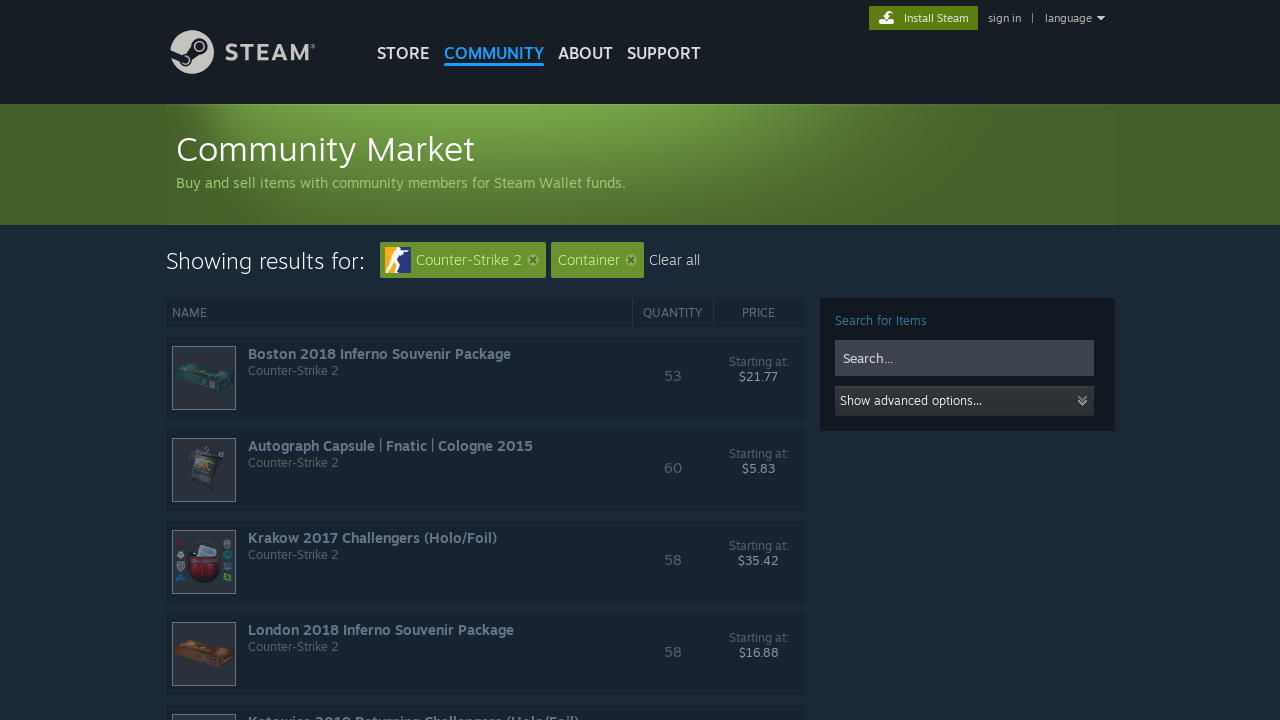

Navigated to Steam Community Market search results page 27
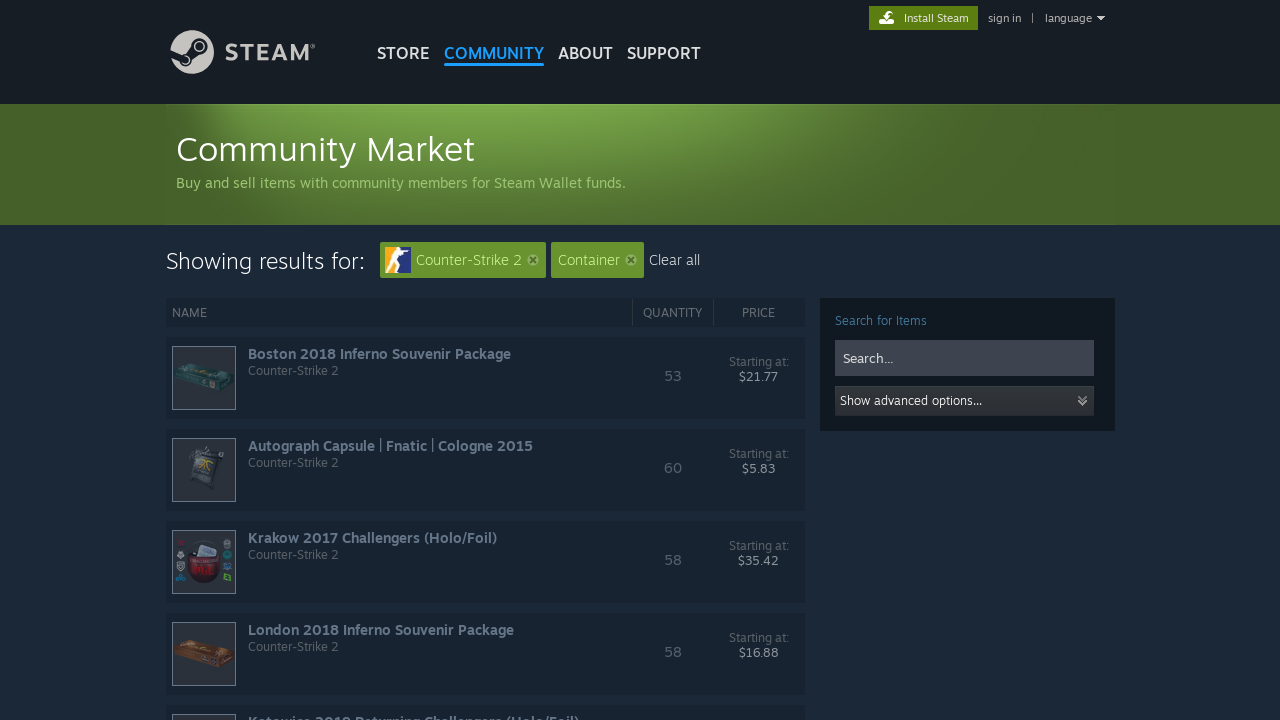

Waited for market listing item names to load on page 27
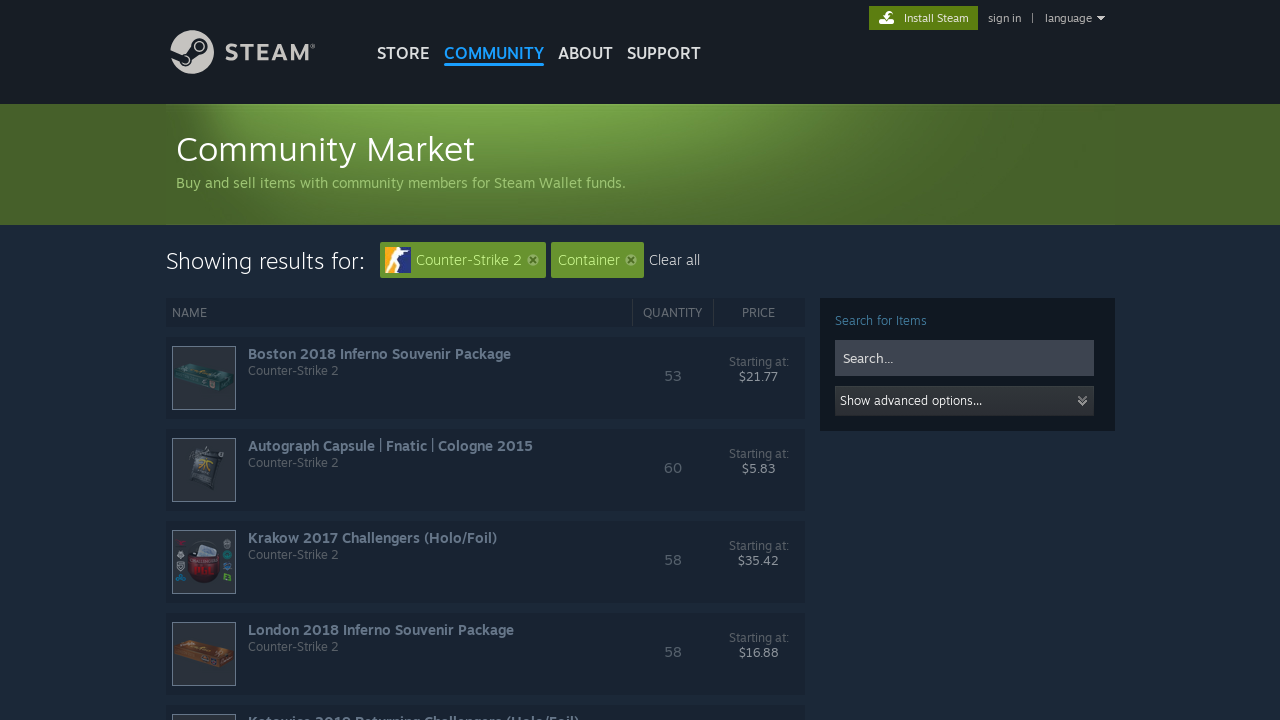

Navigated to Steam Community Market search results page 28
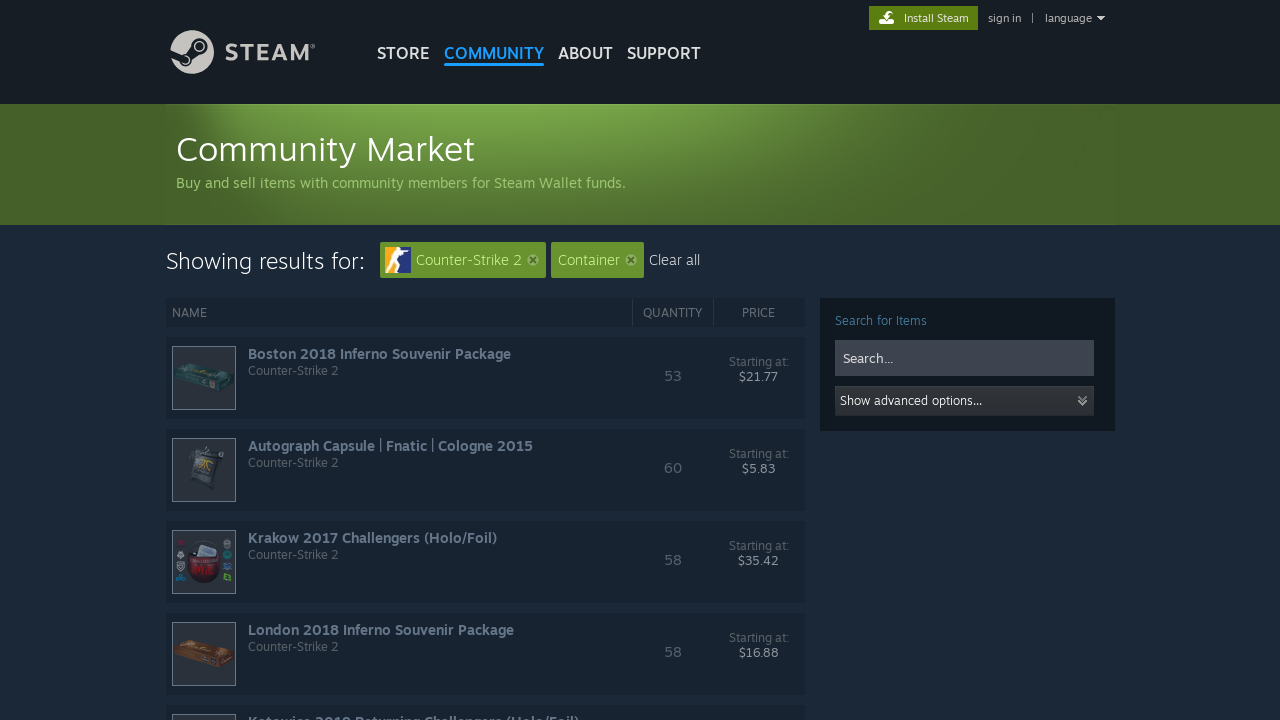

Waited for market listing item names to load on page 28
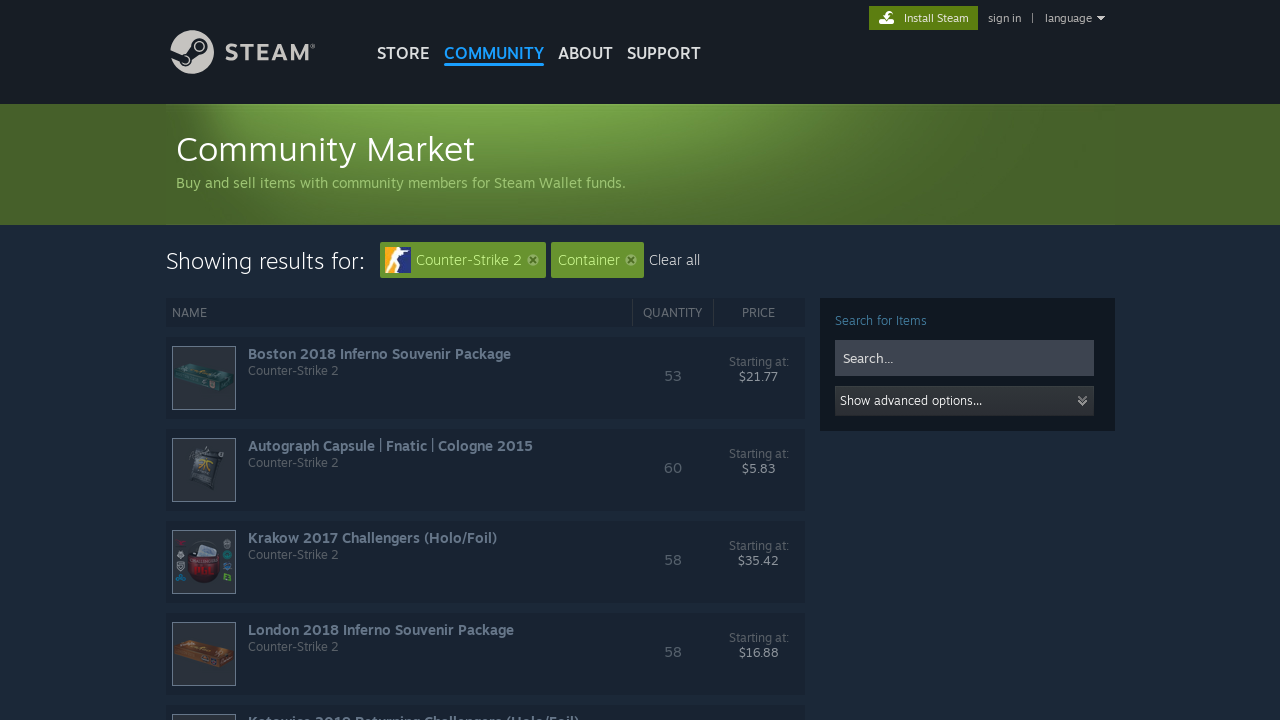

Navigated to Steam Community Market search results page 29
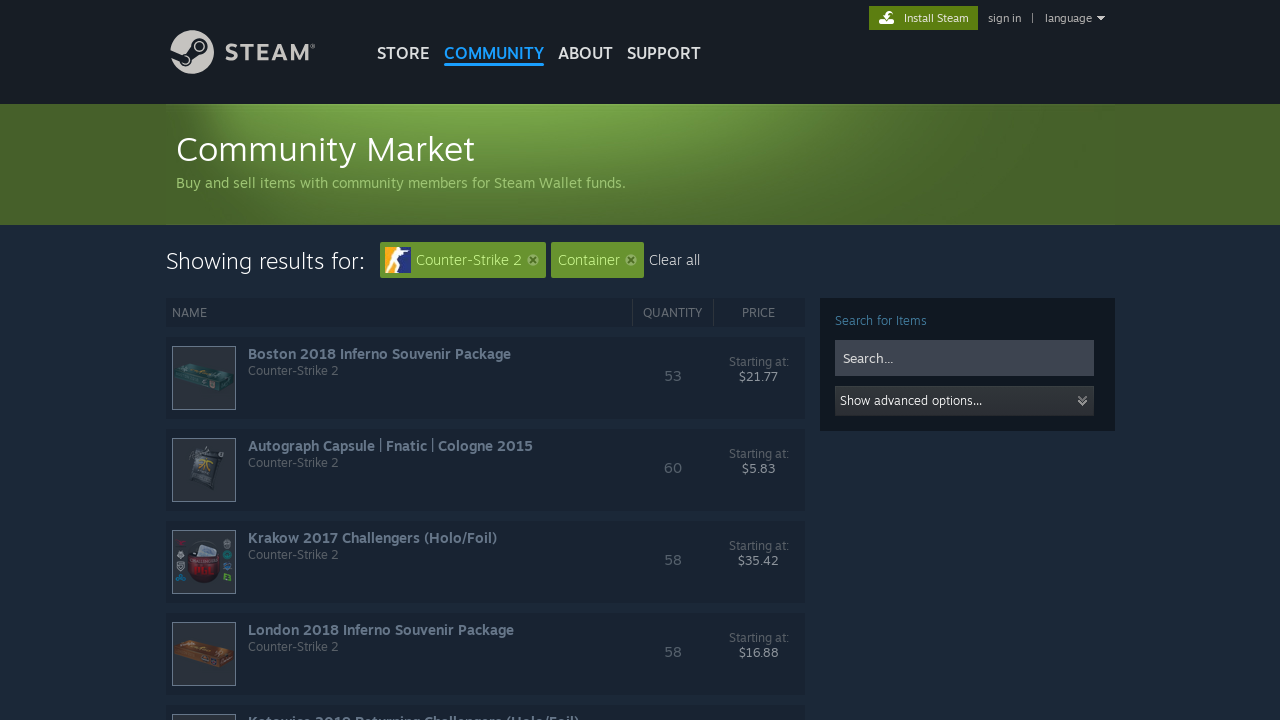

Waited for market listing item names to load on page 29
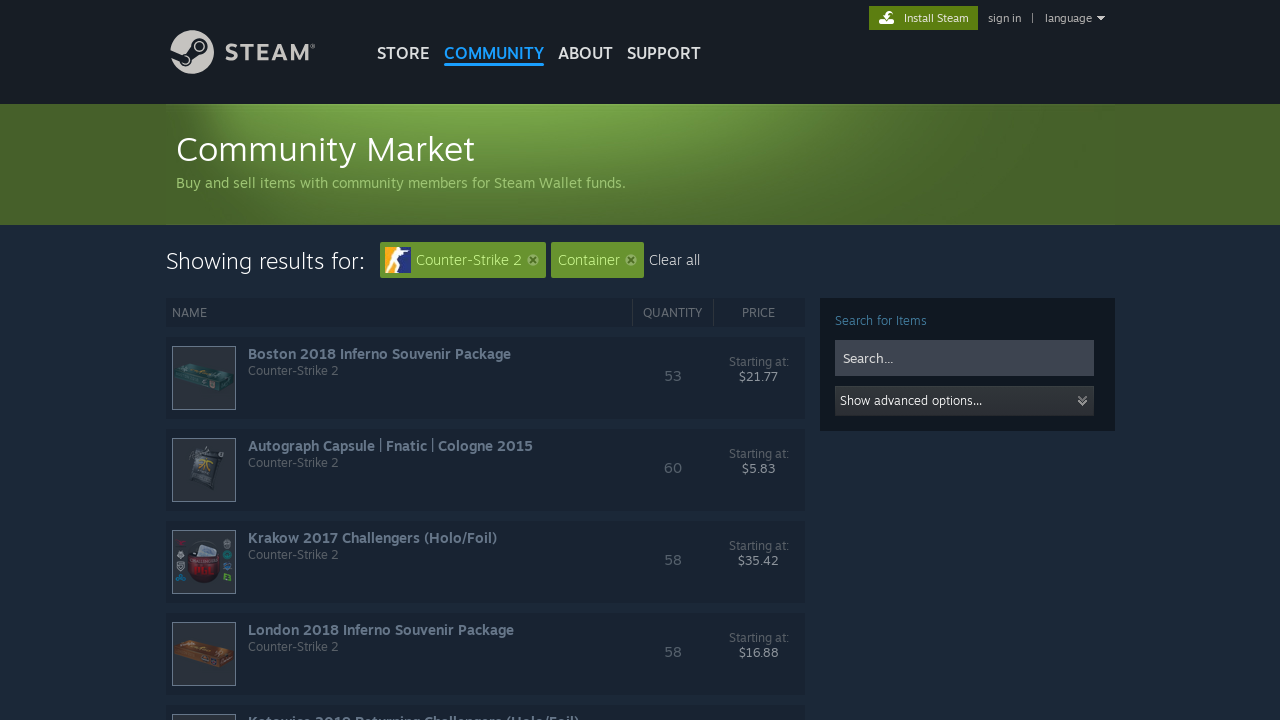

Navigated to Steam Community Market search results page 30
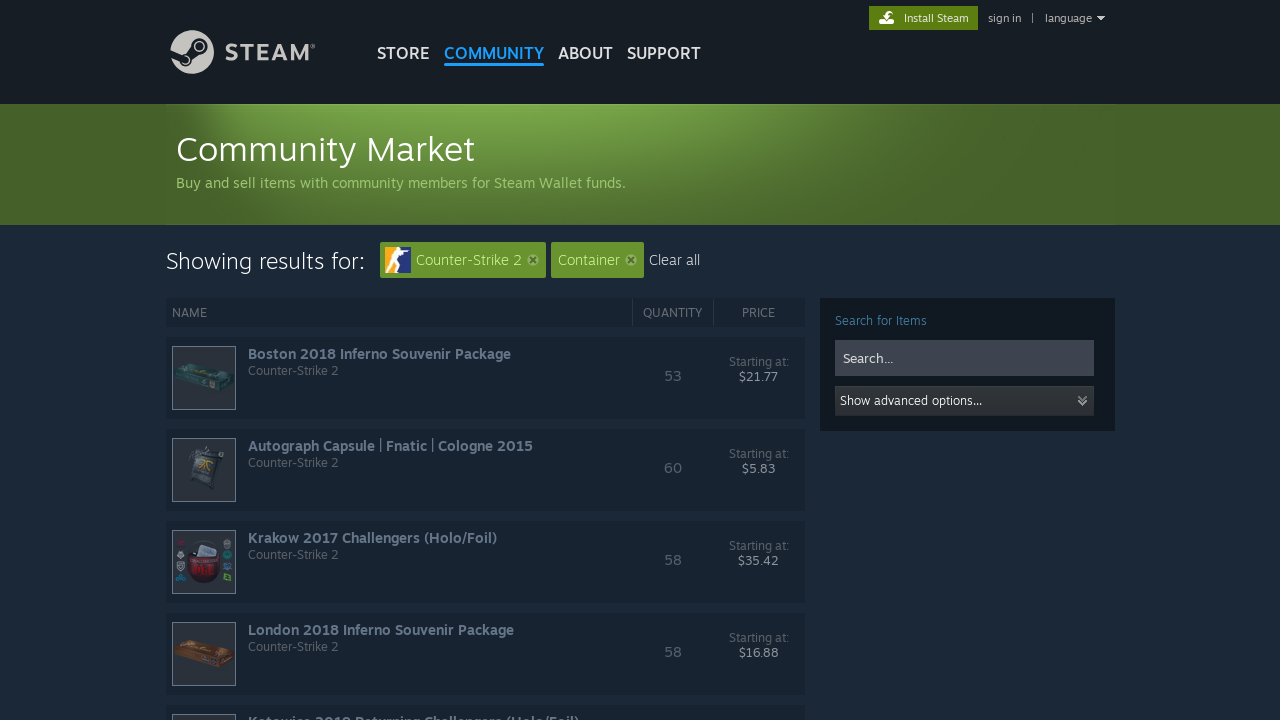

Waited for market listing item names to load on page 30
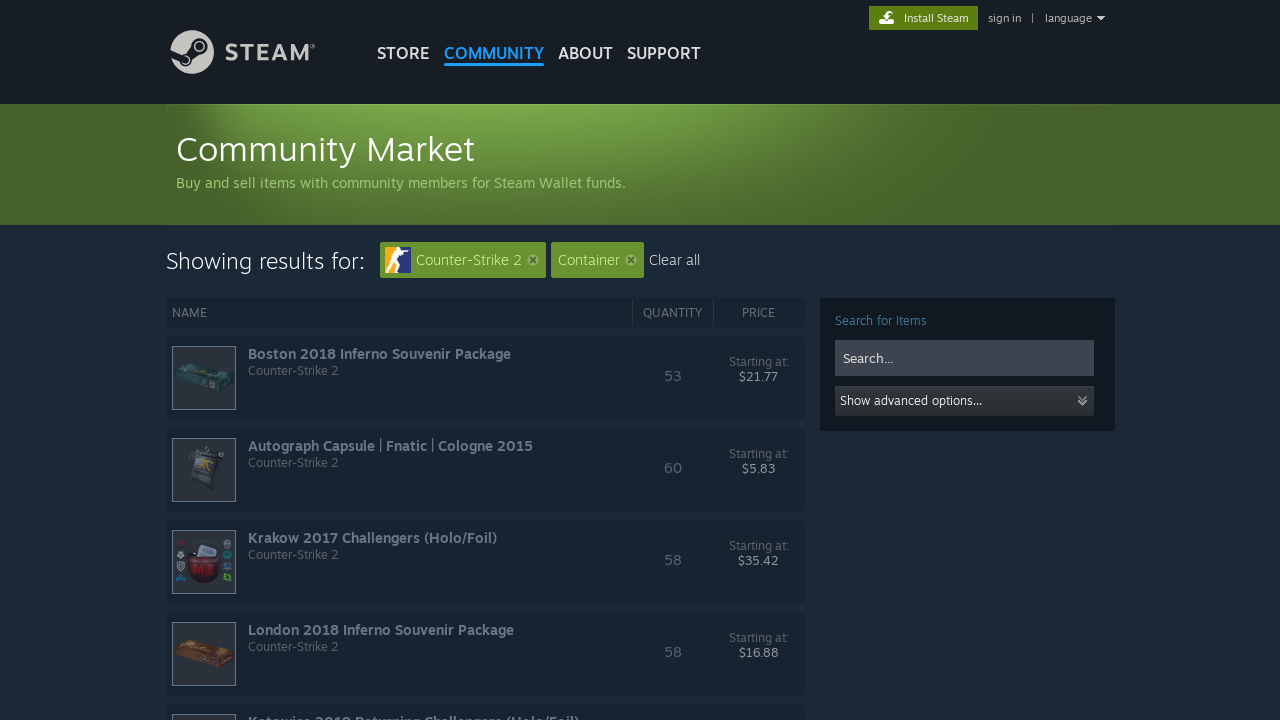

Navigated to Steam Community Market search results page 31
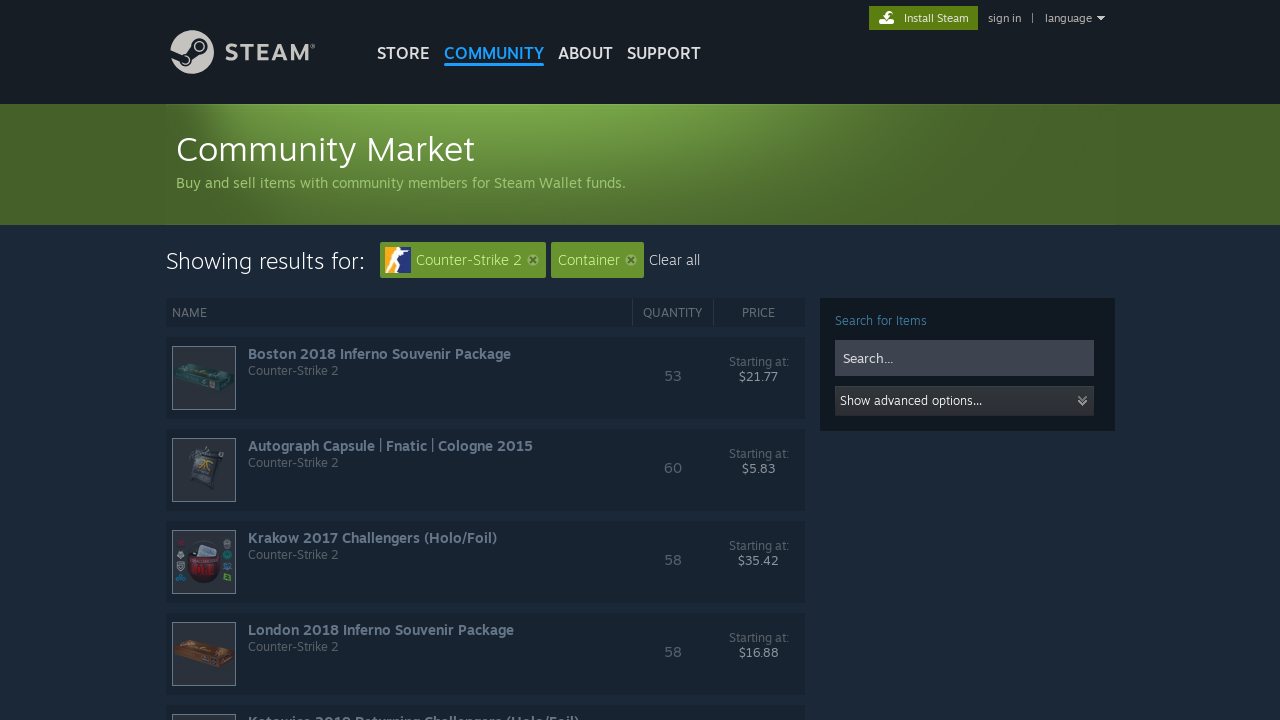

Waited for market listing item names to load on page 31
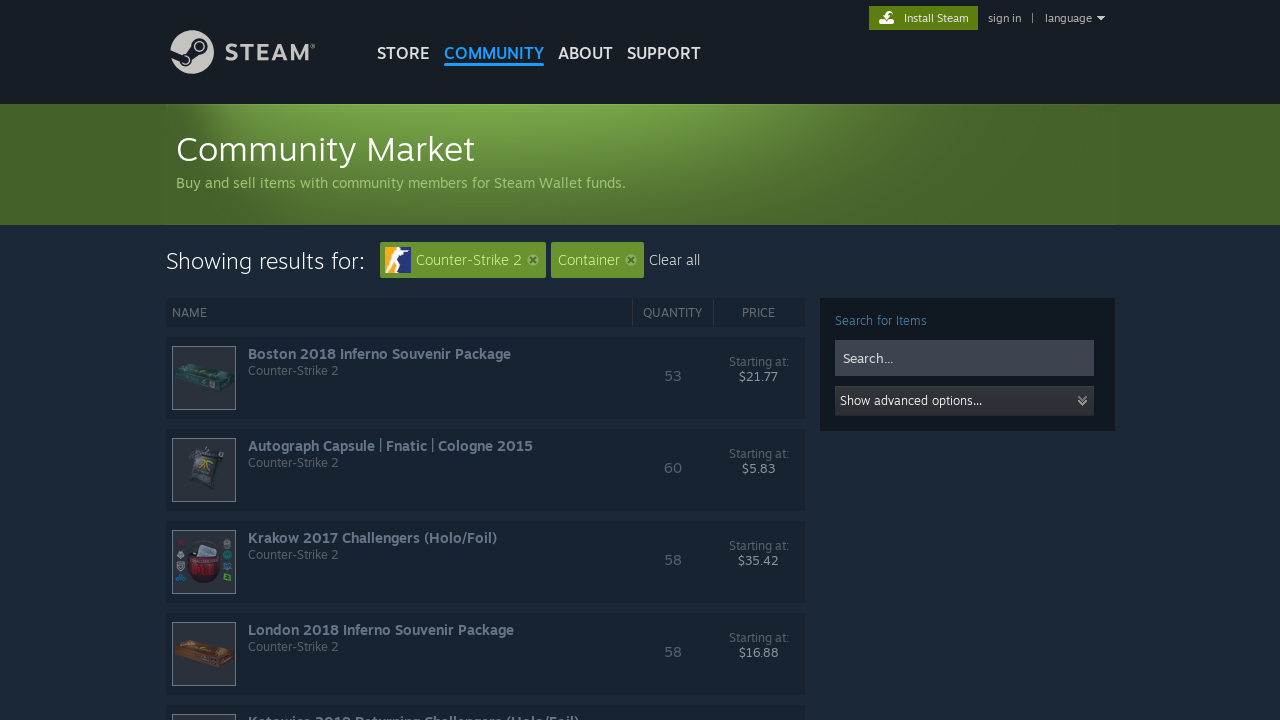

Navigated to Steam Community Market search results page 32
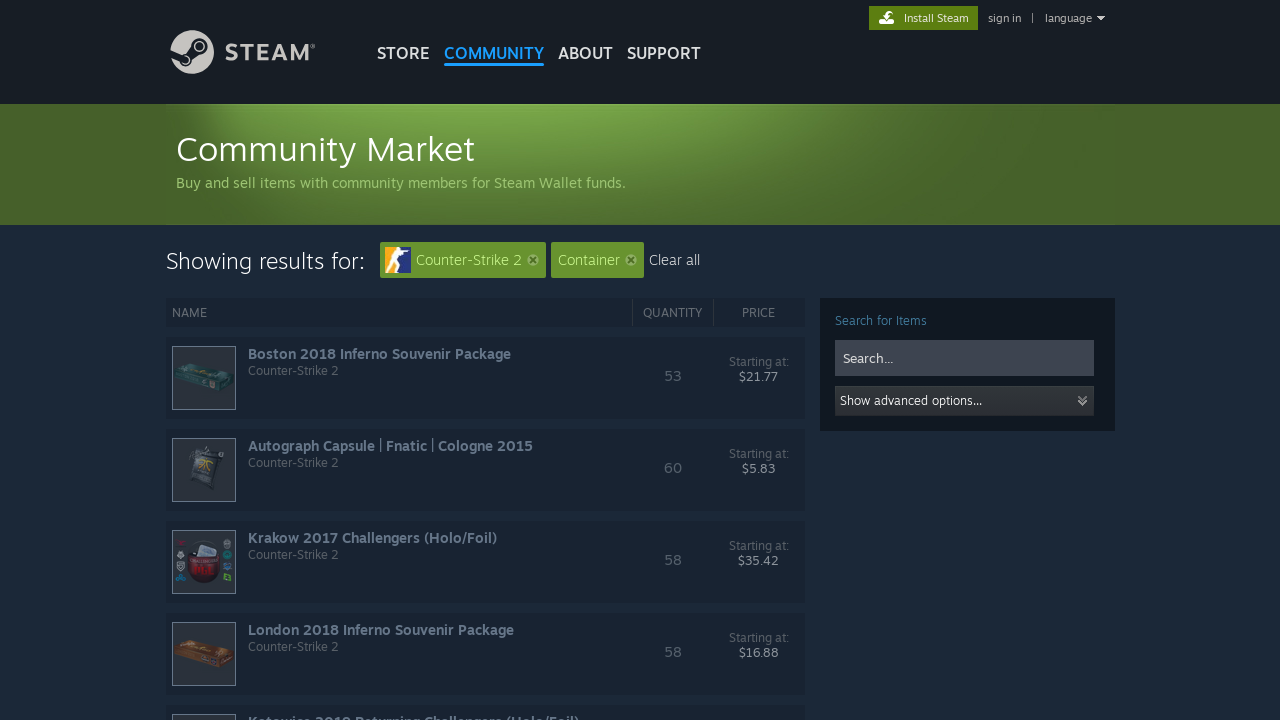

Waited for market listing item names to load on page 32
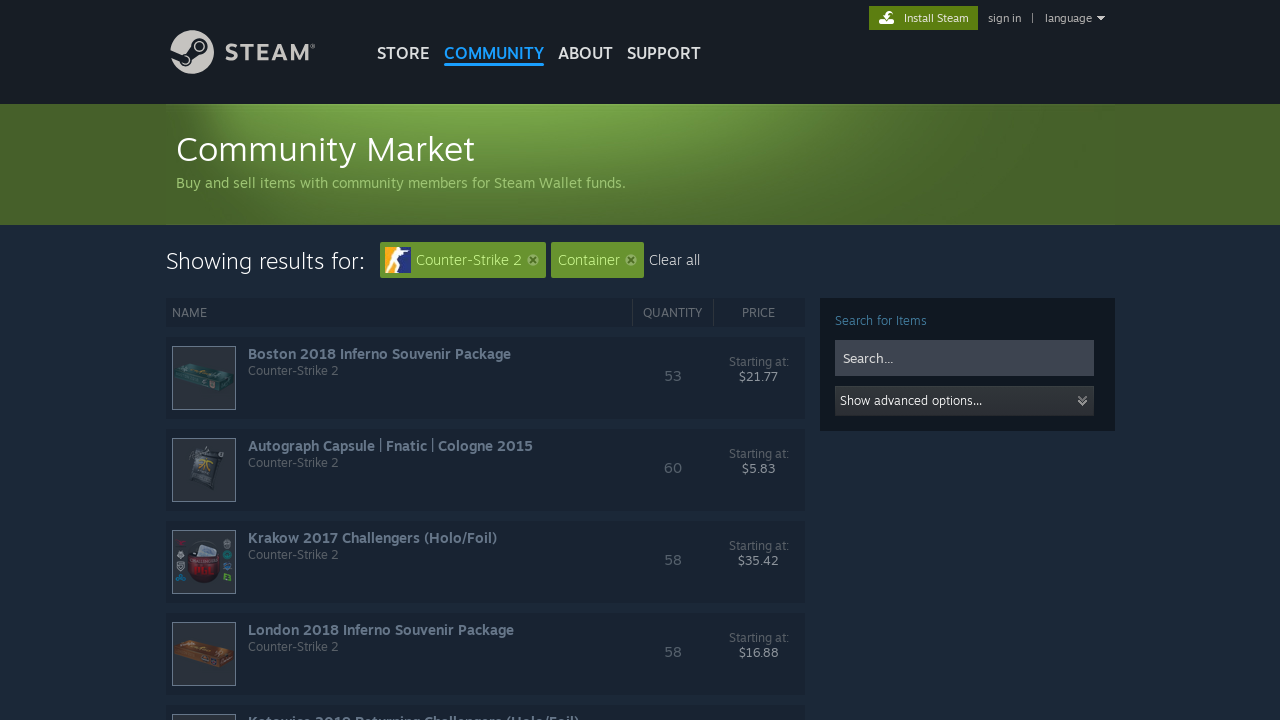

Navigated to Steam Community Market search results page 33
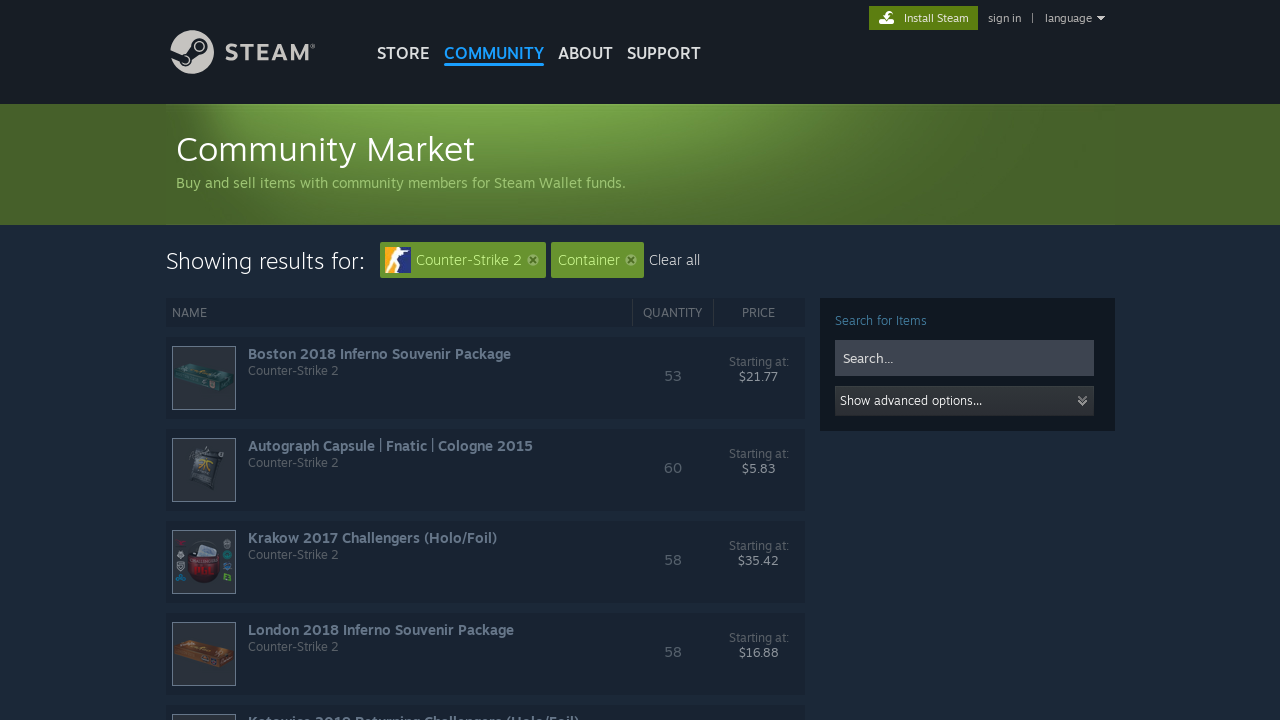

Waited for market listing item names to load on page 33
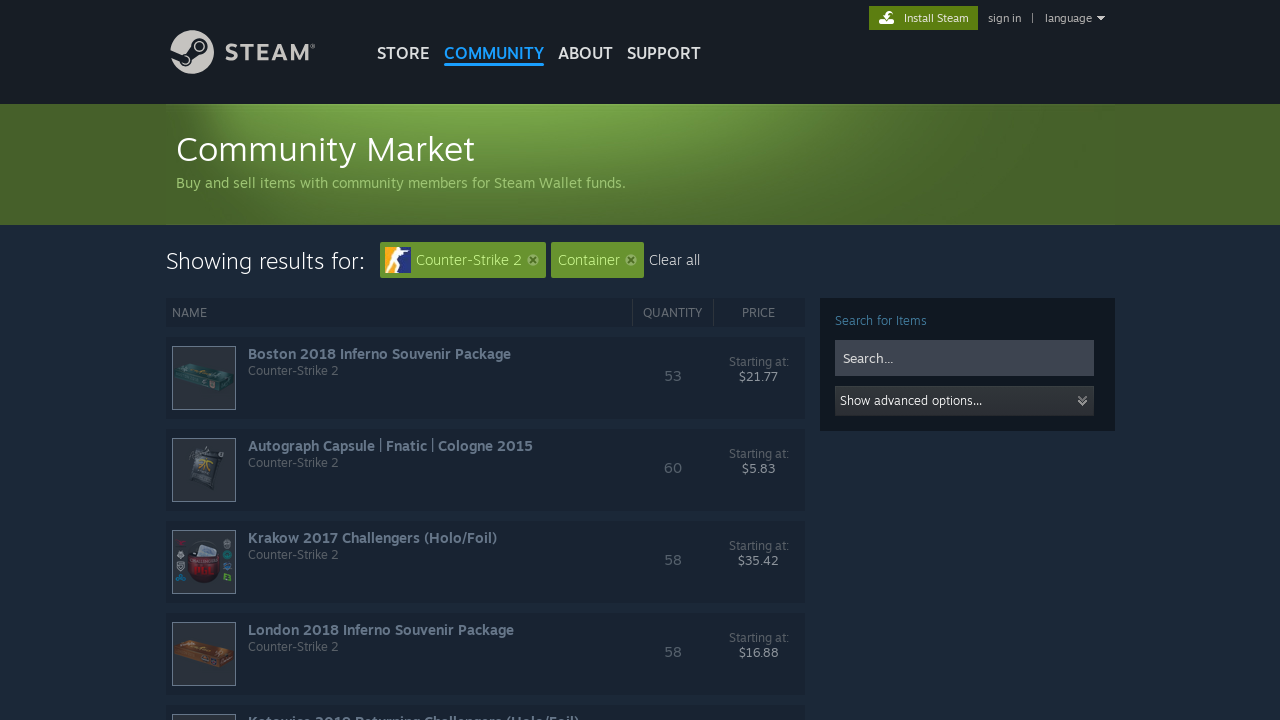

Navigated to Steam Community Market search results page 34
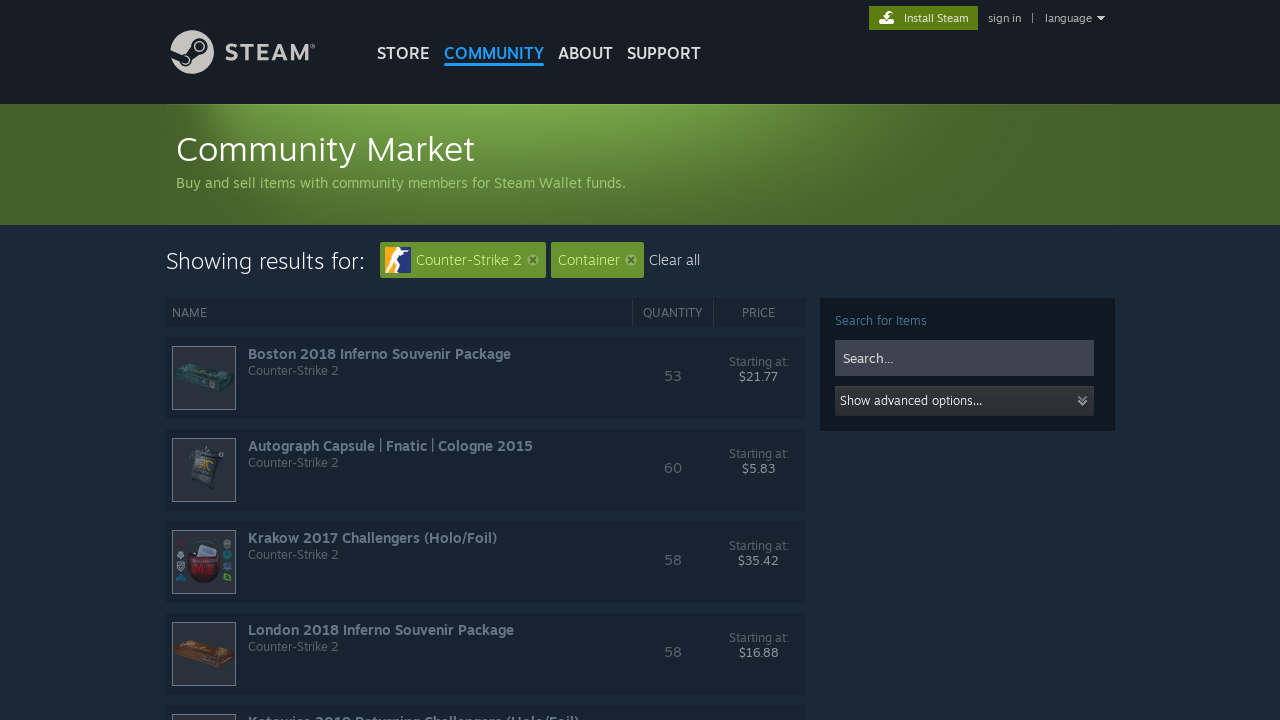

Waited for market listing item names to load on page 34
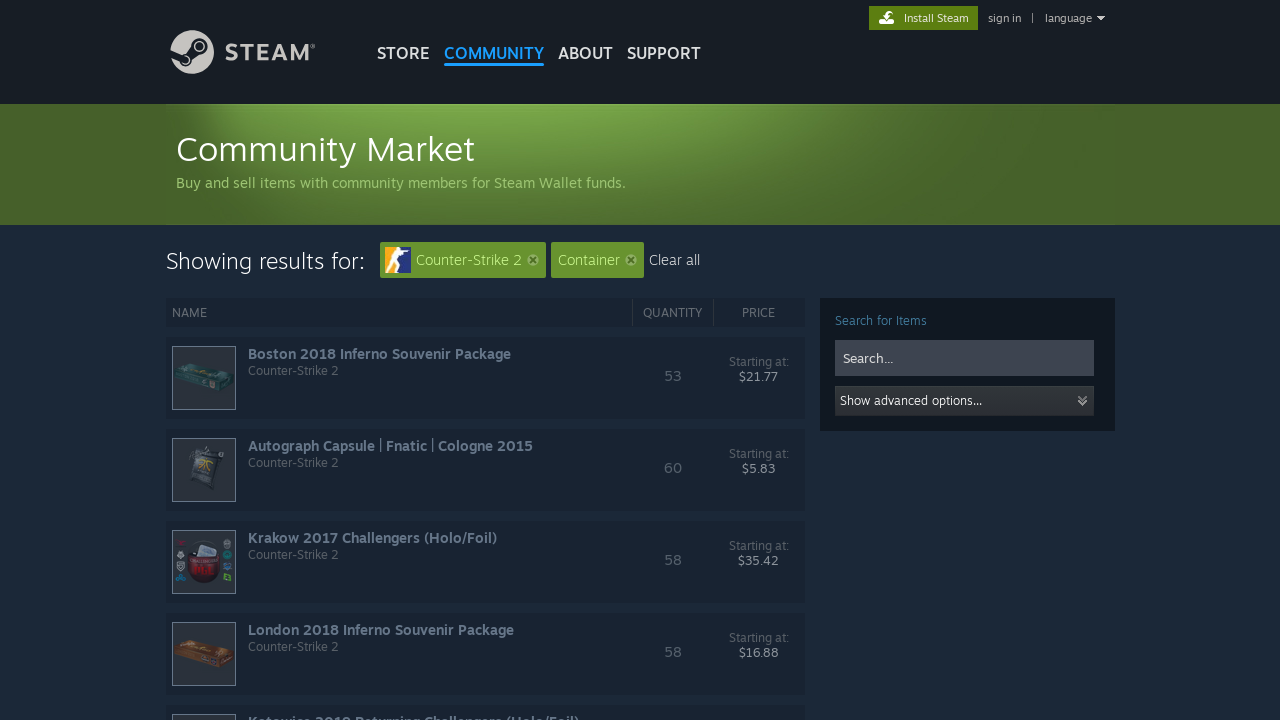

Navigated to Steam Community Market search results page 35
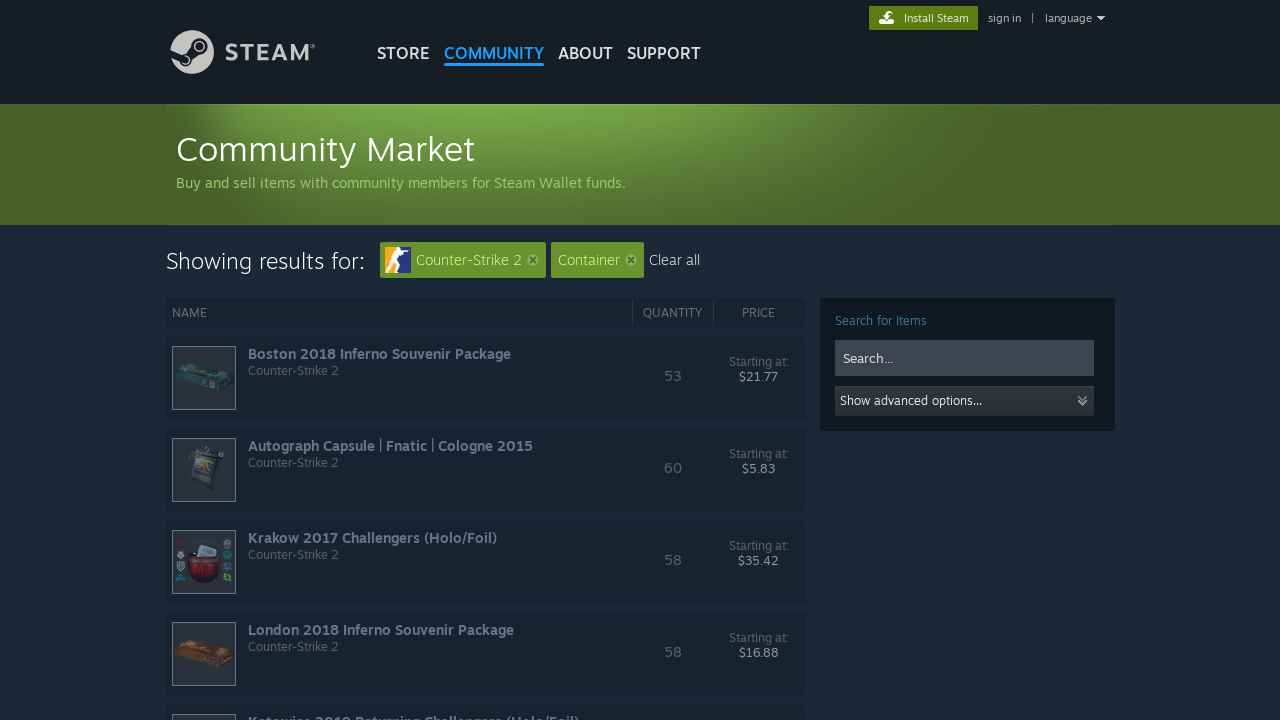

Waited for market listing item names to load on page 35
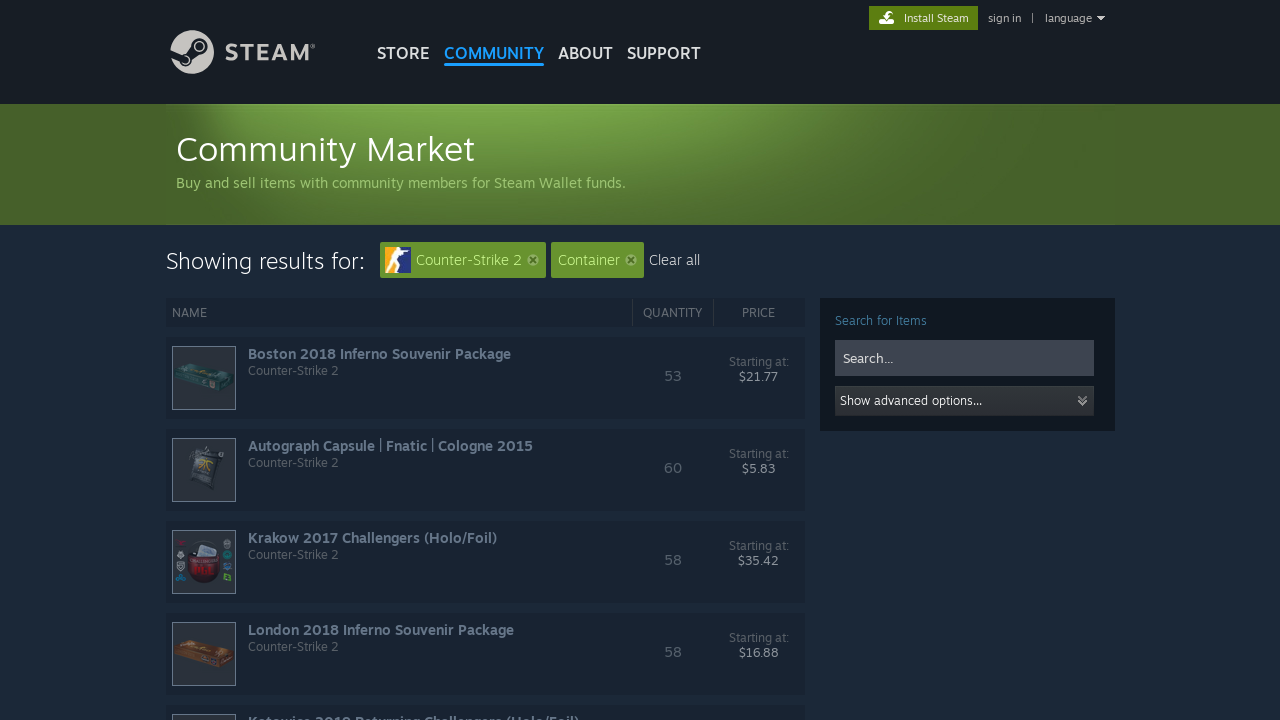

Navigated to Steam Community Market search results page 36
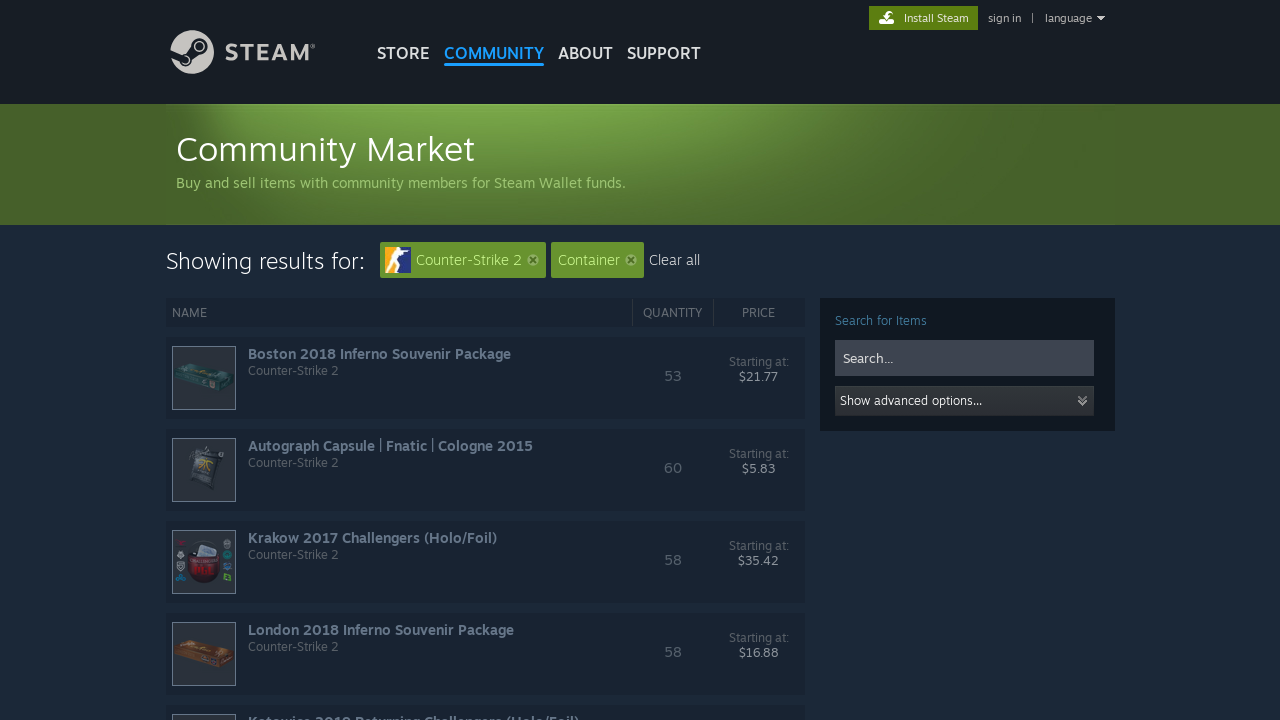

Waited for market listing item names to load on page 36
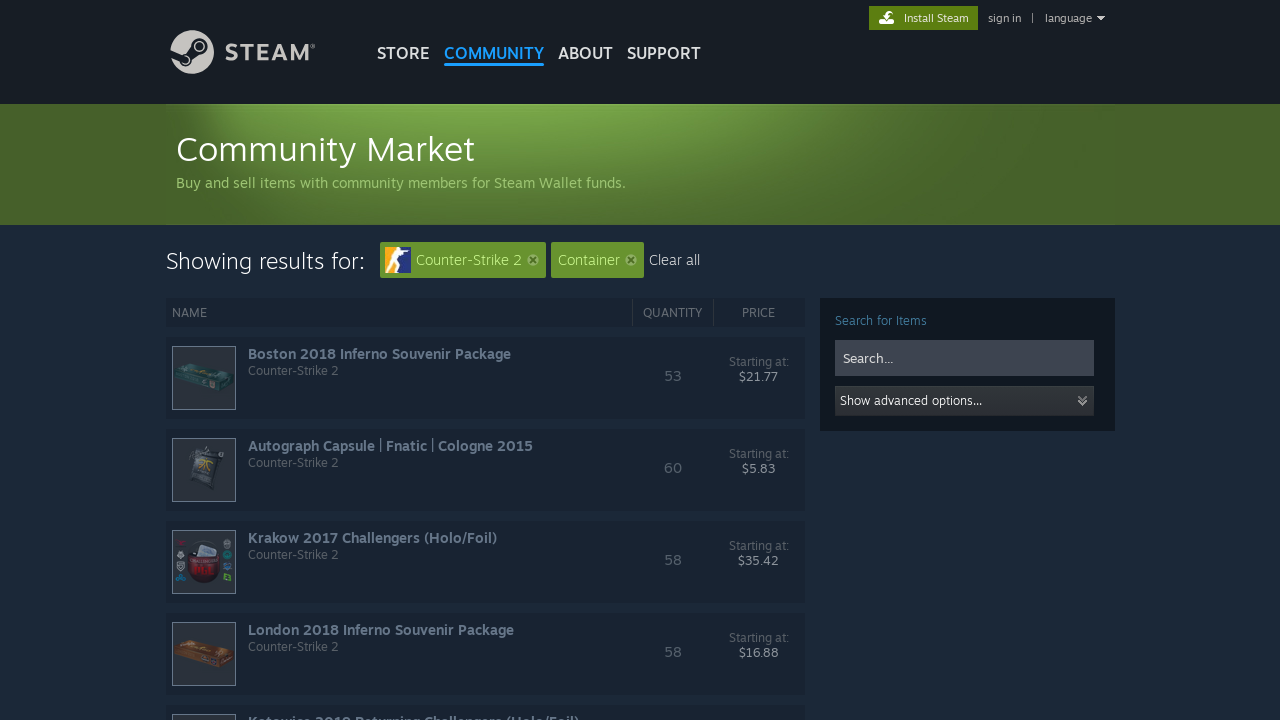

Navigated to Steam Community Market search results page 37
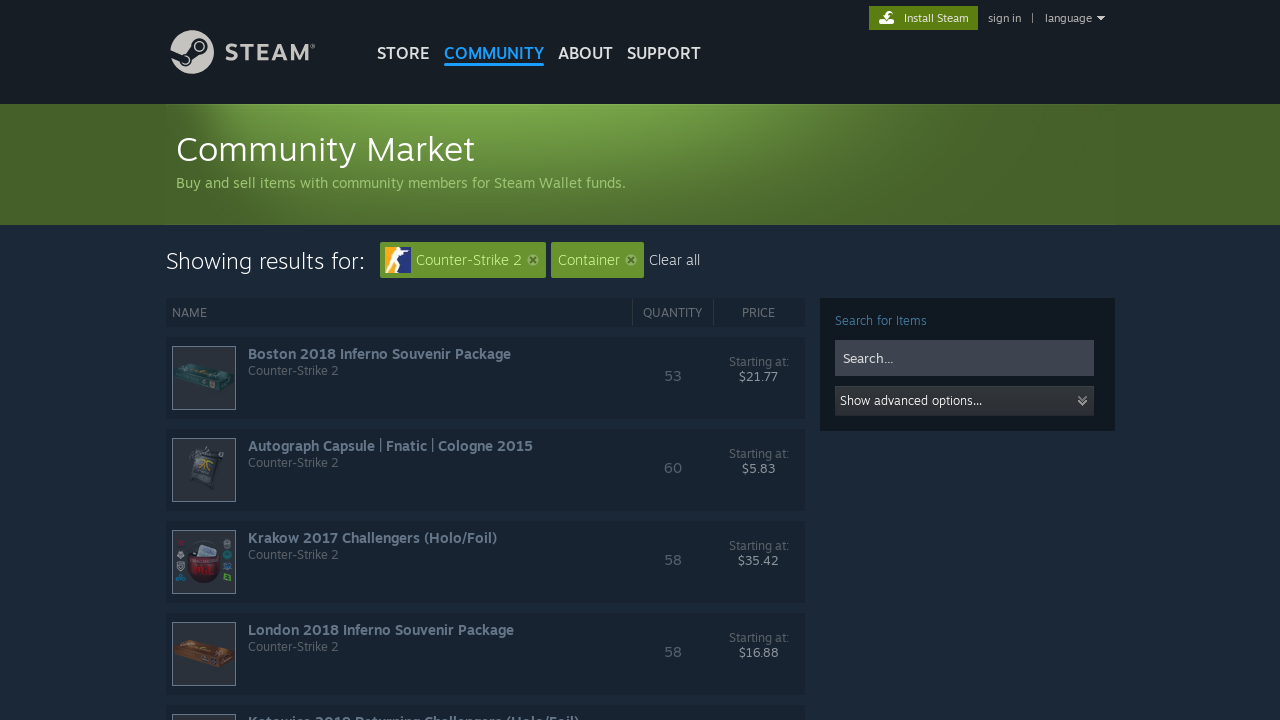

Waited for market listing item names to load on page 37
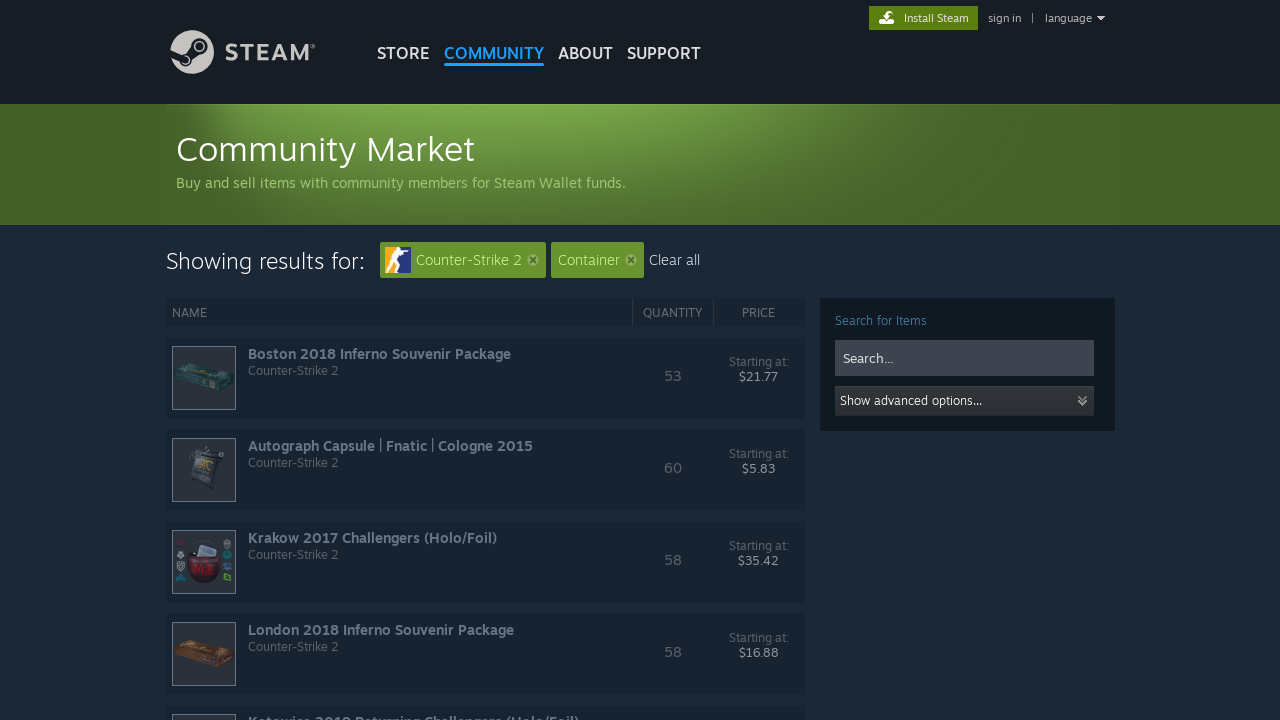

Navigated to Steam Community Market search results page 38
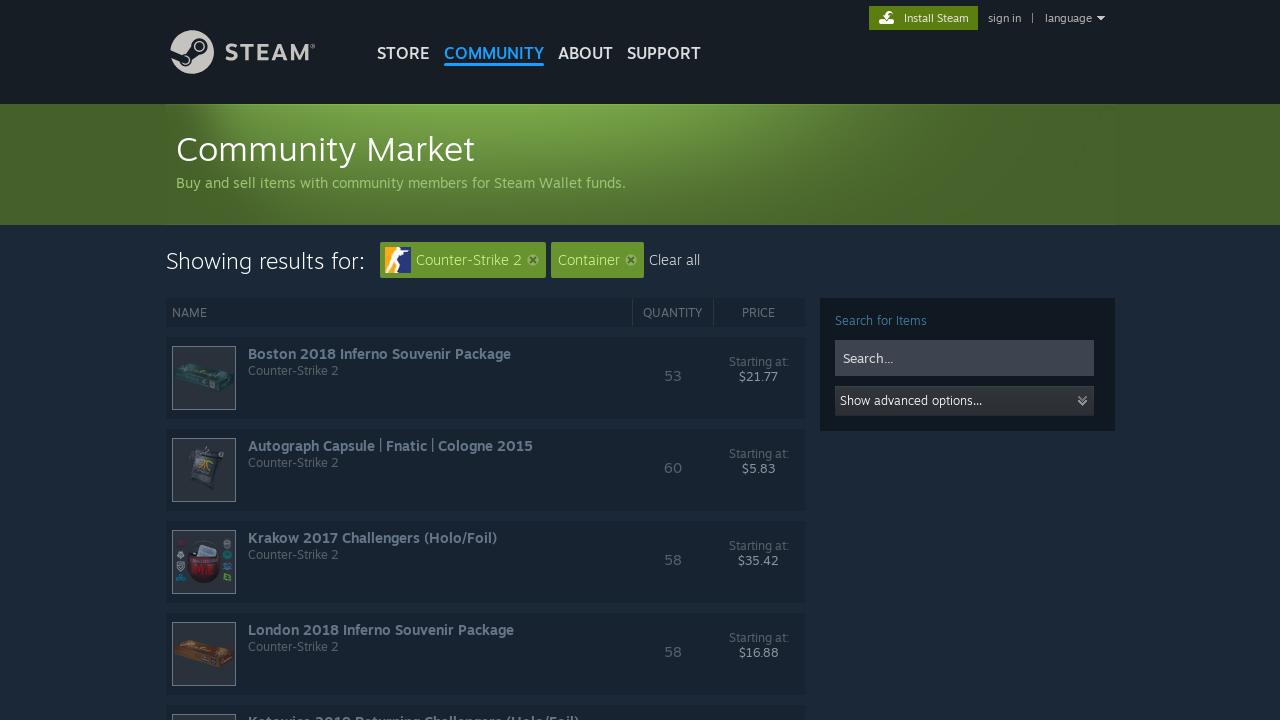

Waited for market listing item names to load on page 38
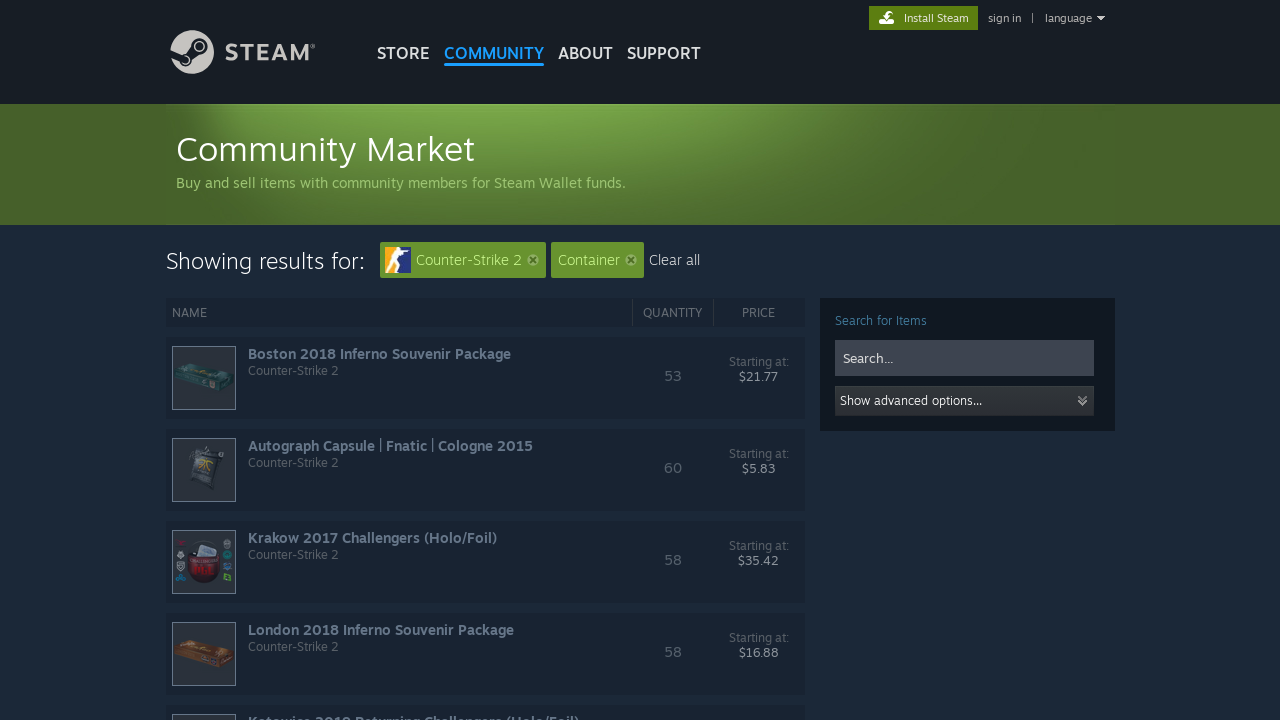

Navigated to Steam Community Market search results page 39
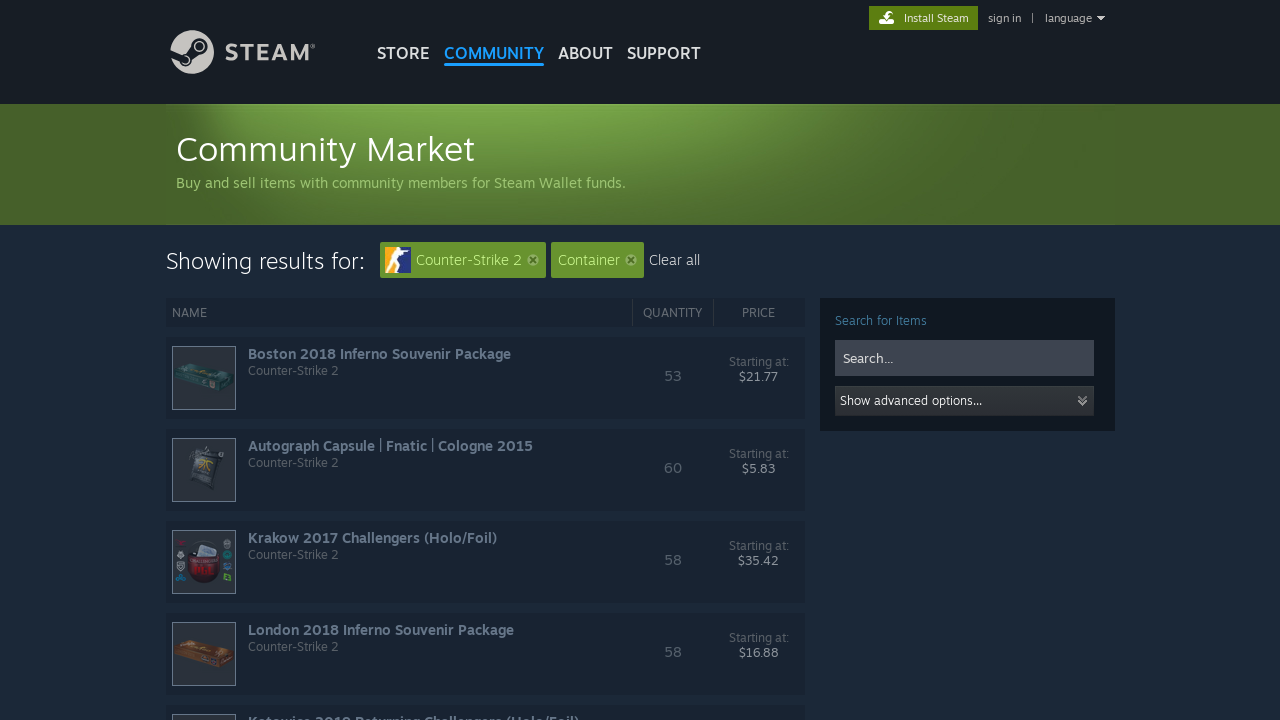

Waited for market listing item names to load on page 39
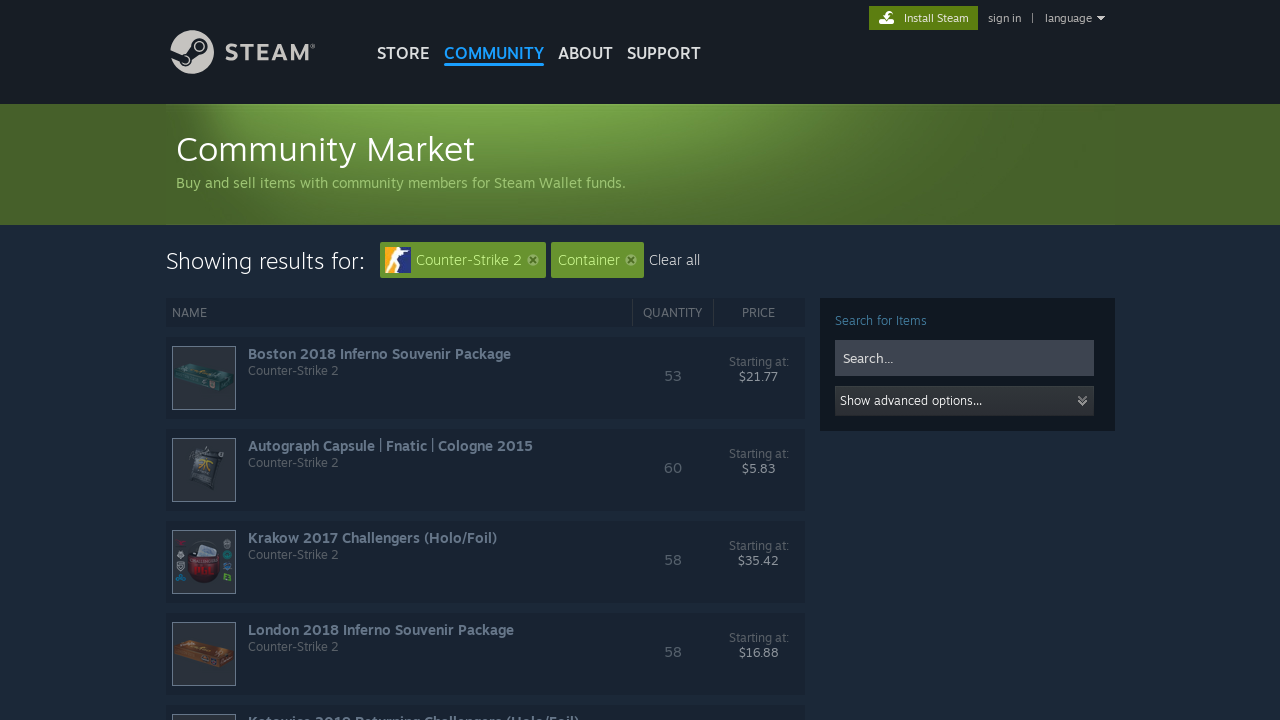

Navigated to Steam Community Market search results page 40
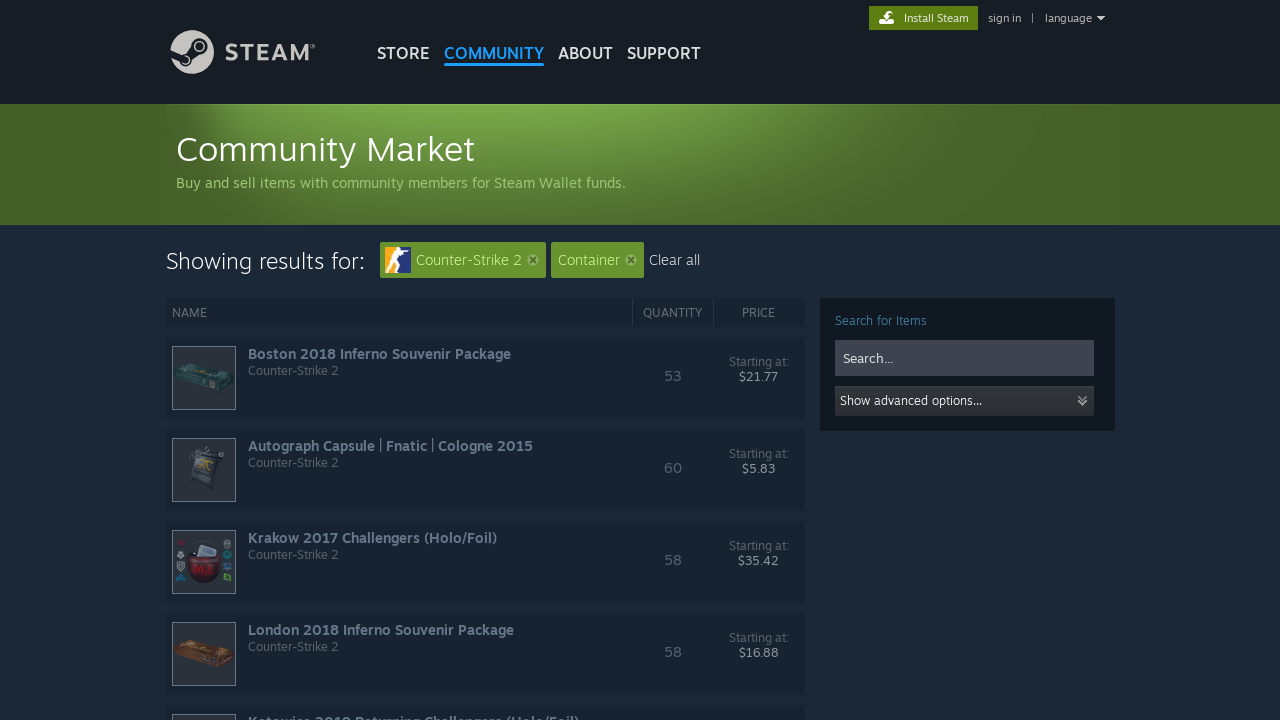

Waited for market listing item names to load on page 40
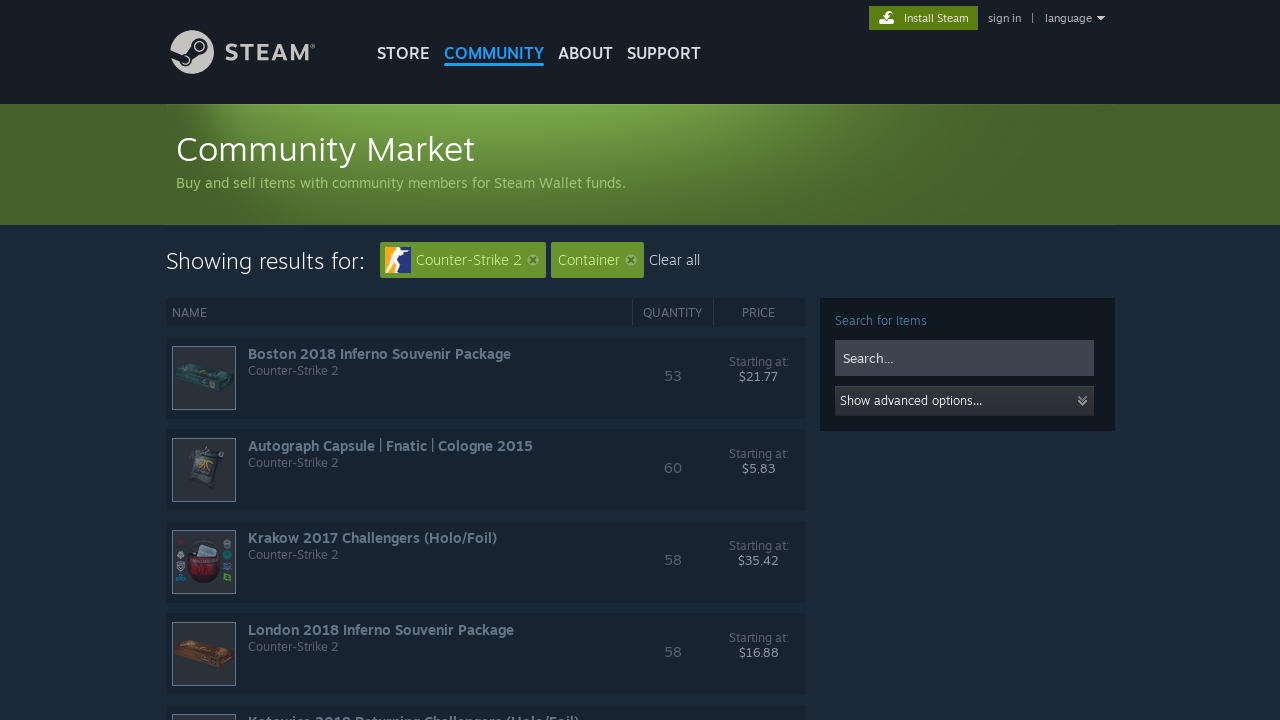

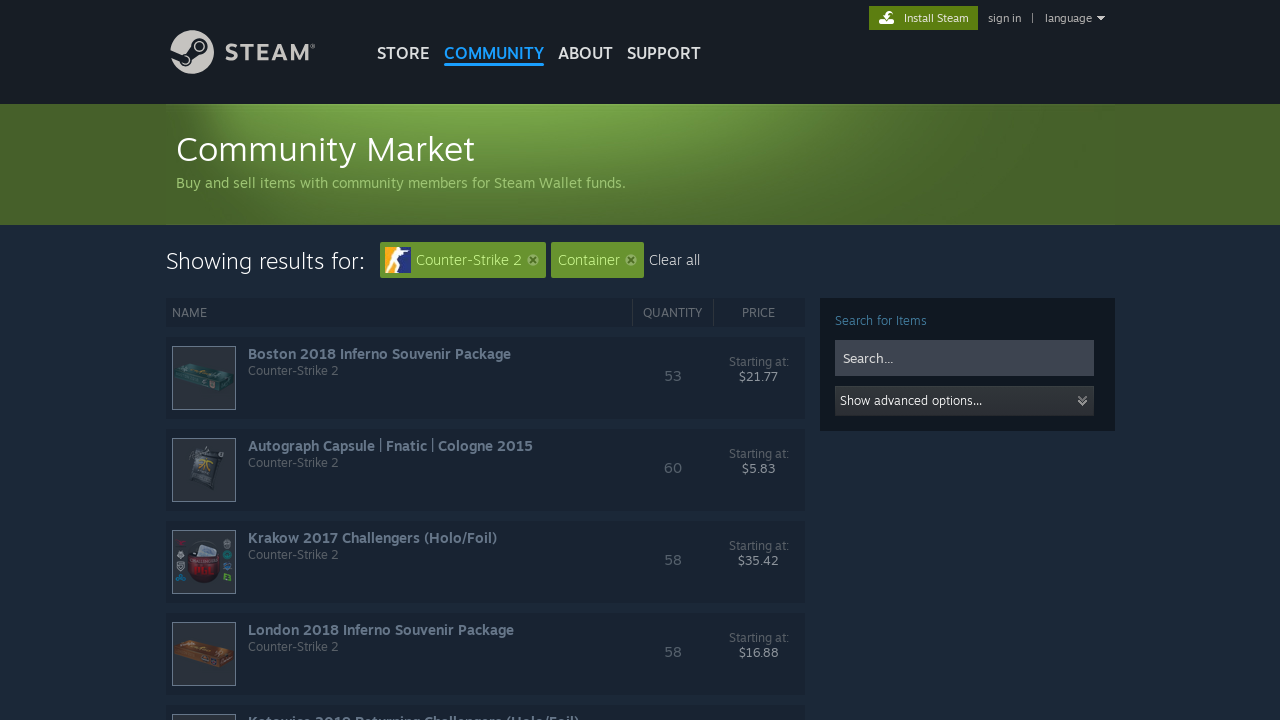